Tests navigation through all links on a page by clicking each link and navigating back to the main page

Starting URL: http://the-internet.herokuapp.com/

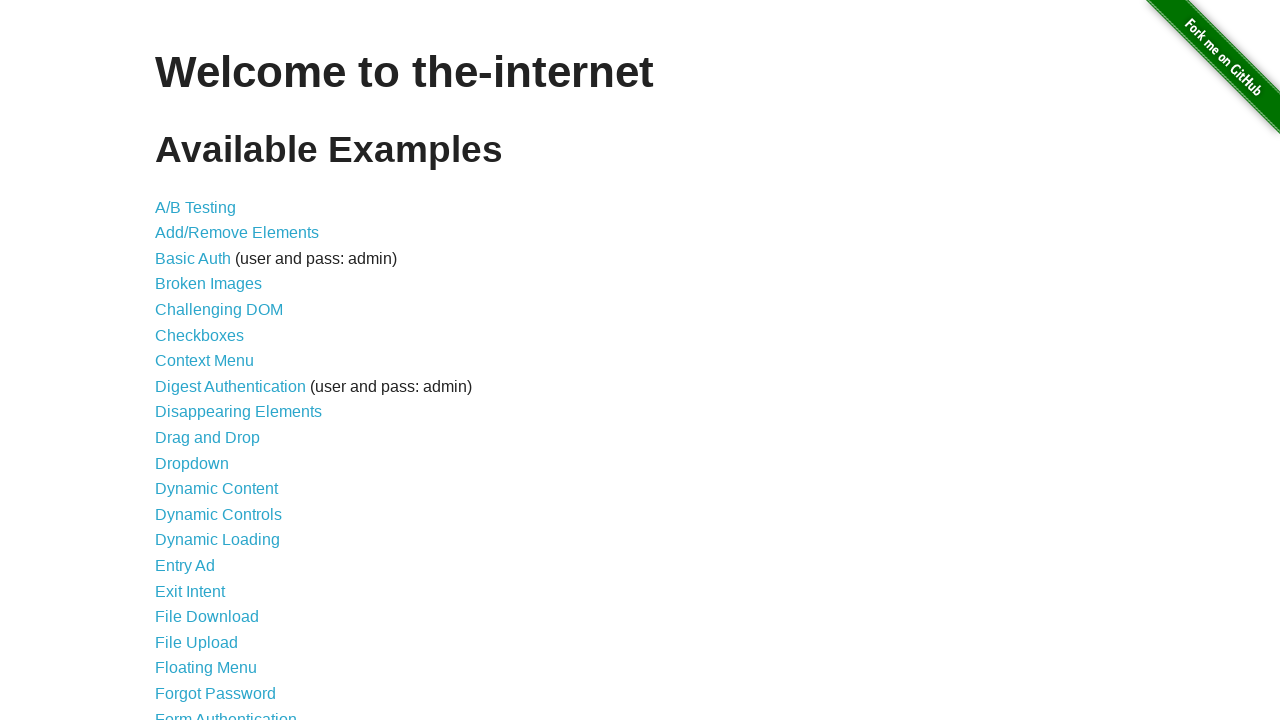

Found all link elements on the page
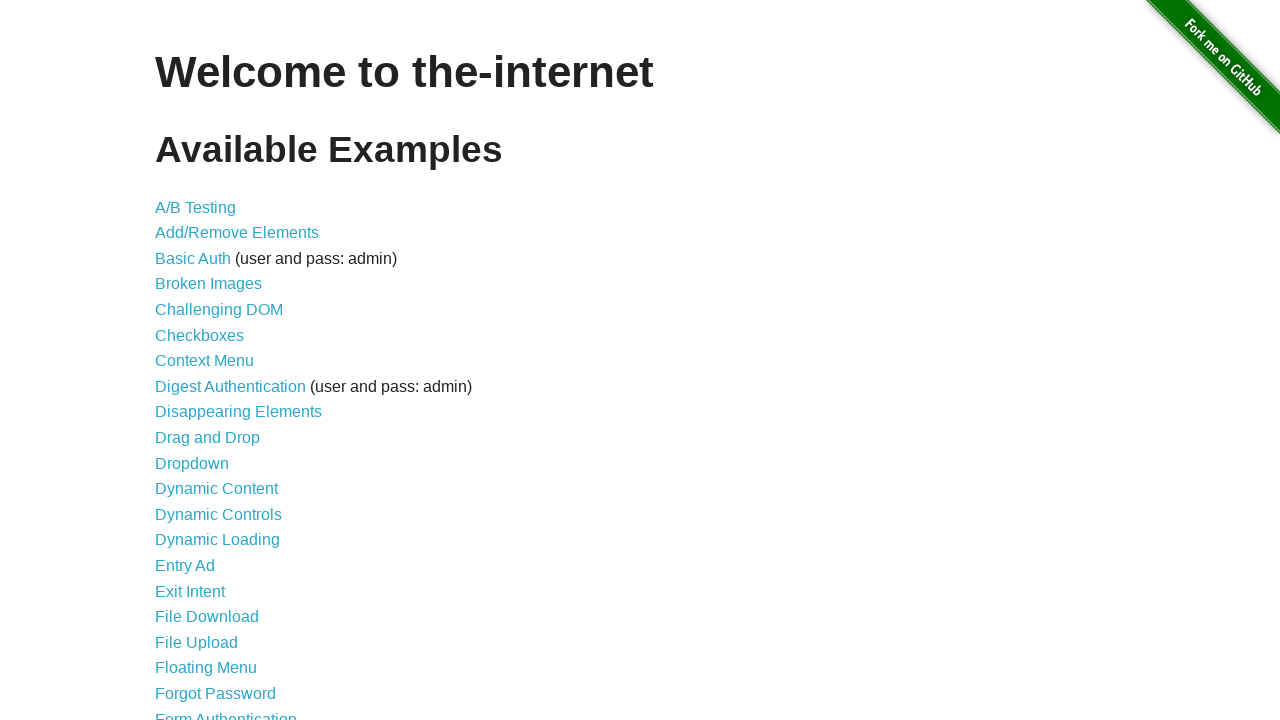

Collected non-empty link texts from all link elements
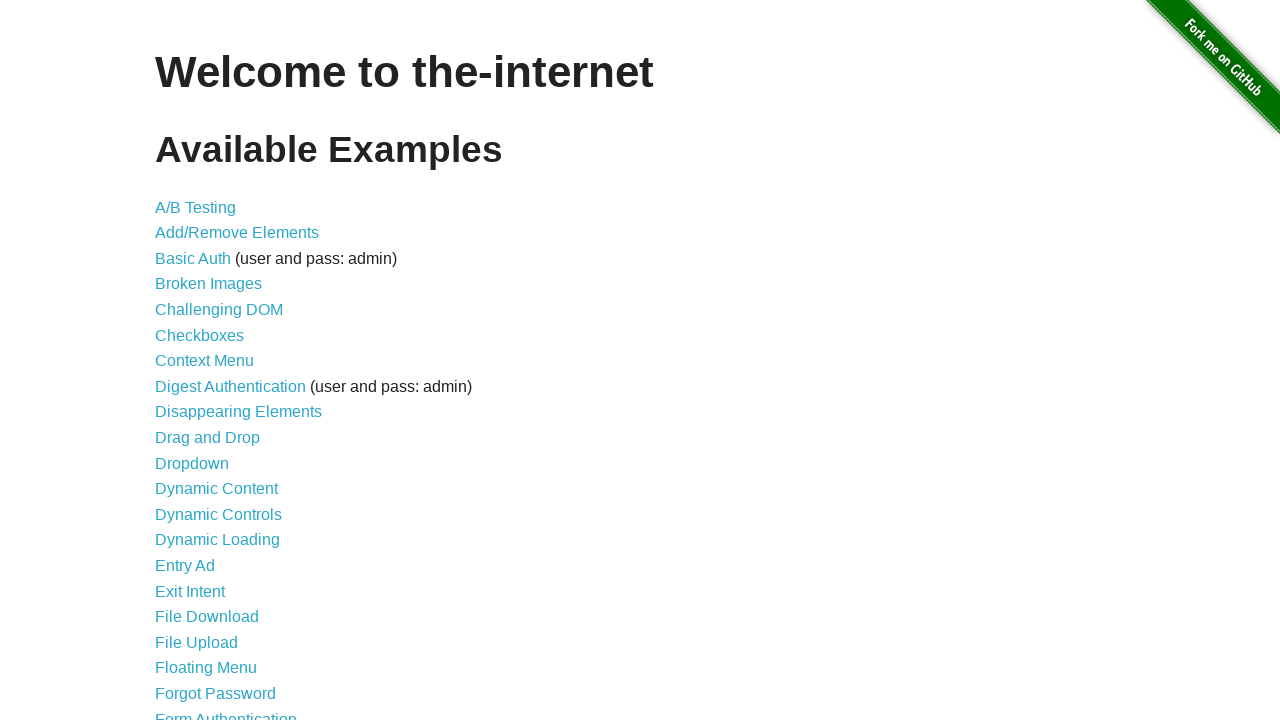

Clicked link with text 'A/B Testing' at (196, 207) on text=A/B Testing
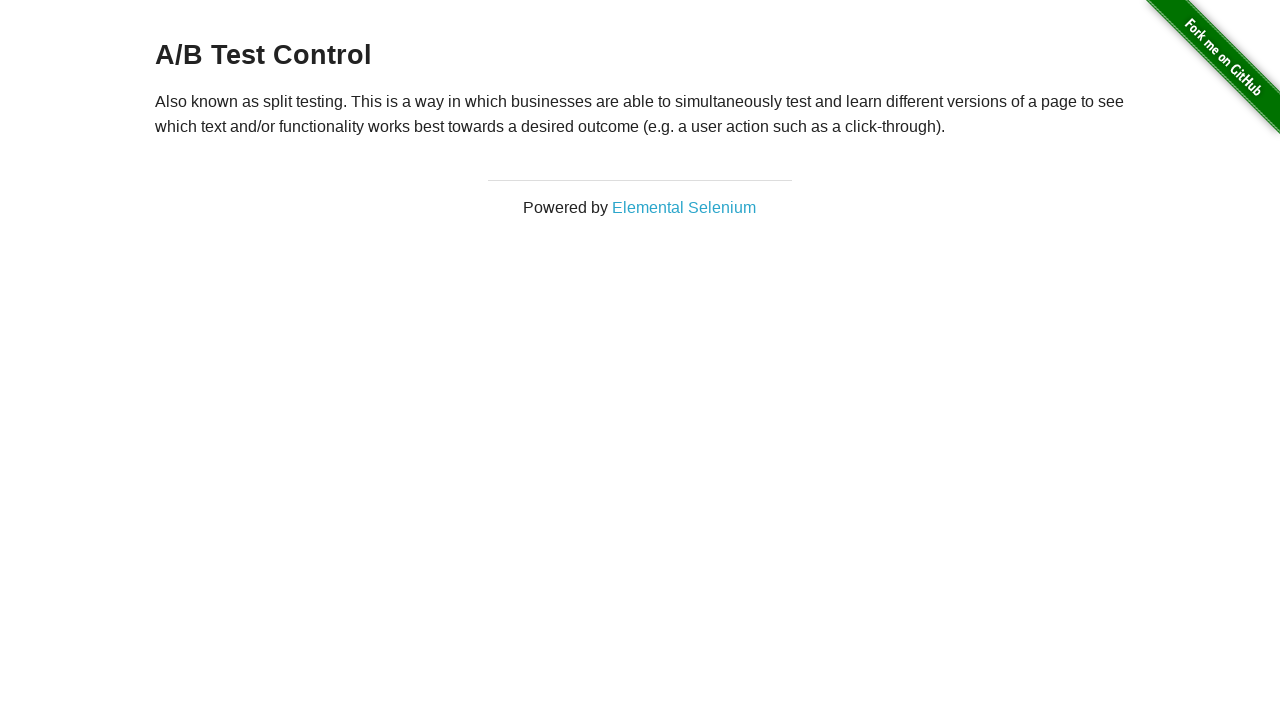

Navigated back to the main page
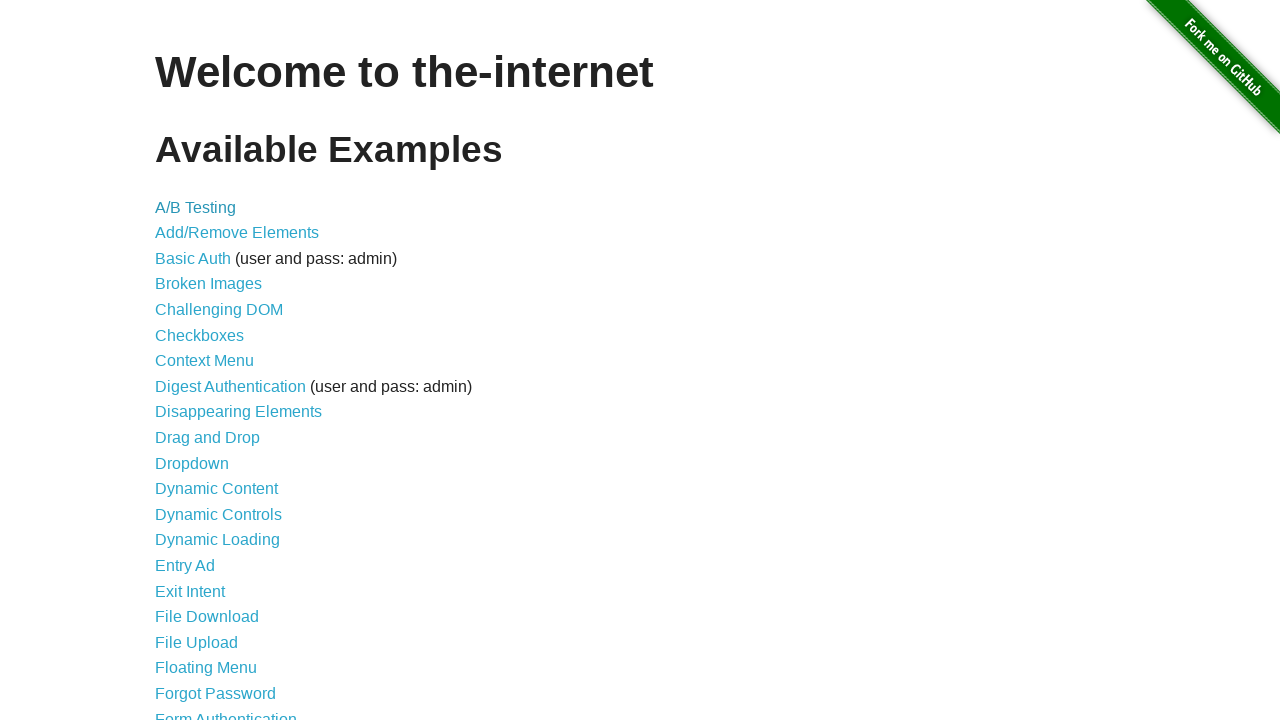

Waited for page to reach domcontentloaded state
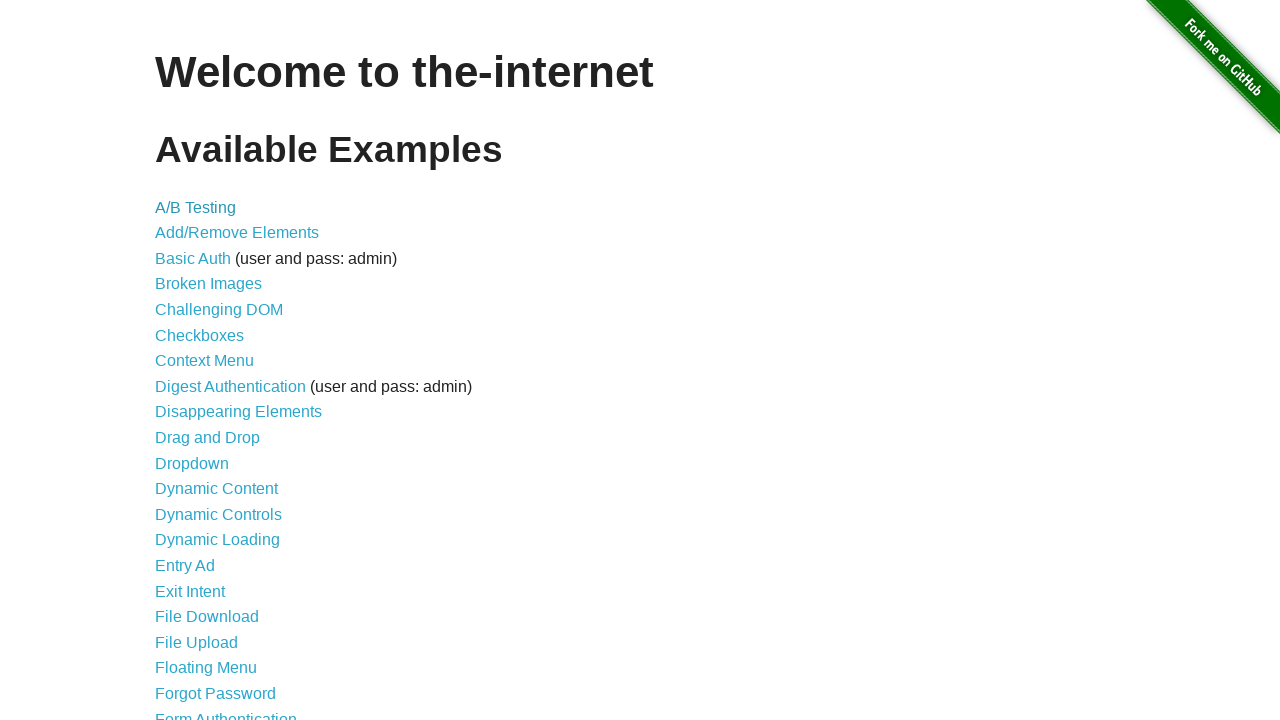

Clicked link with text 'Add/Remove Elements' at (237, 233) on text=Add/Remove Elements
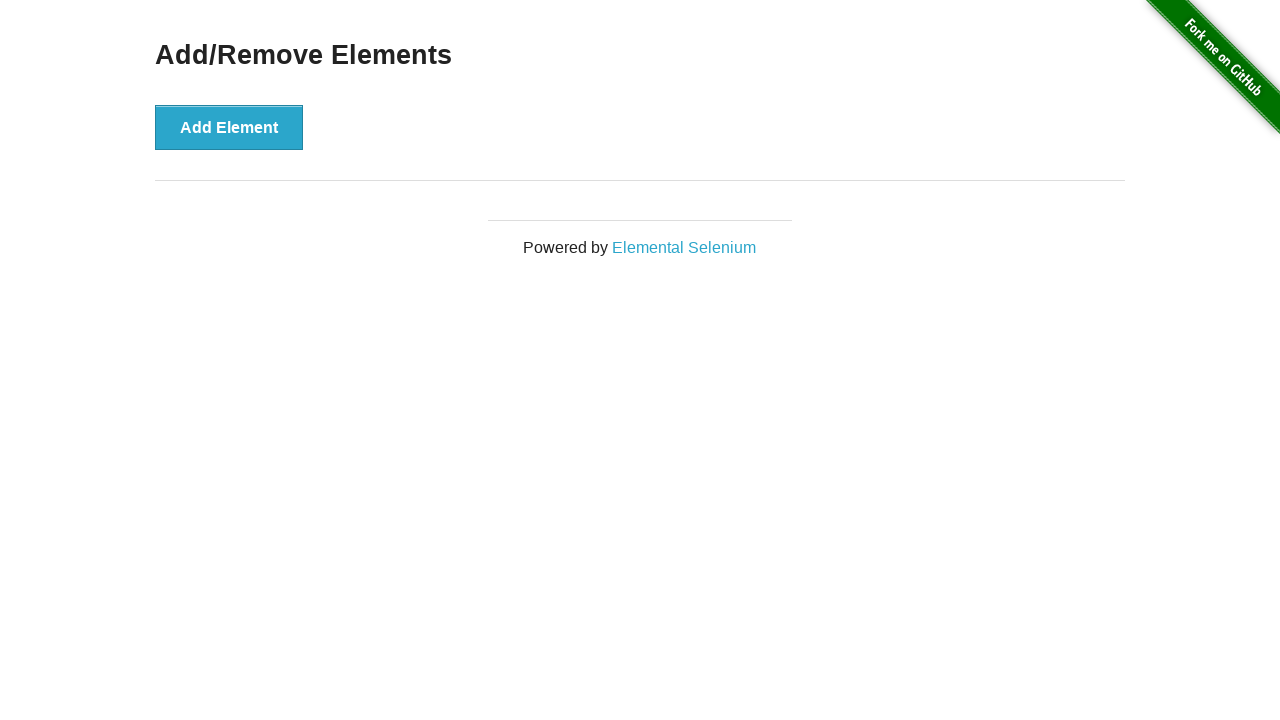

Navigated back to the main page
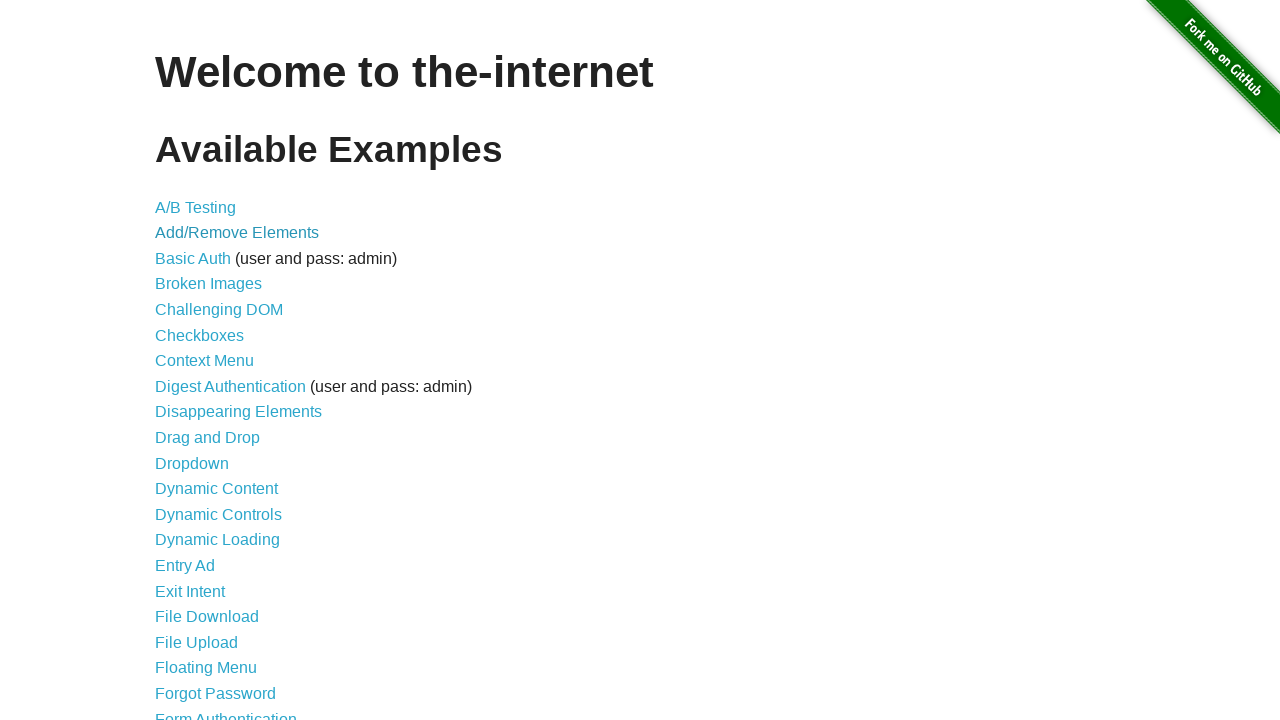

Waited for page to reach domcontentloaded state
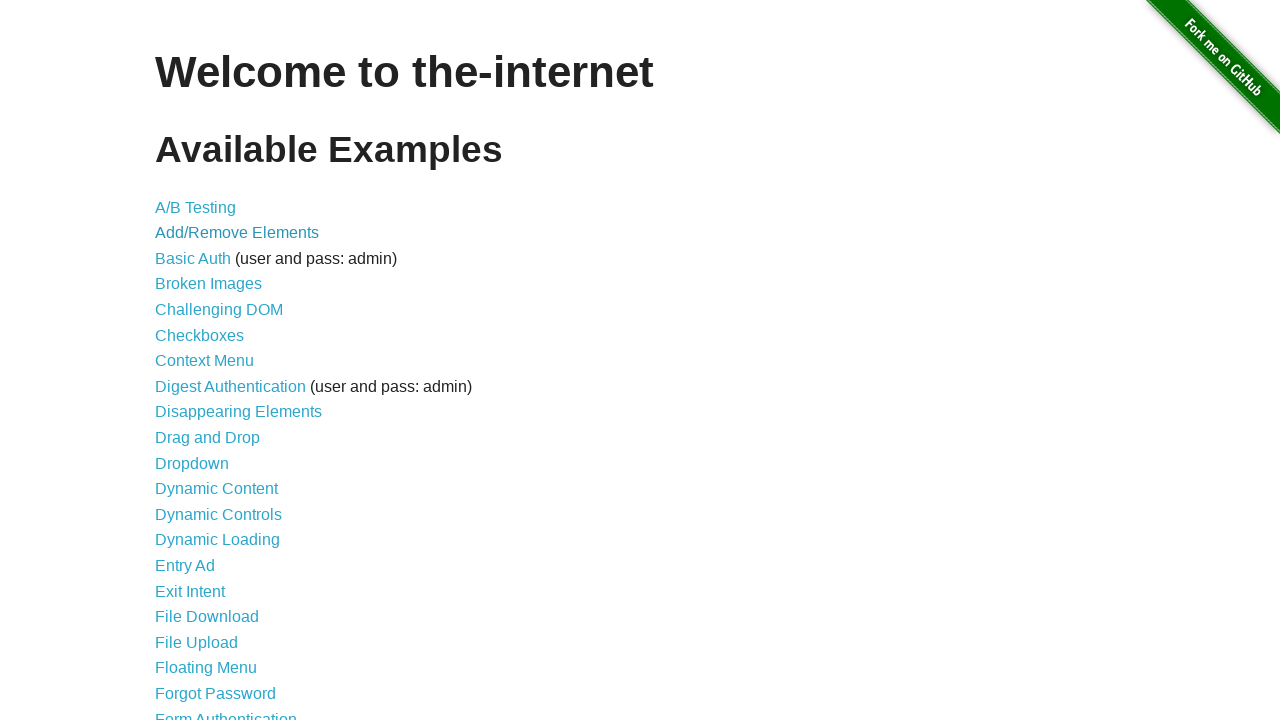

Clicked link with text 'Basic Auth' at (193, 258) on text=Basic Auth
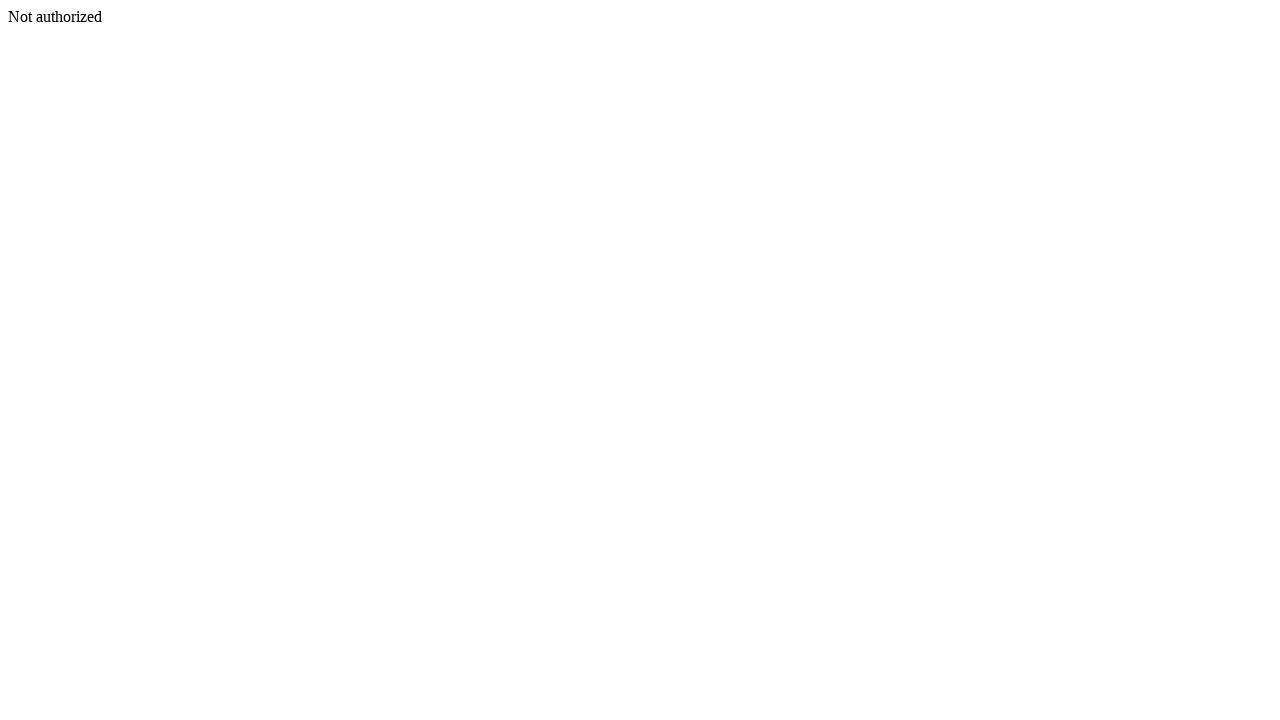

Navigated back to the main page
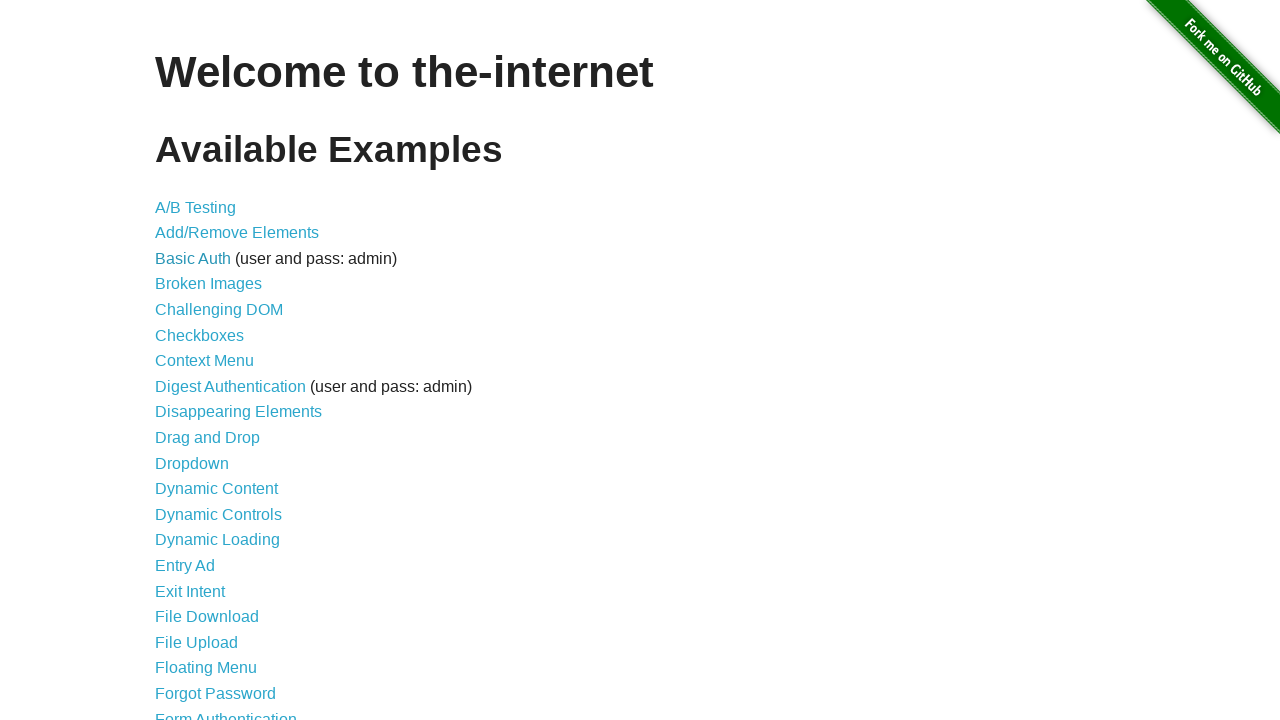

Waited for page to reach domcontentloaded state
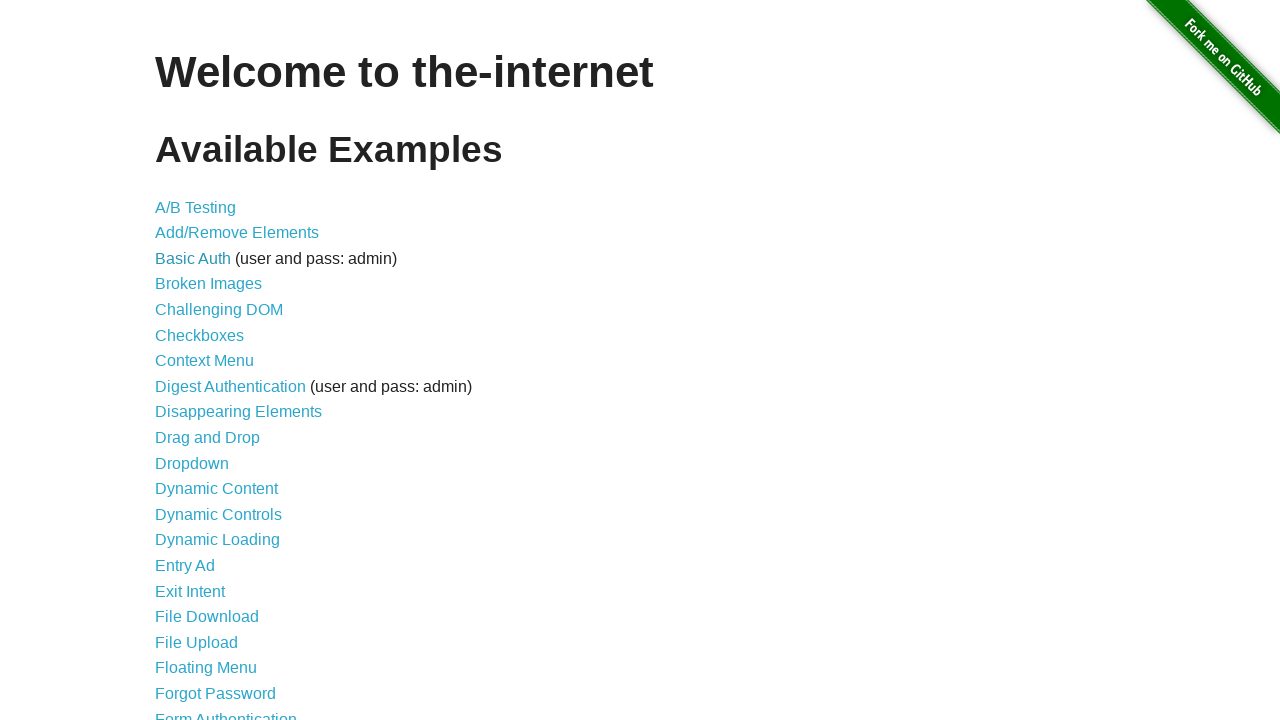

Clicked link with text 'Broken Images' at (208, 284) on text=Broken Images
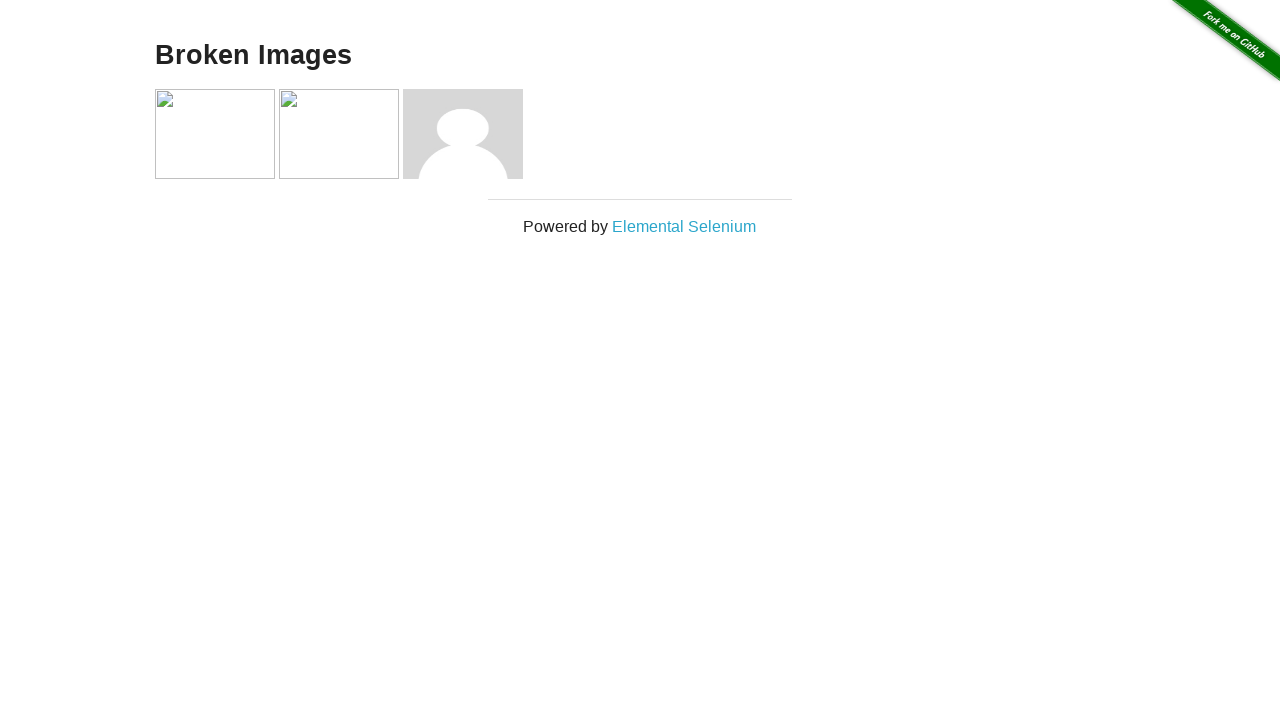

Navigated back to the main page
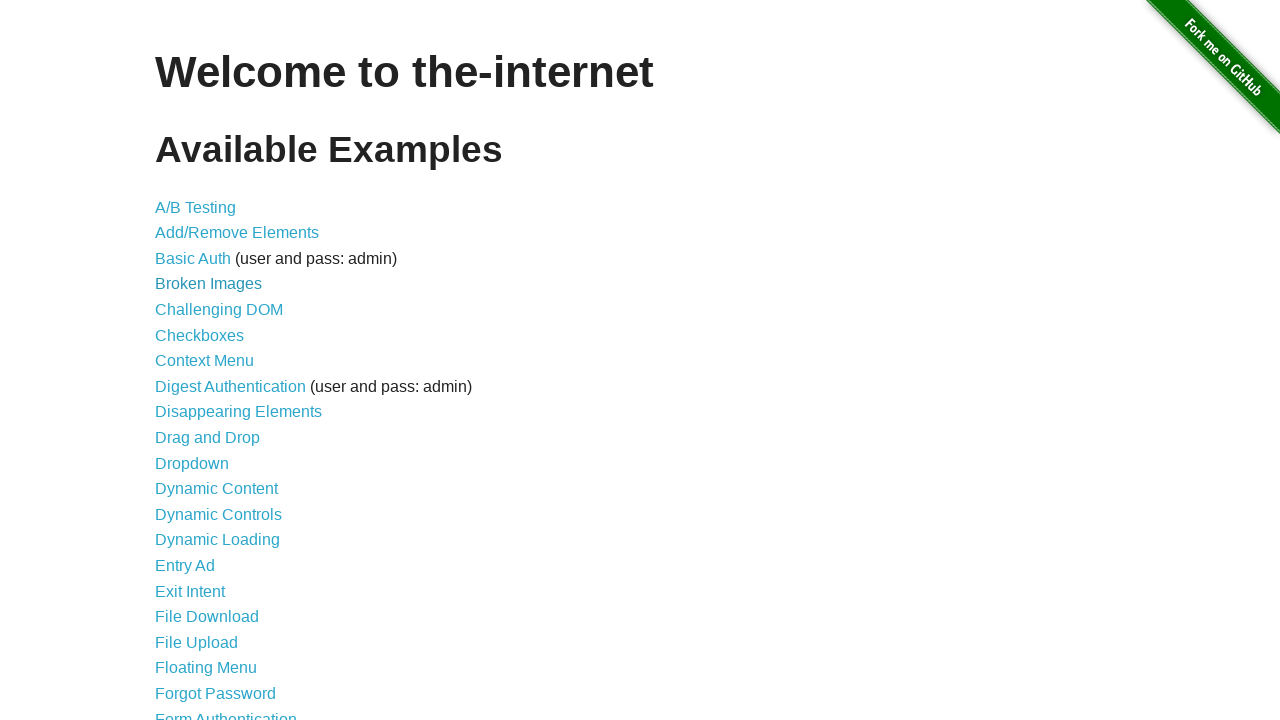

Waited for page to reach domcontentloaded state
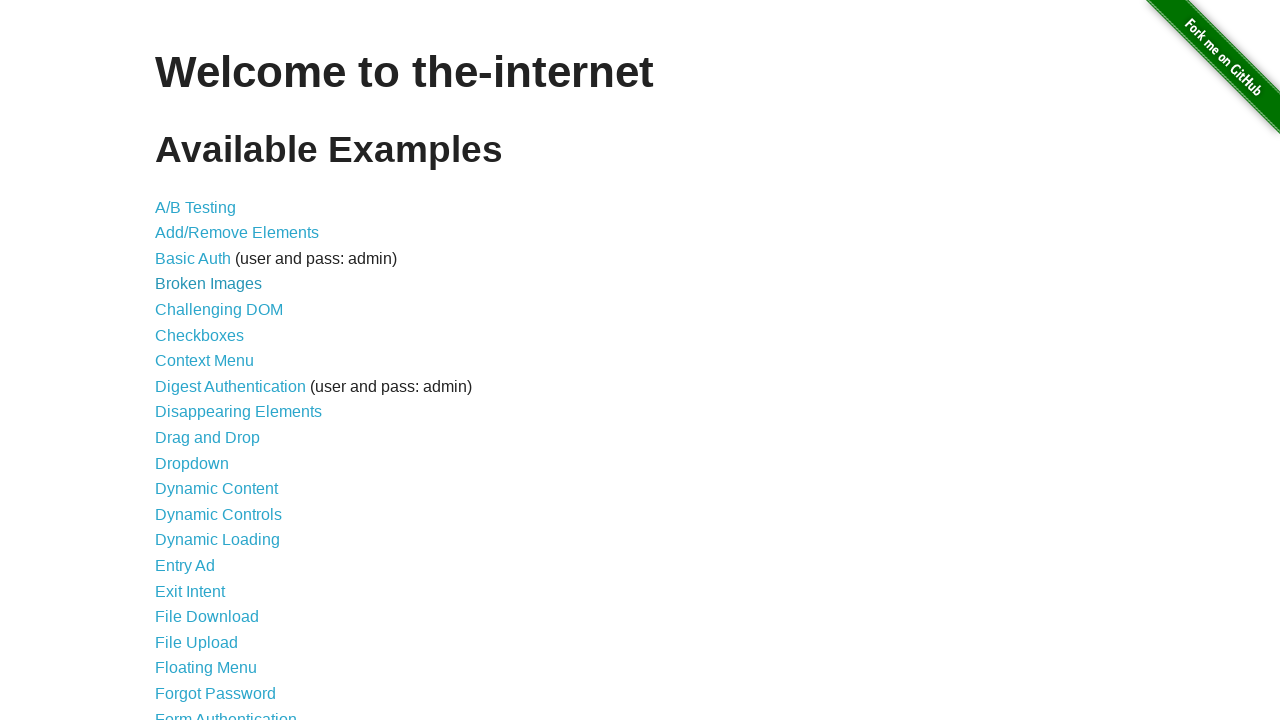

Clicked link with text 'Challenging DOM' at (219, 310) on text=Challenging DOM
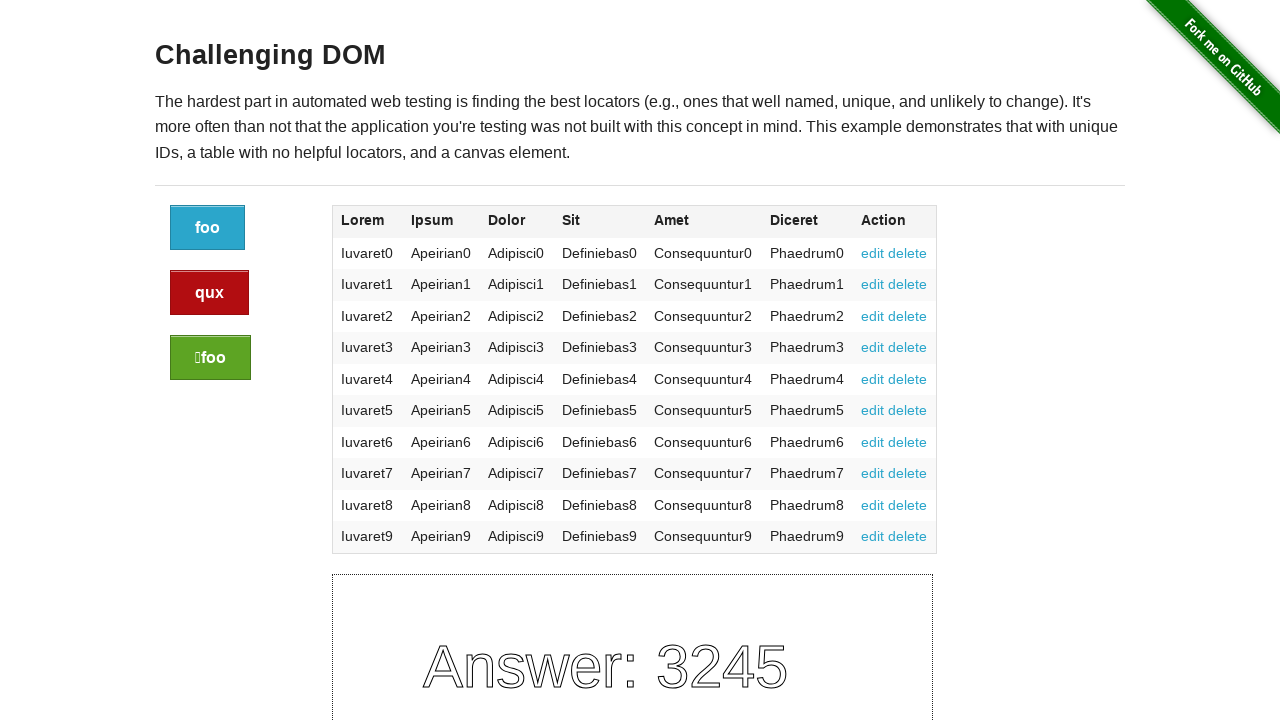

Navigated back to the main page
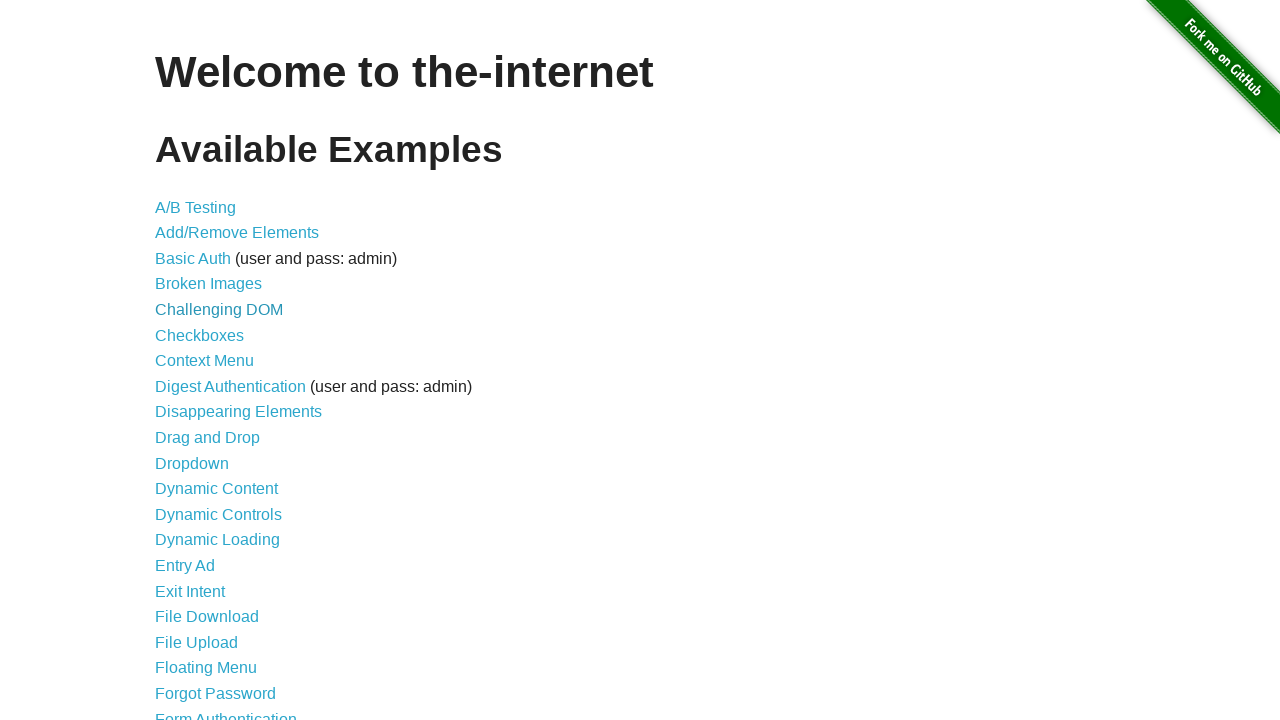

Waited for page to reach domcontentloaded state
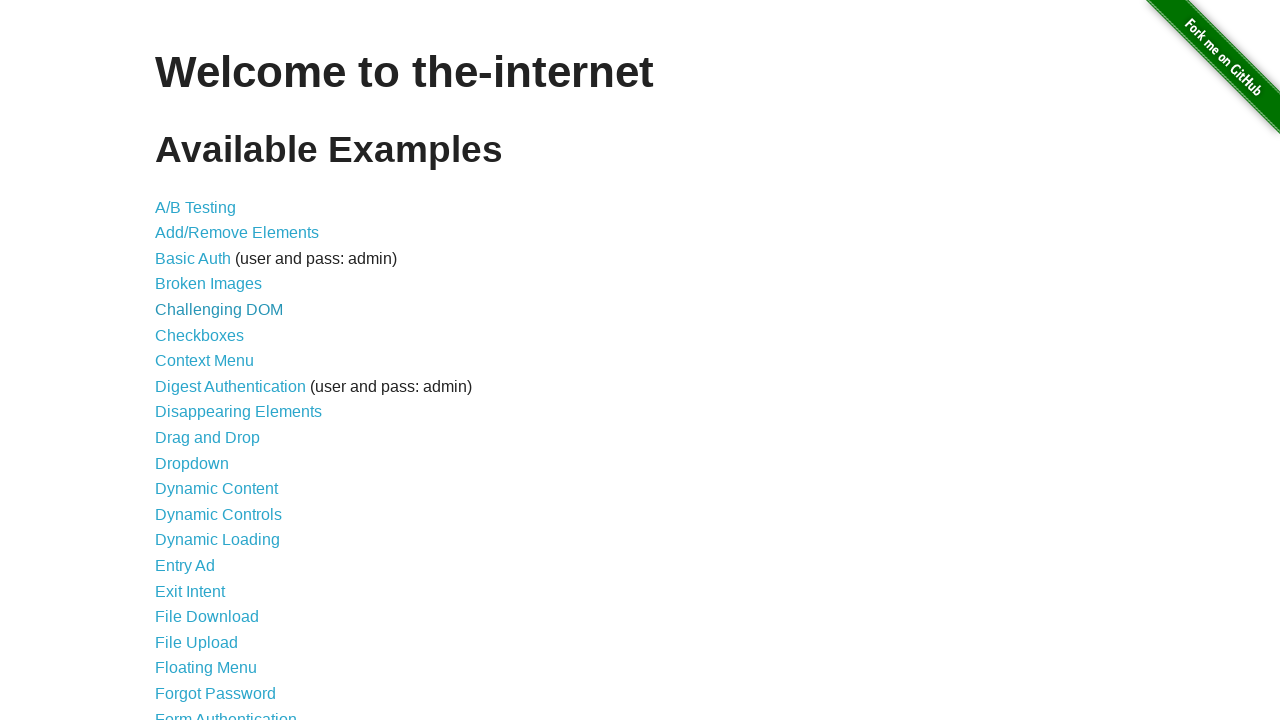

Clicked link with text 'Checkboxes' at (200, 335) on text=Checkboxes
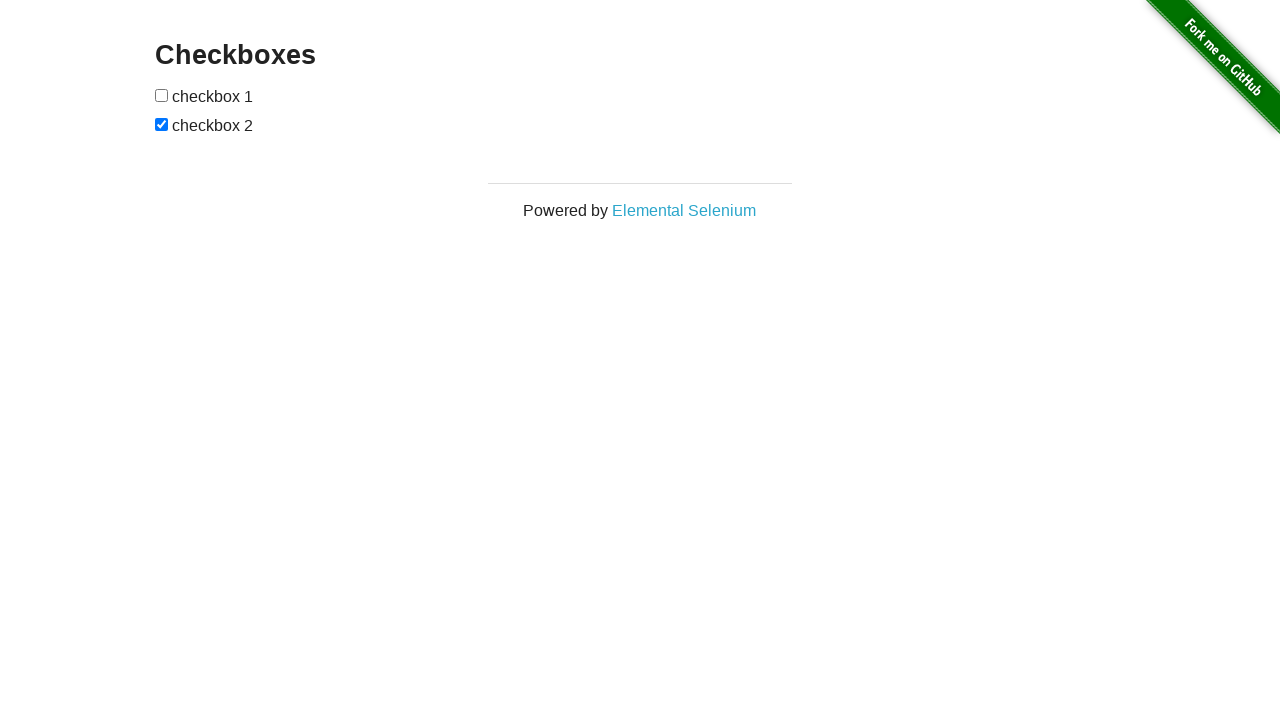

Navigated back to the main page
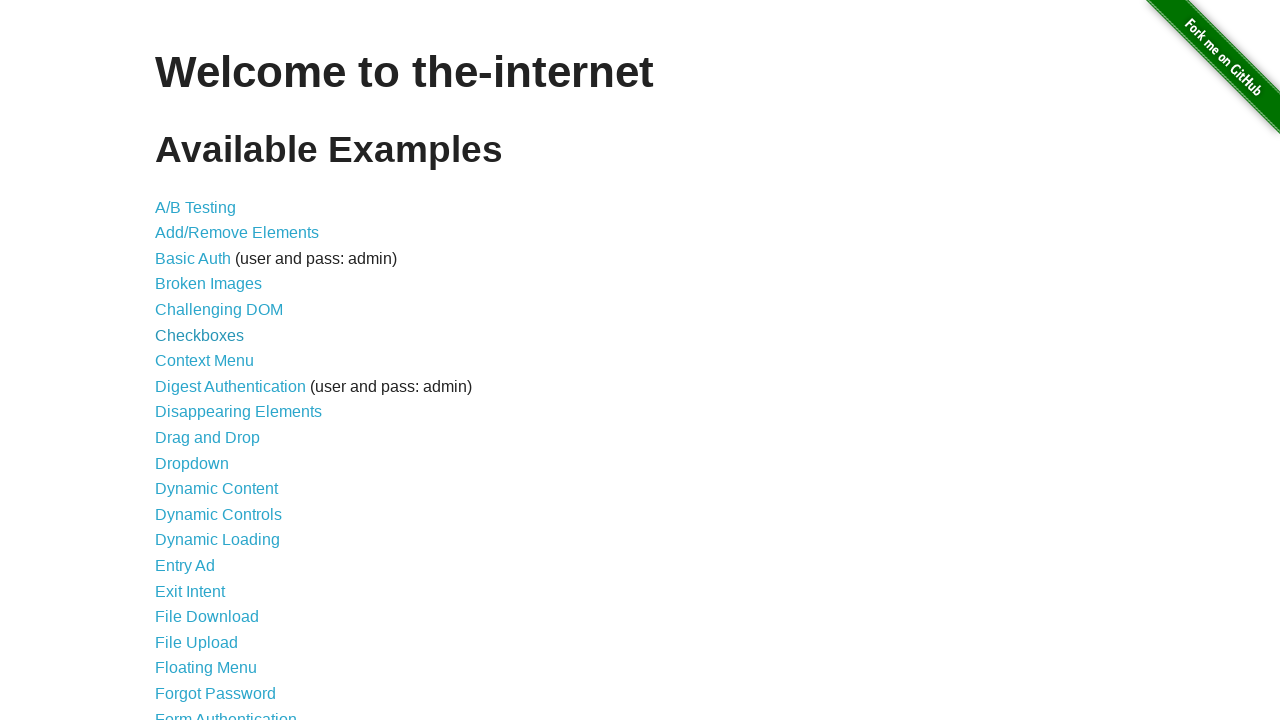

Waited for page to reach domcontentloaded state
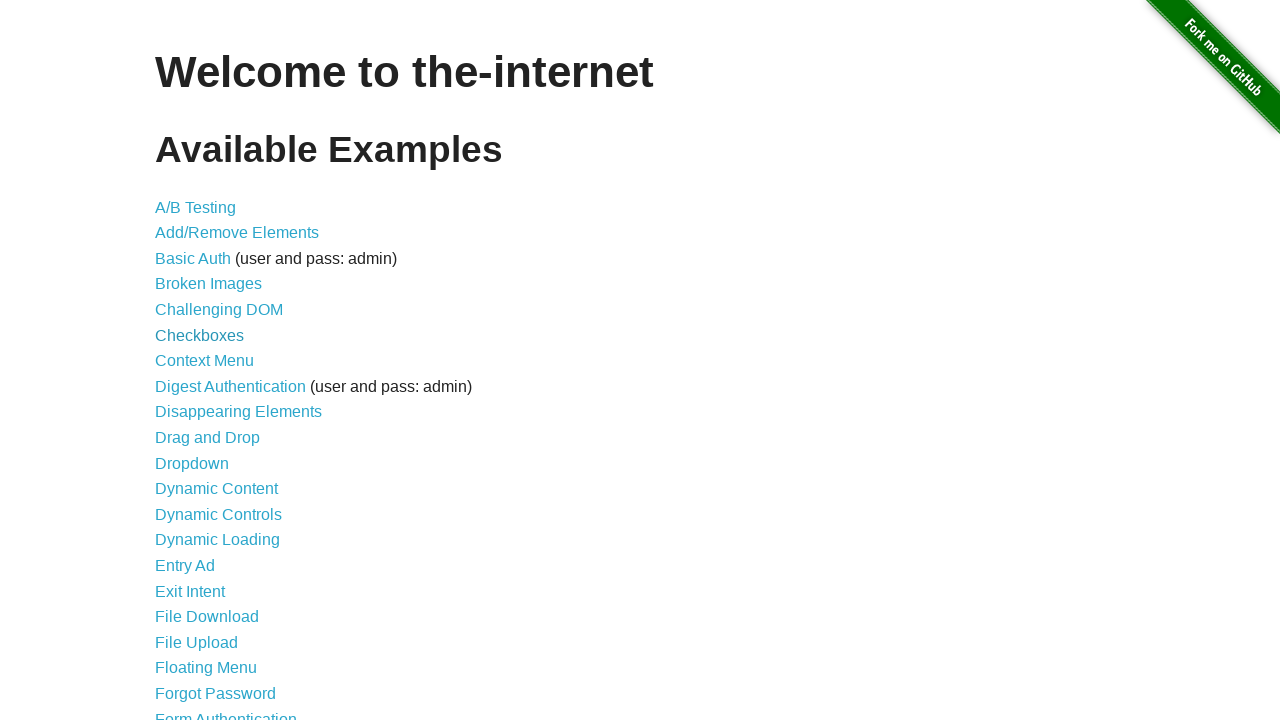

Clicked link with text 'Context Menu' at (204, 361) on text=Context Menu
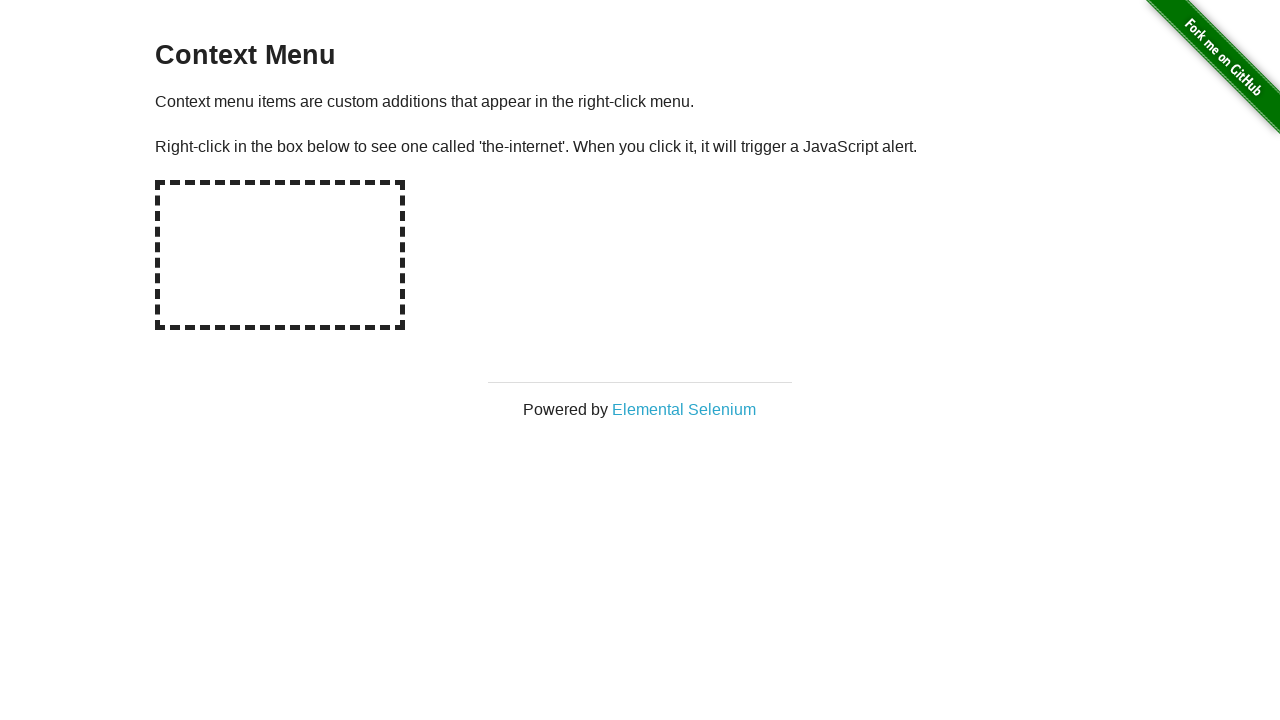

Navigated back to the main page
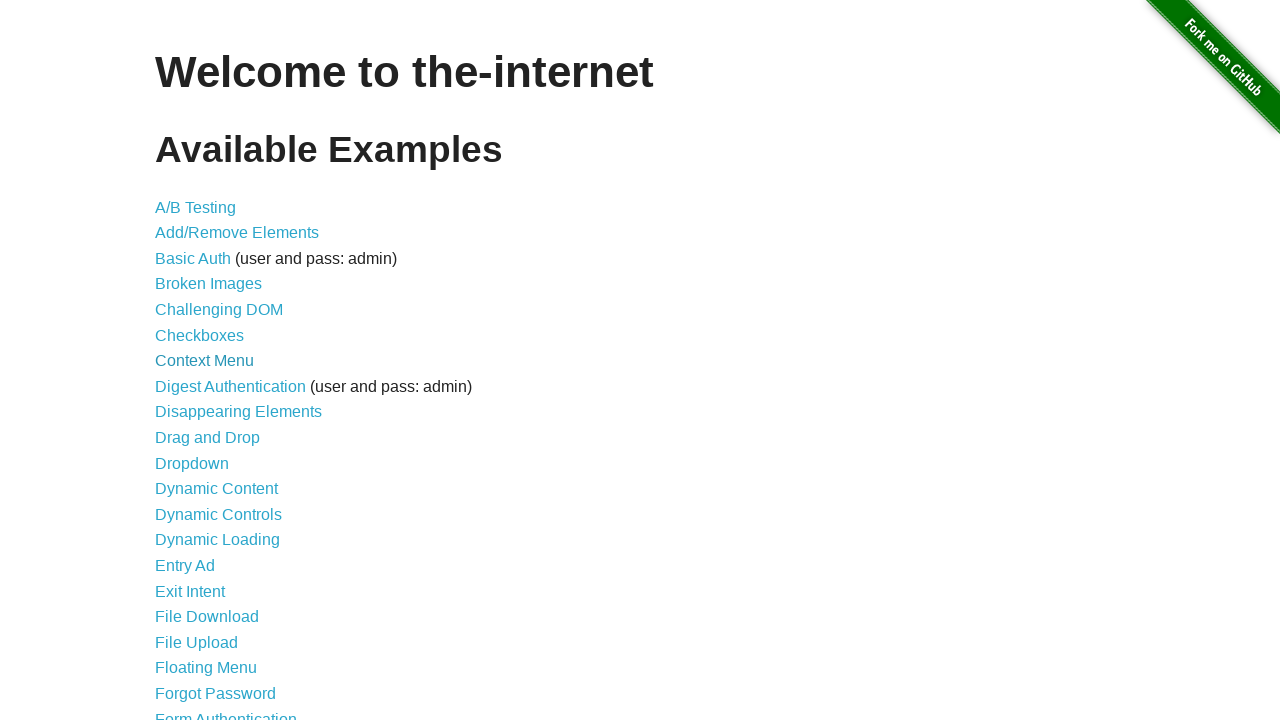

Waited for page to reach domcontentloaded state
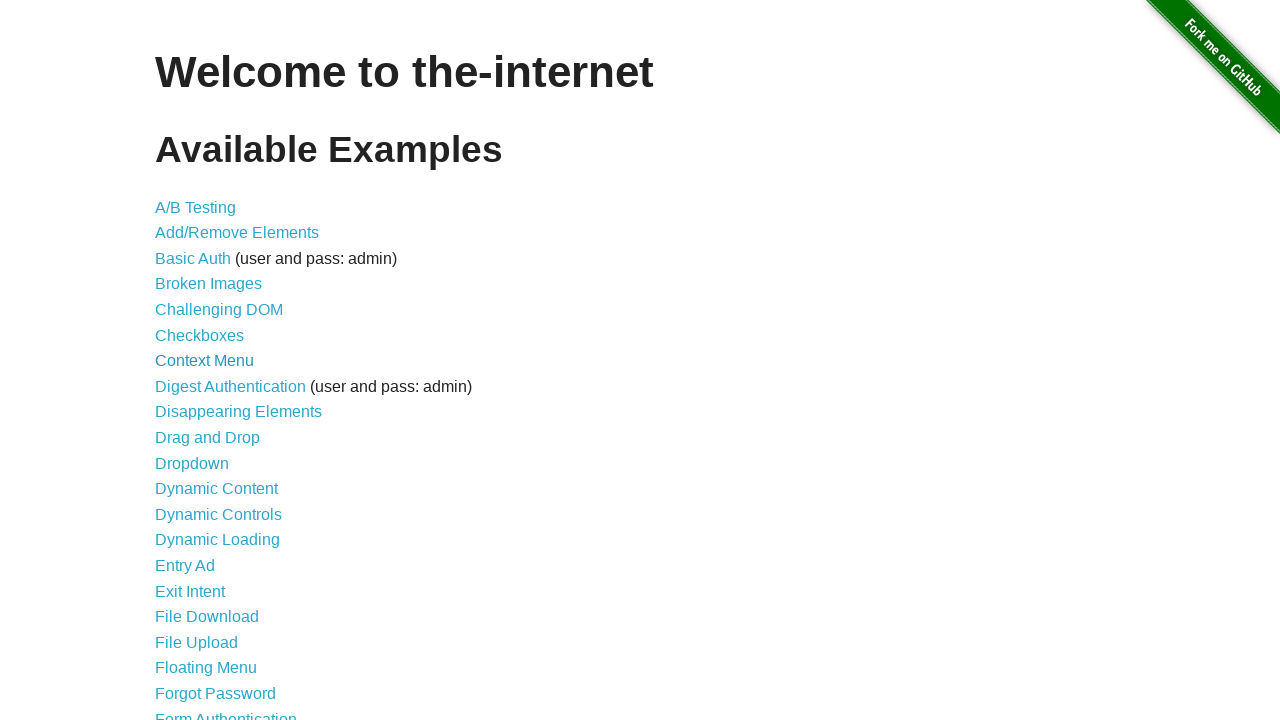

Clicked link with text 'Digest Authentication' at (230, 386) on text=Digest Authentication
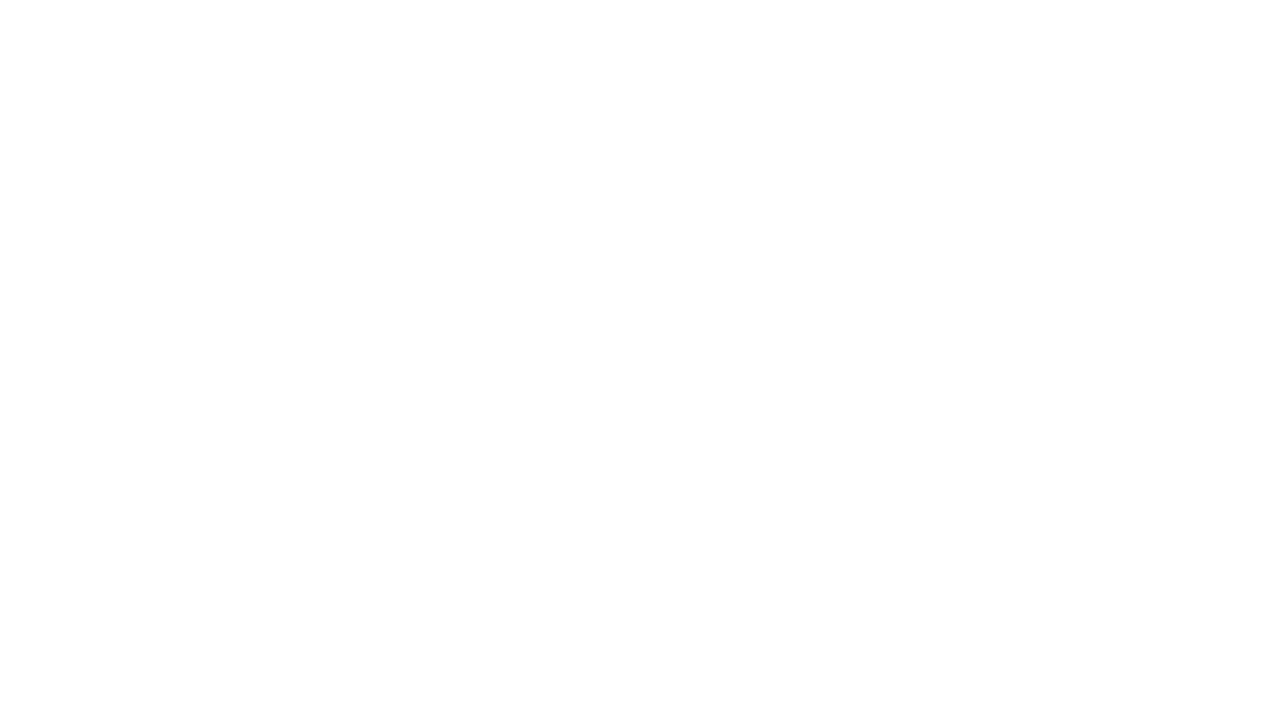

Navigated back to the main page
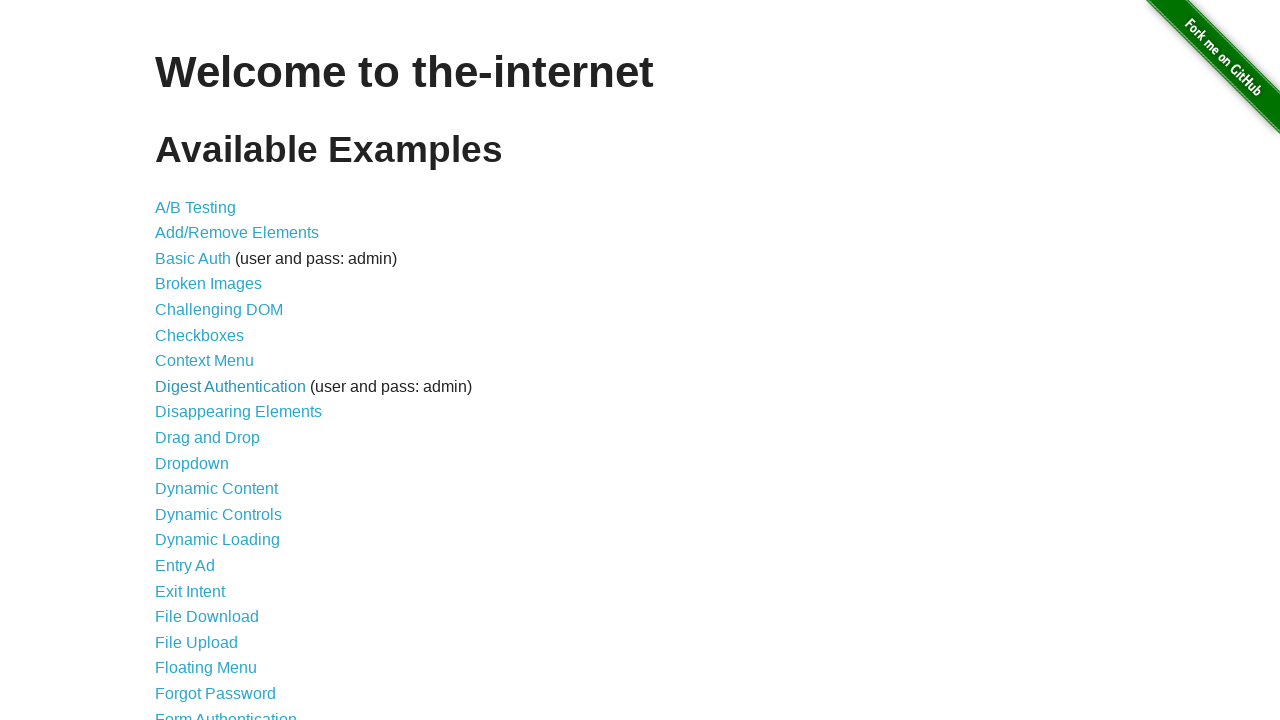

Waited for page to reach domcontentloaded state
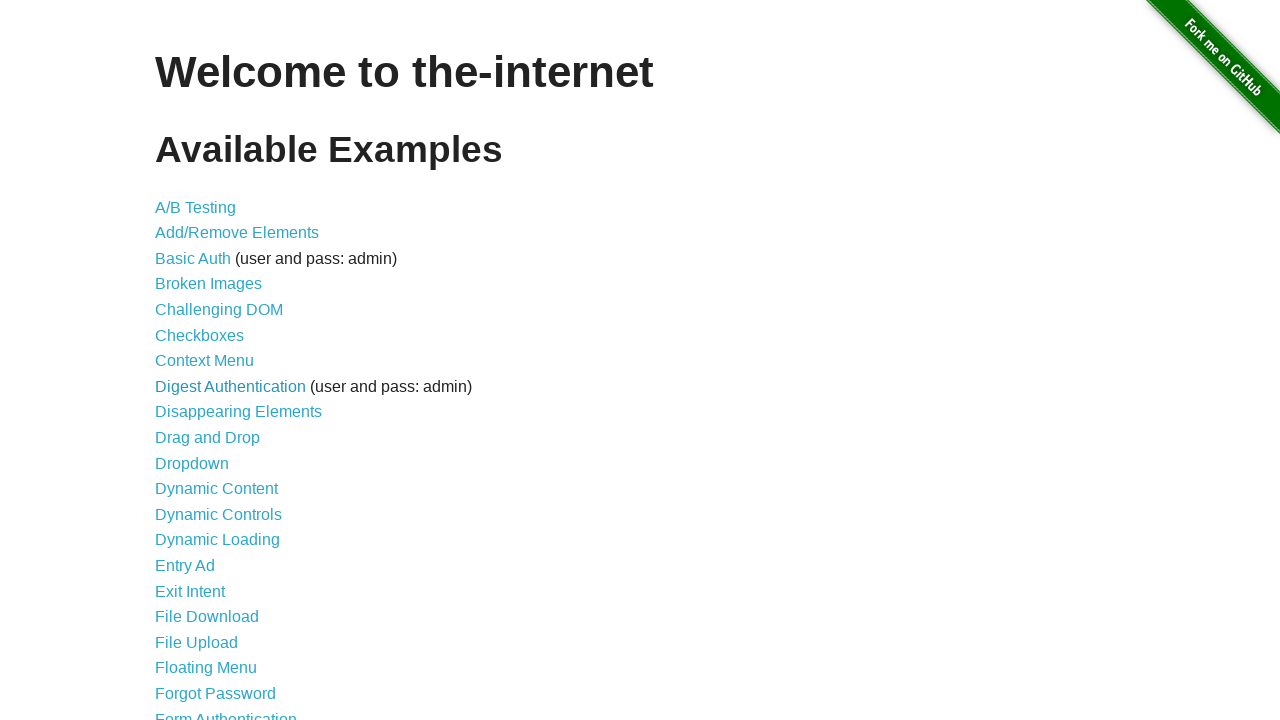

Clicked link with text 'Disappearing Elements' at (238, 412) on text=Disappearing Elements
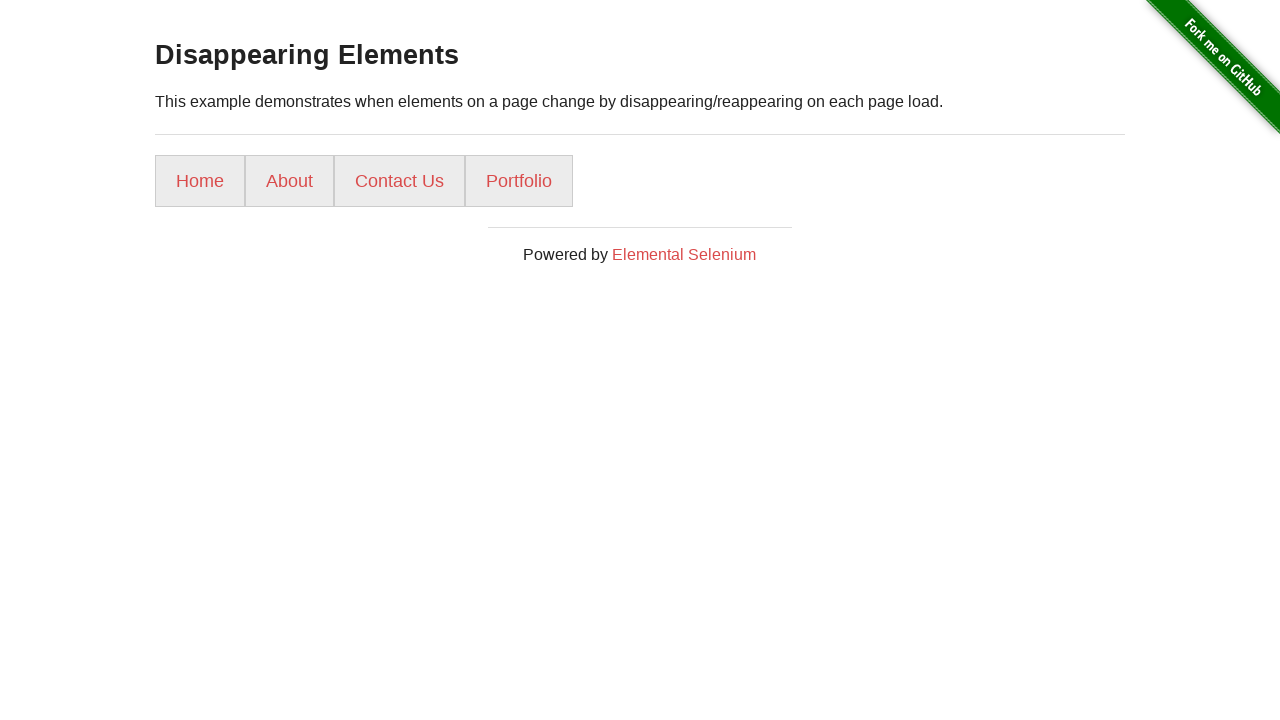

Navigated back to the main page
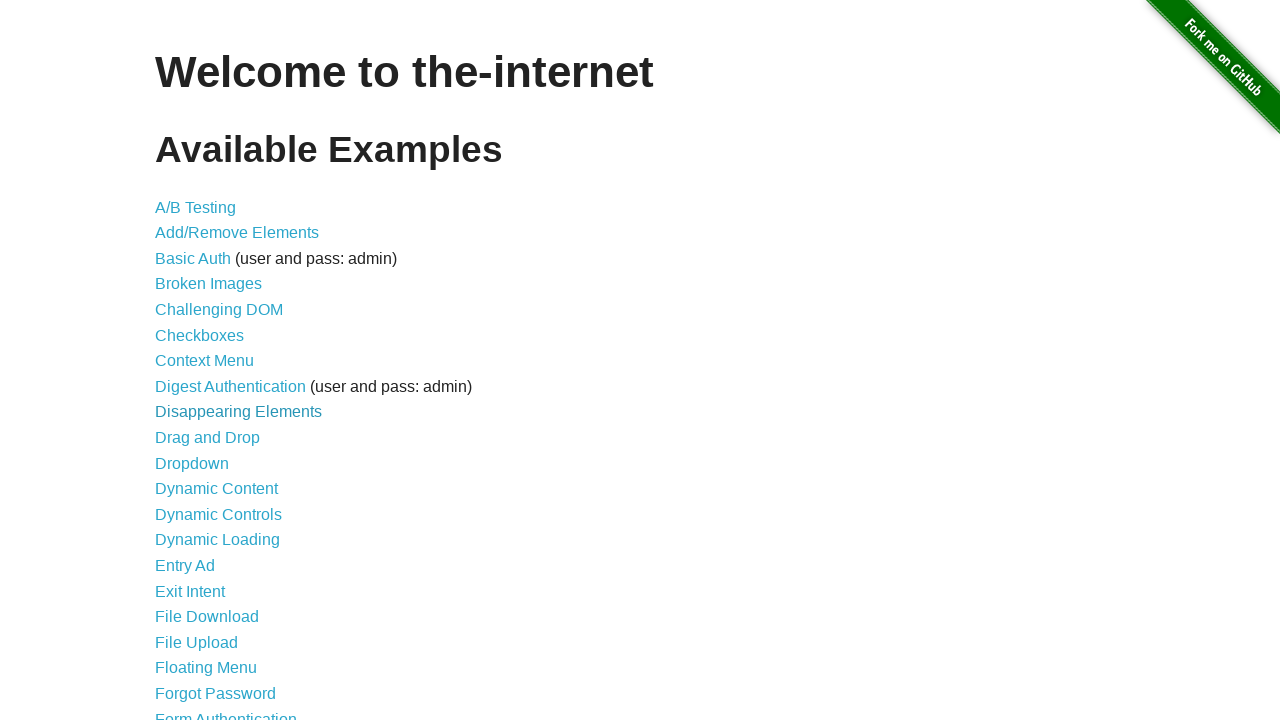

Waited for page to reach domcontentloaded state
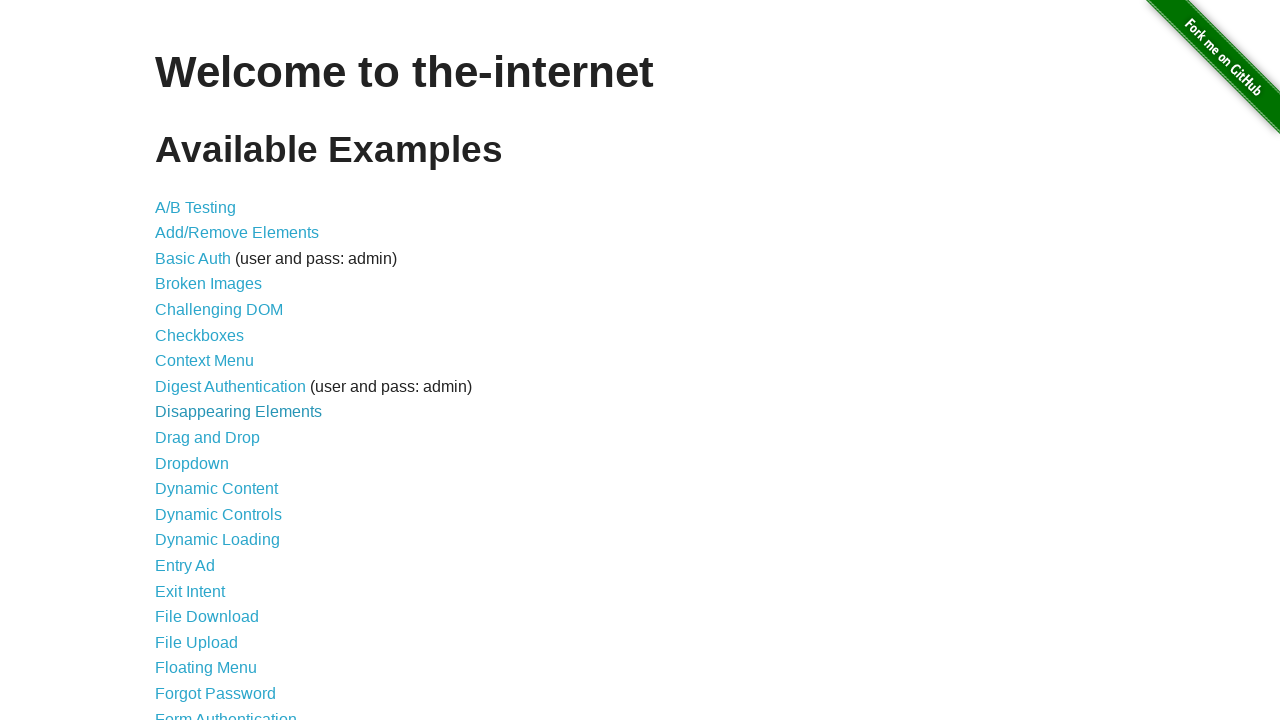

Clicked link with text 'Drag and Drop' at (208, 438) on text=Drag and Drop
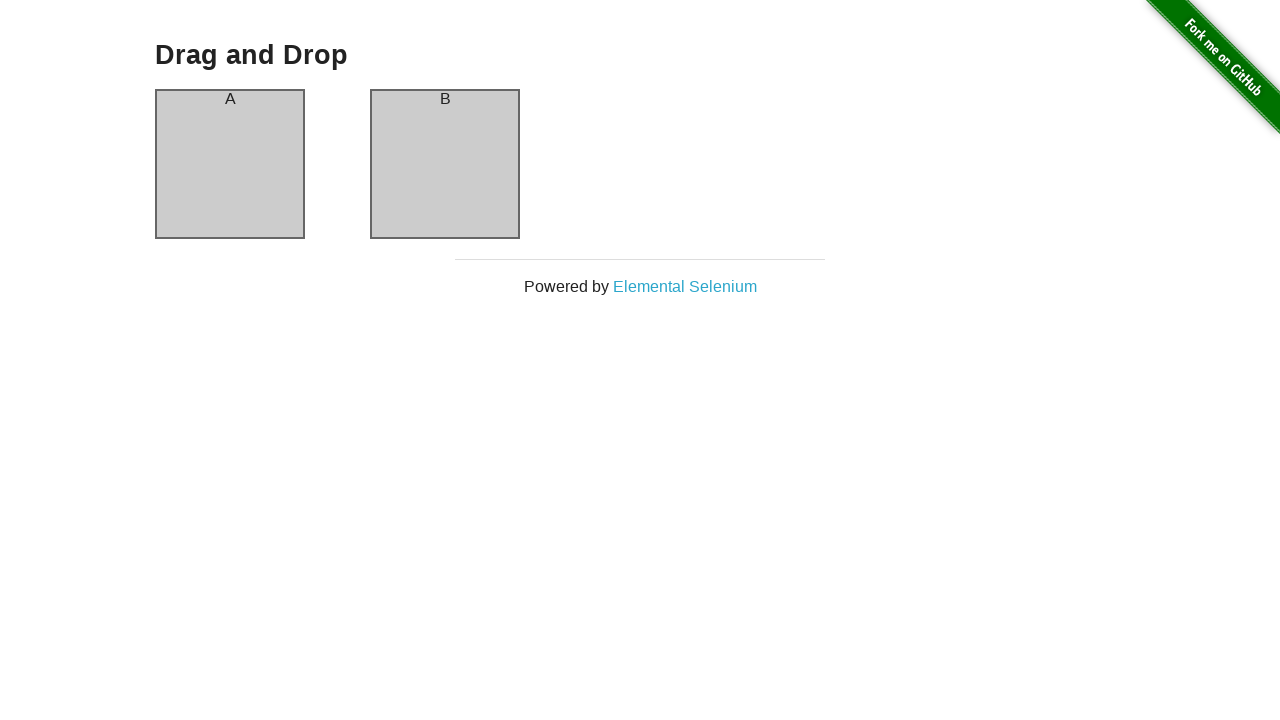

Navigated back to the main page
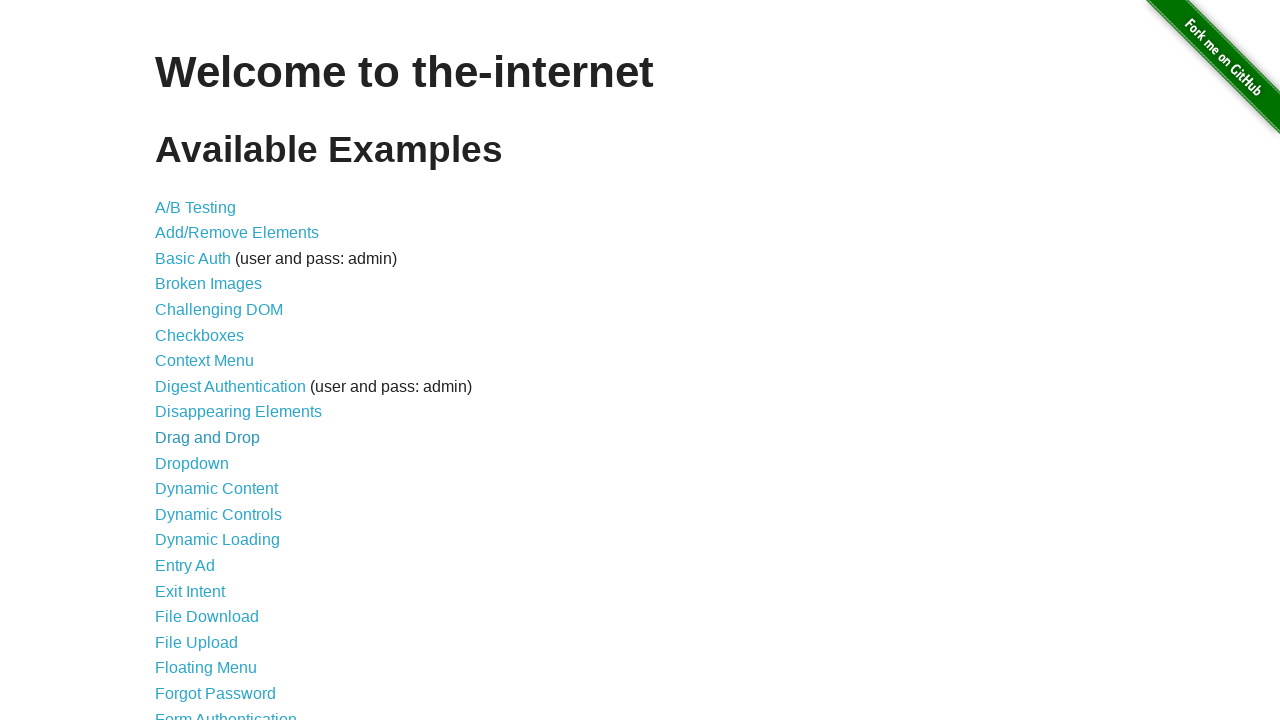

Waited for page to reach domcontentloaded state
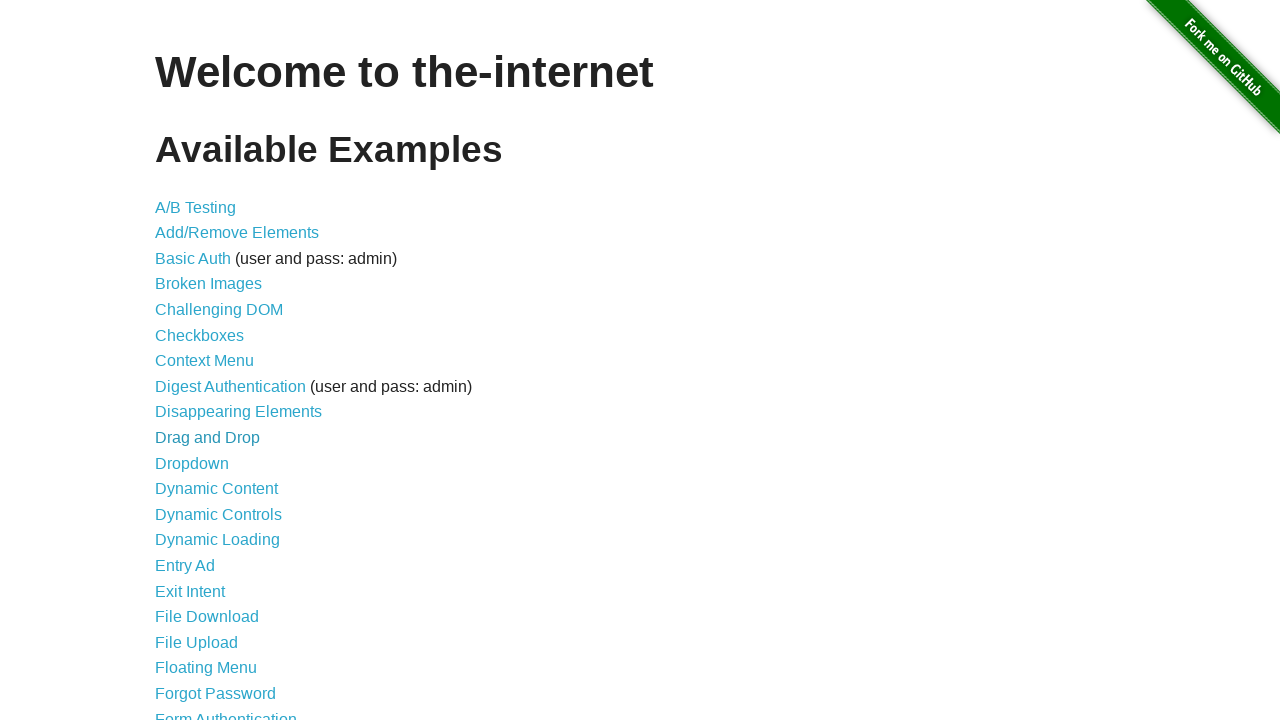

Clicked link with text 'Dropdown' at (192, 463) on text=Dropdown
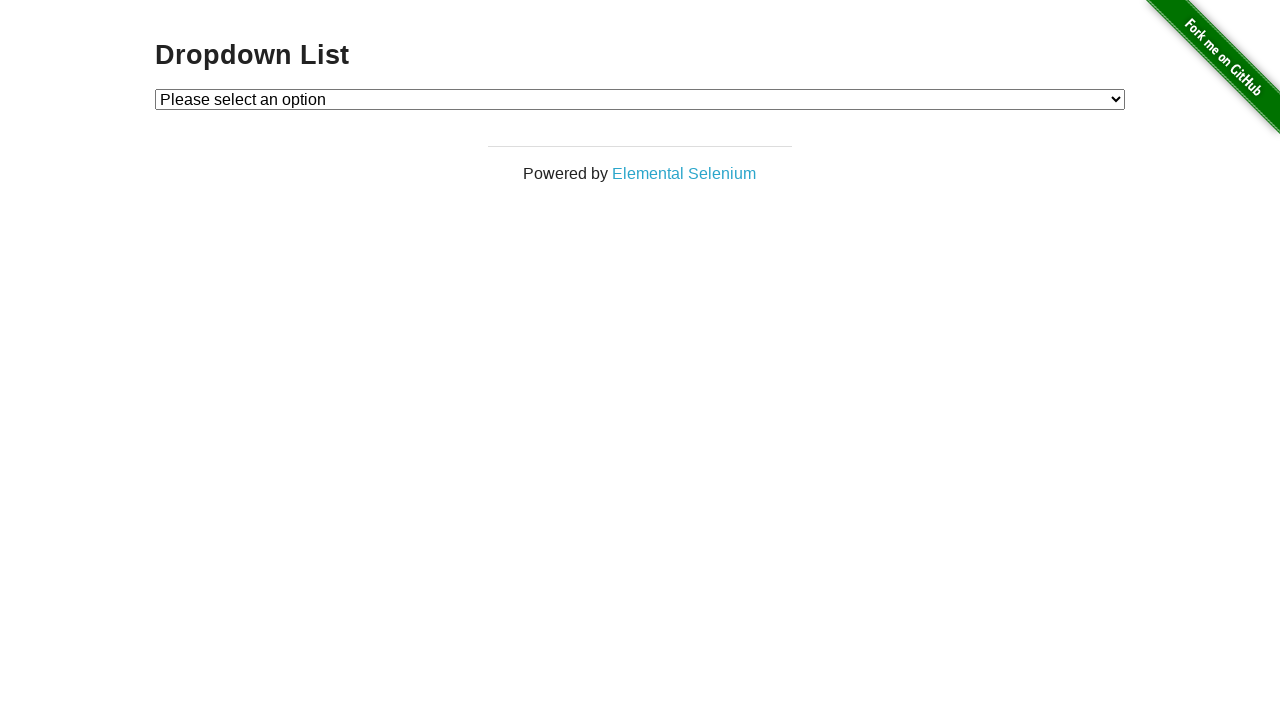

Navigated back to the main page
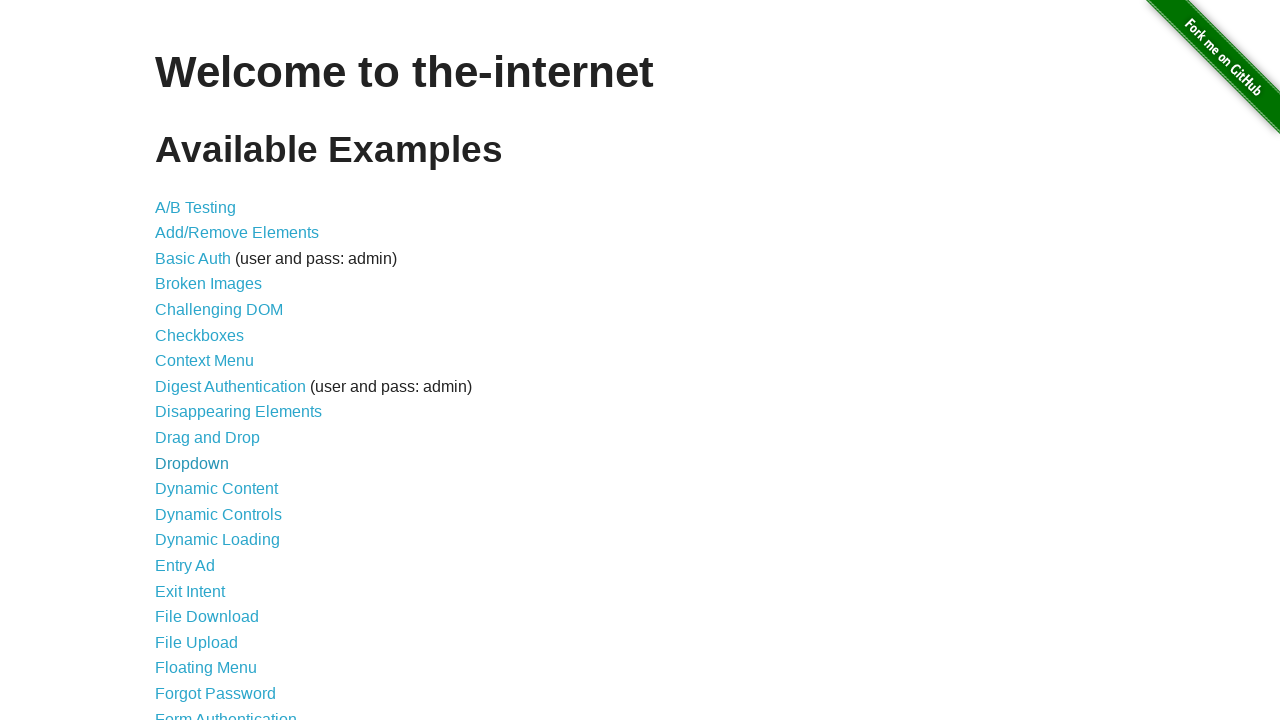

Waited for page to reach domcontentloaded state
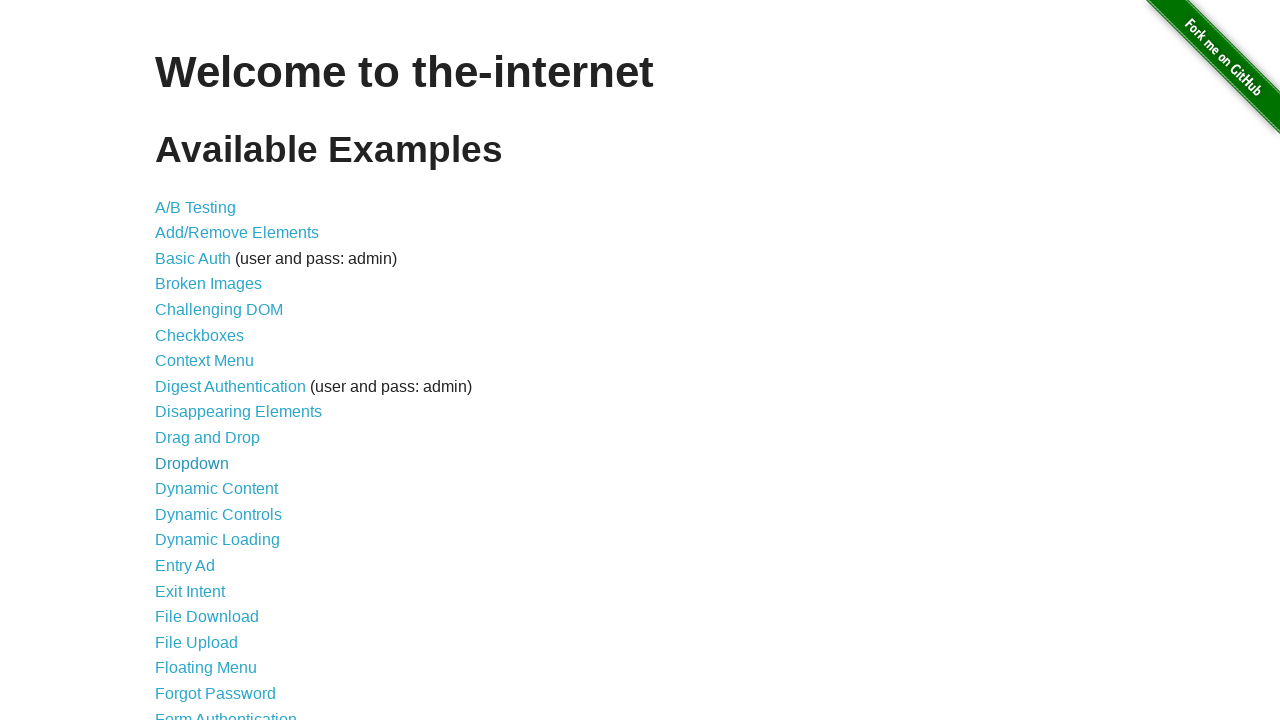

Clicked link with text 'Dynamic Content' at (216, 489) on text=Dynamic Content
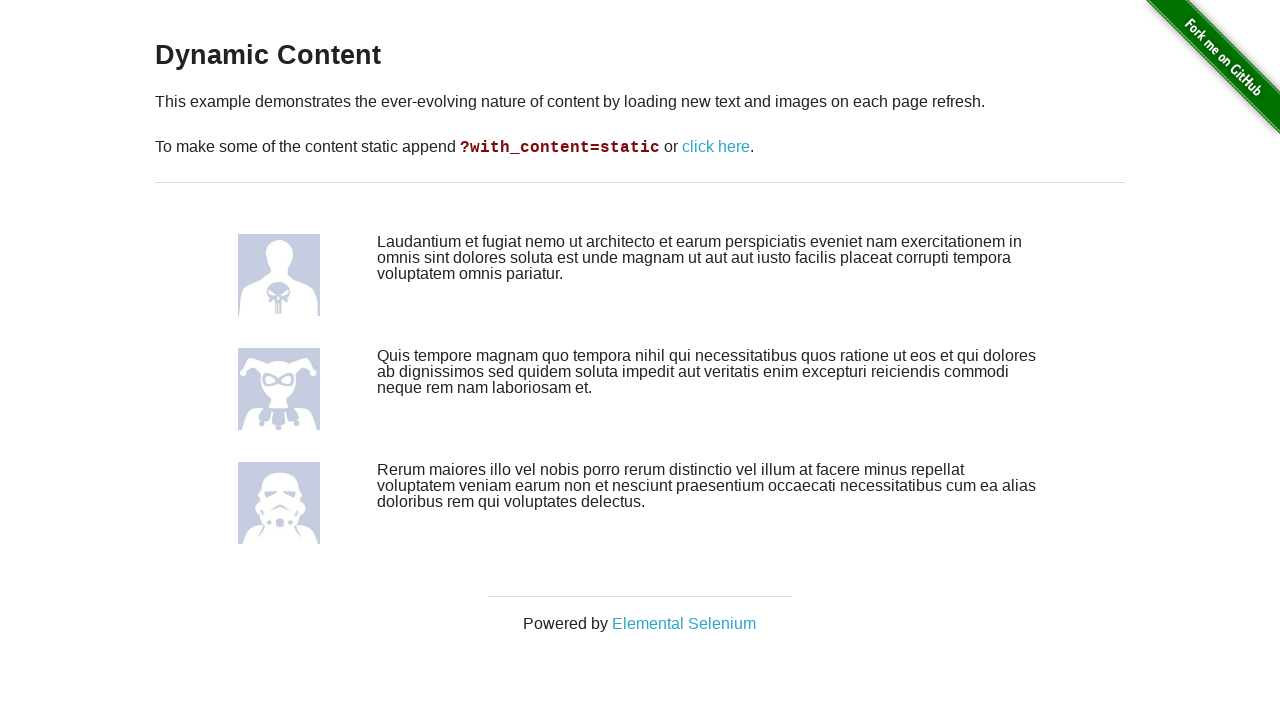

Navigated back to the main page
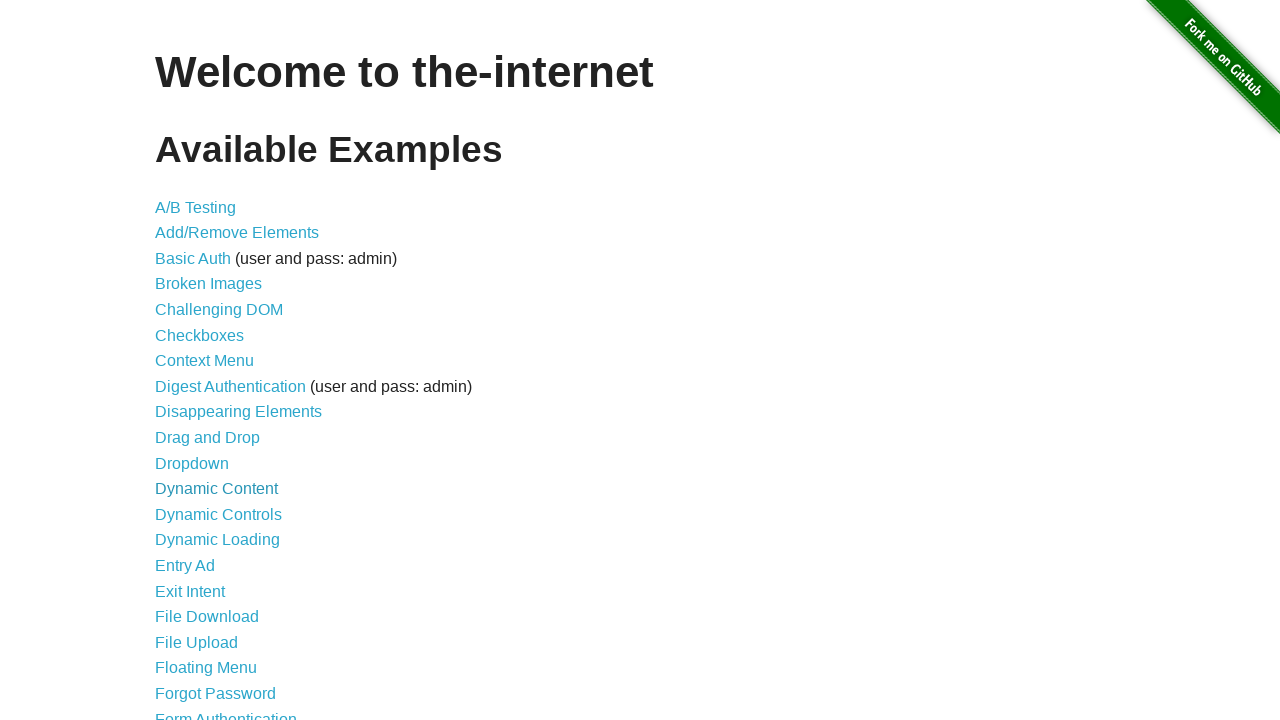

Waited for page to reach domcontentloaded state
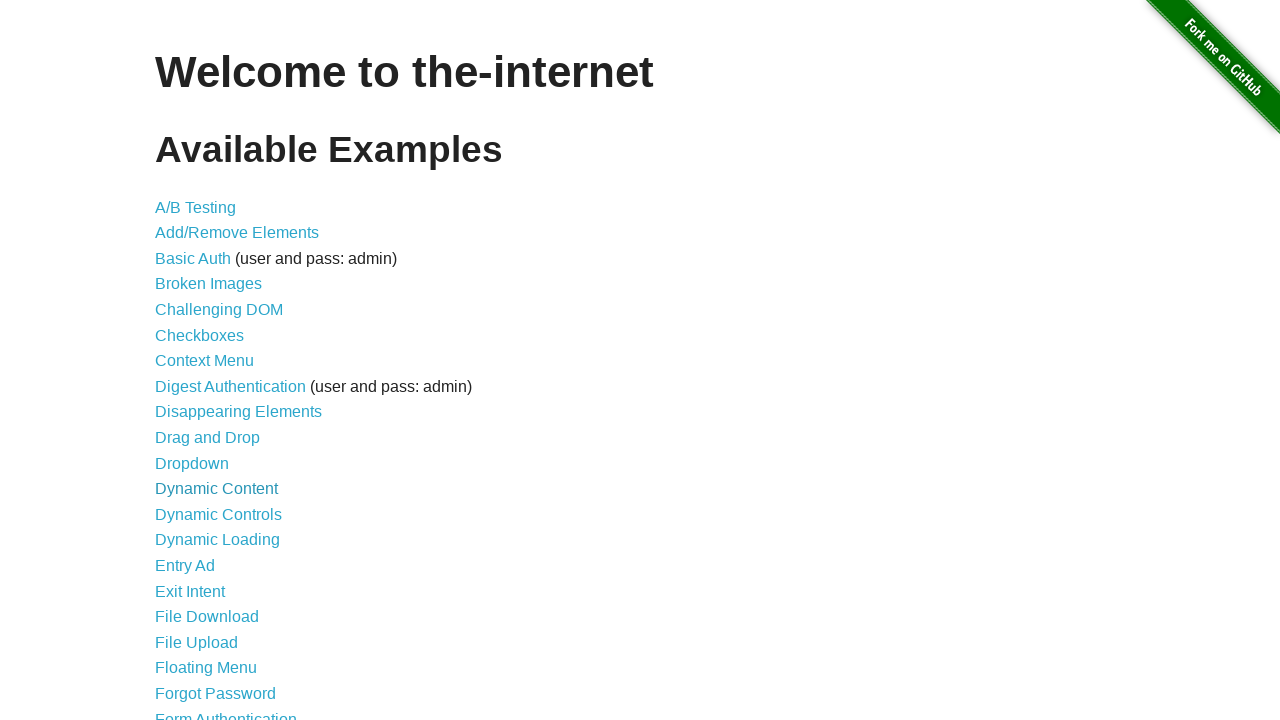

Clicked link with text 'Dynamic Controls' at (218, 514) on text=Dynamic Controls
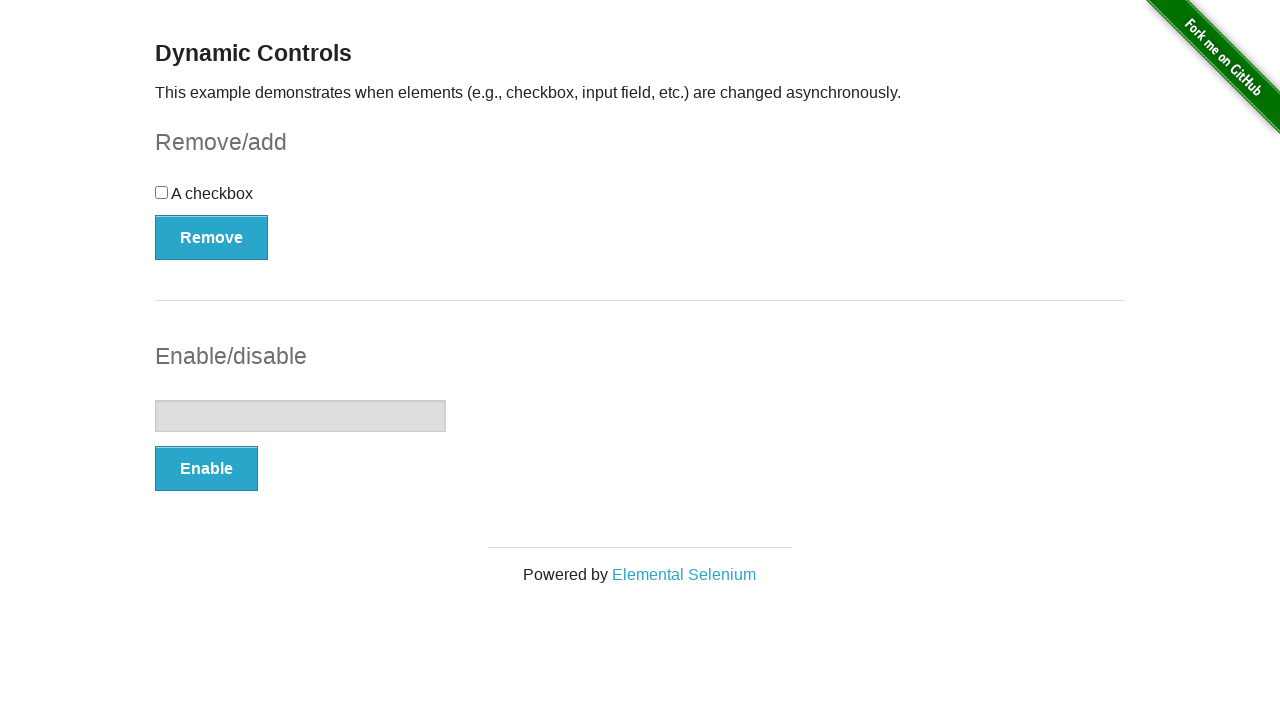

Navigated back to the main page
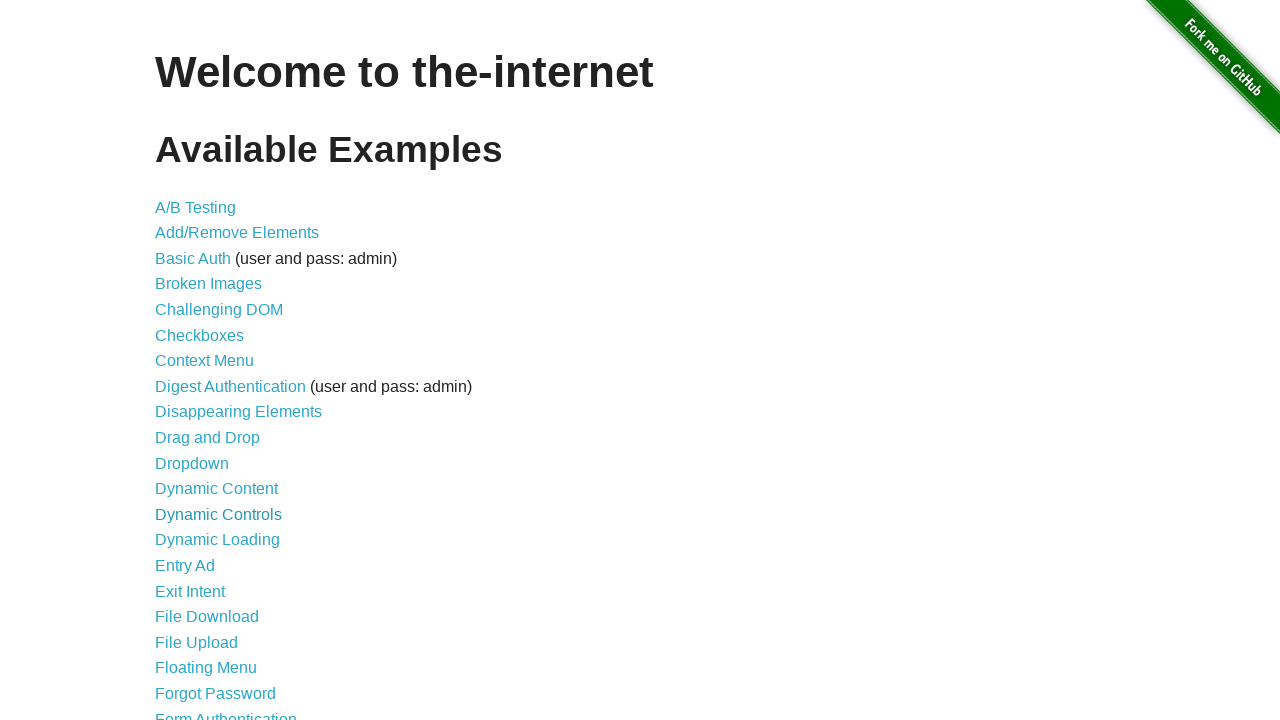

Waited for page to reach domcontentloaded state
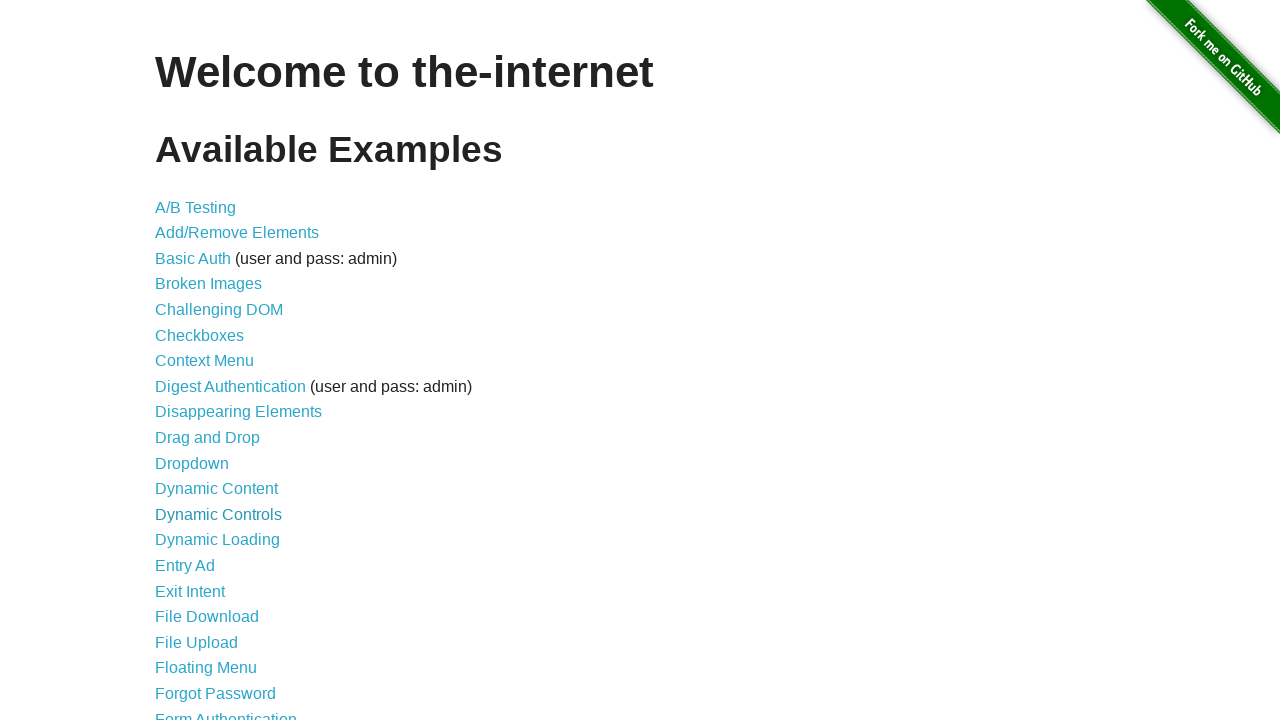

Clicked link with text 'Dynamic Loading' at (218, 540) on text=Dynamic Loading
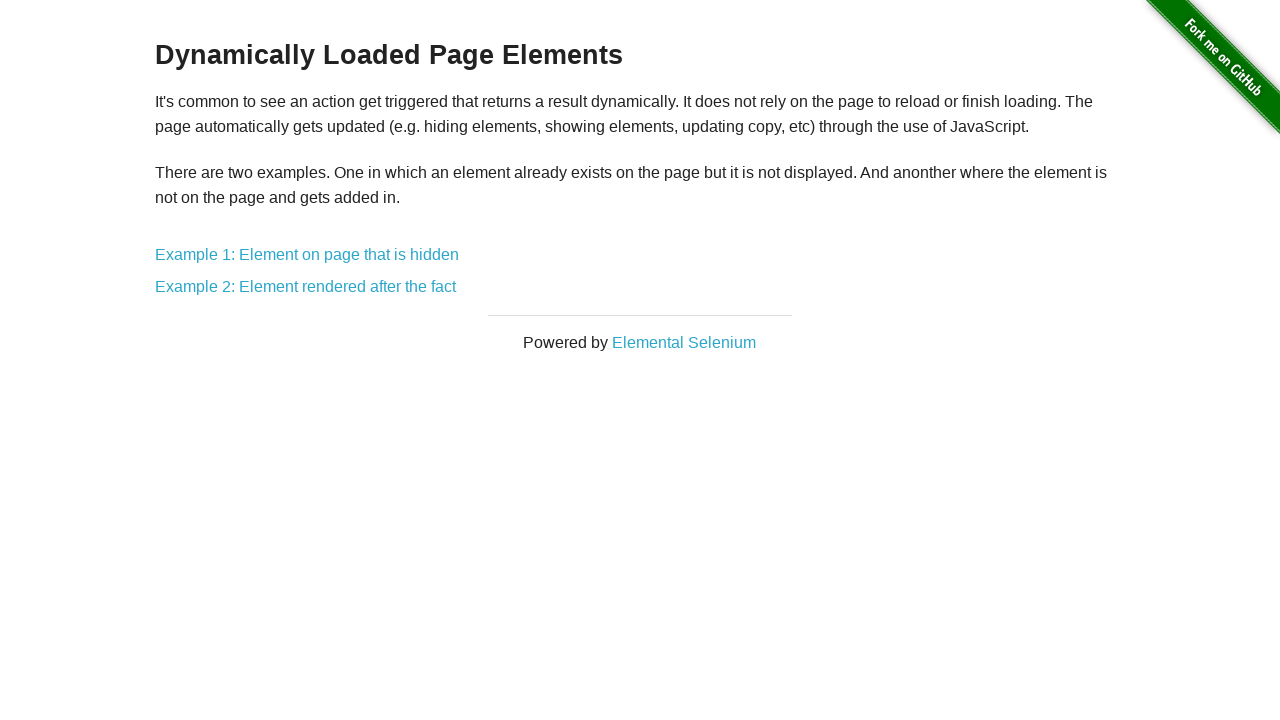

Navigated back to the main page
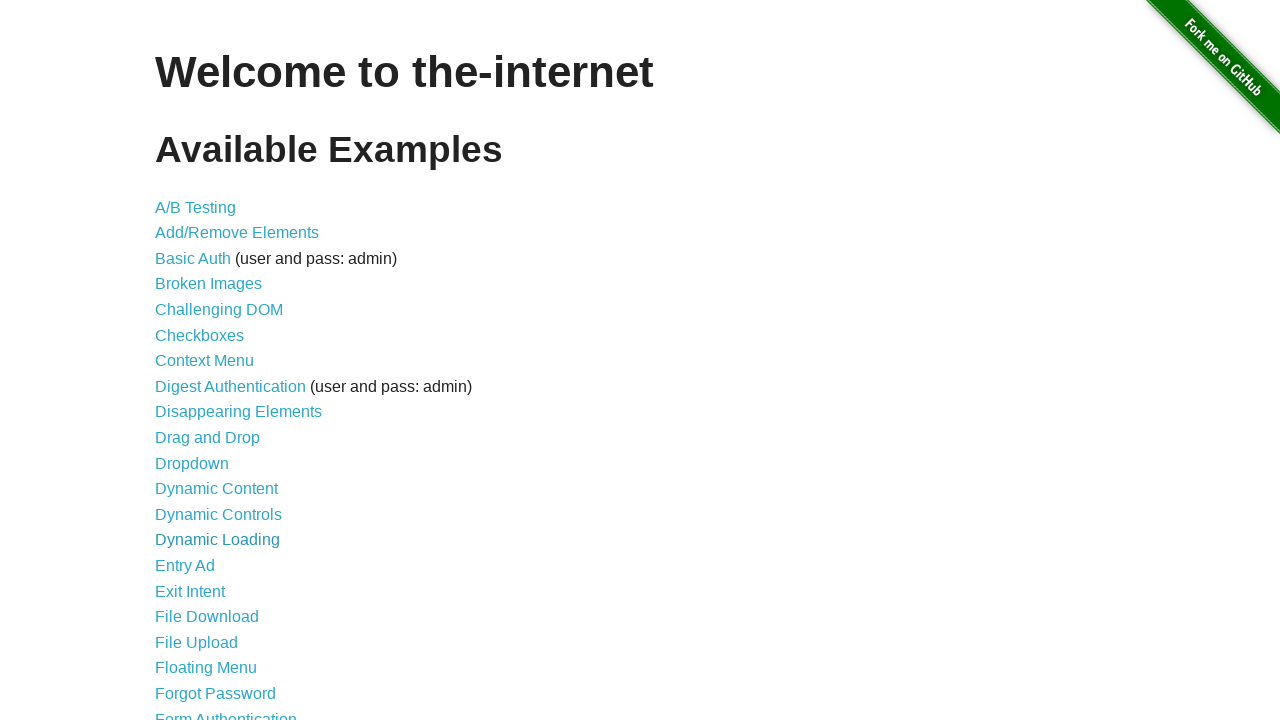

Waited for page to reach domcontentloaded state
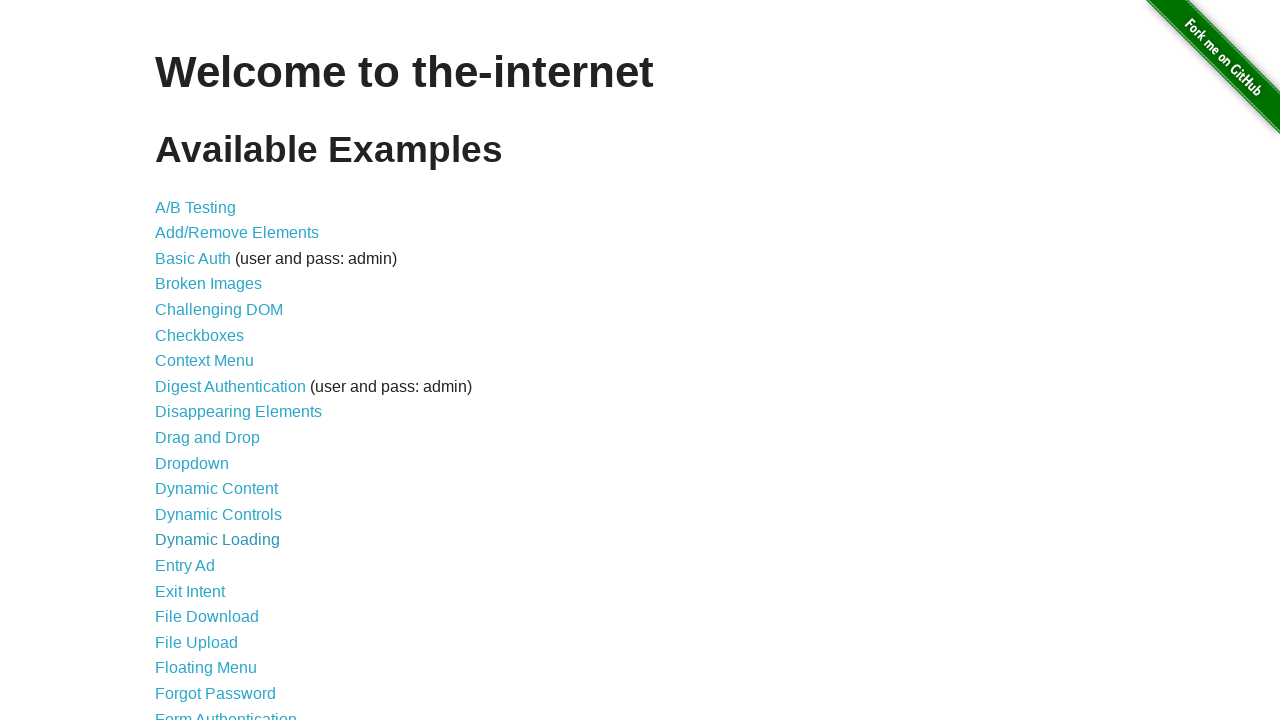

Clicked link with text 'Entry Ad' at (185, 566) on text=Entry Ad
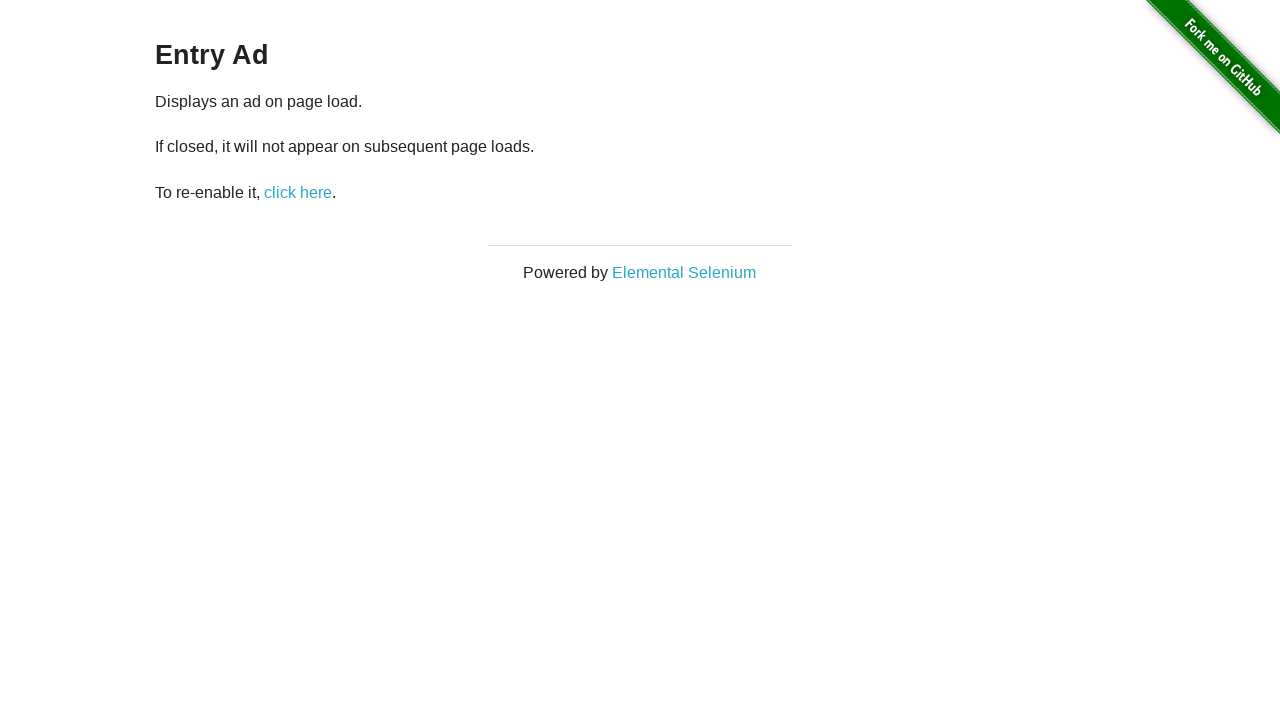

Navigated back to the main page
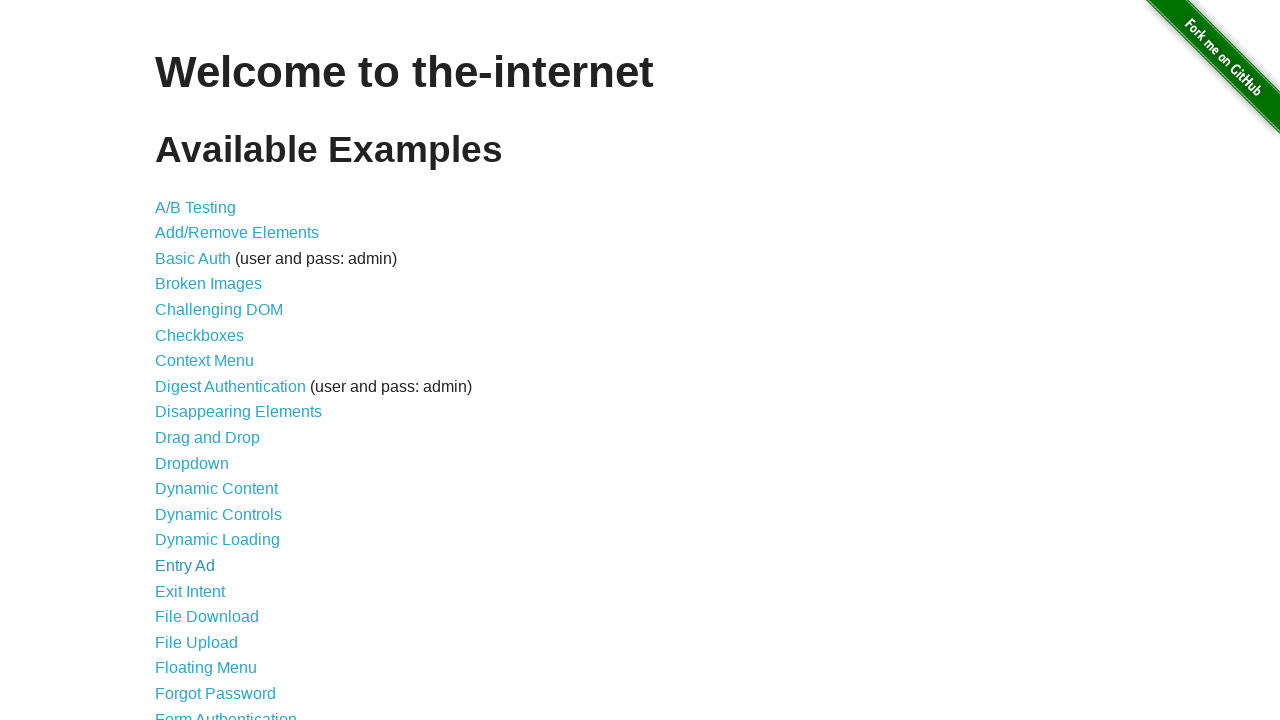

Waited for page to reach domcontentloaded state
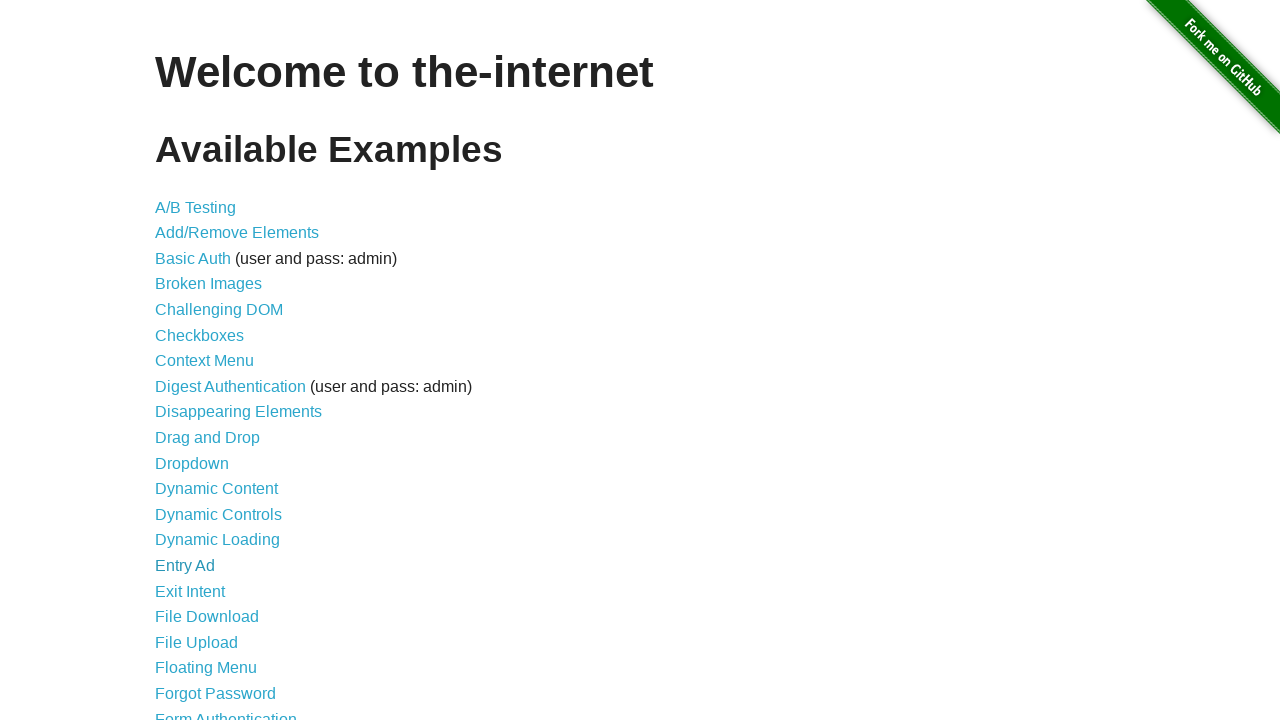

Clicked link with text 'Exit Intent' at (190, 591) on text=Exit Intent
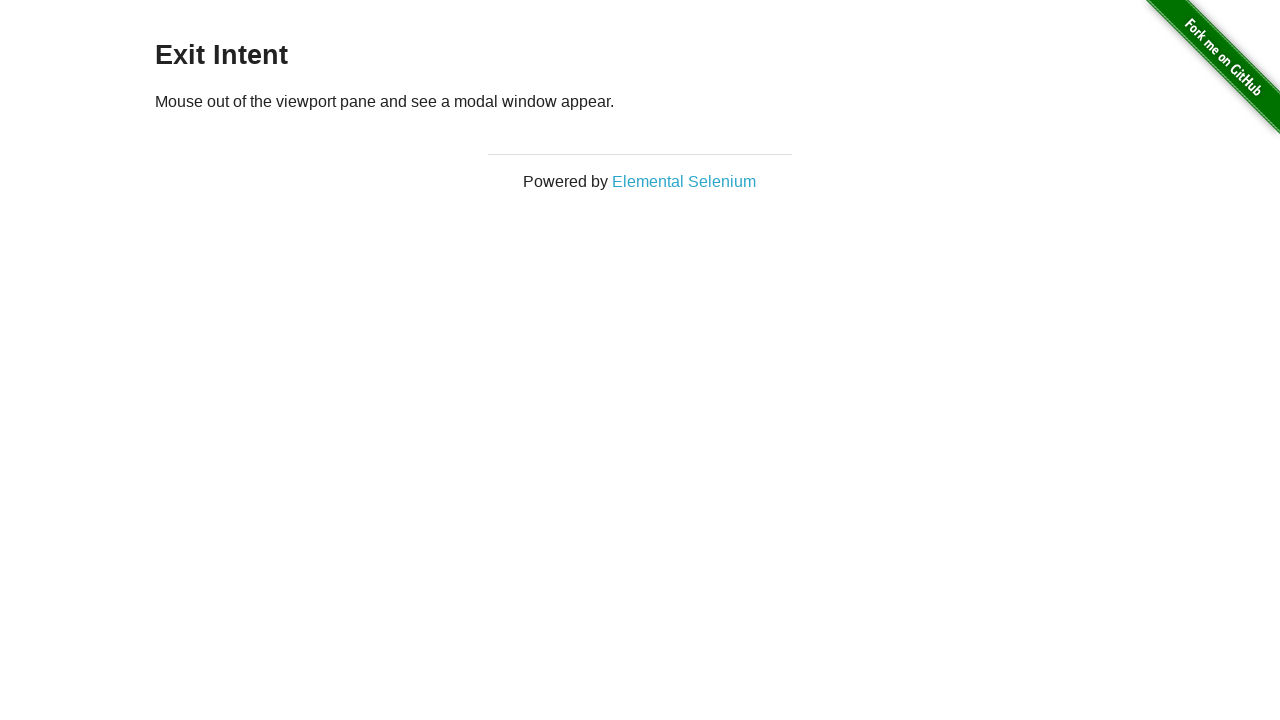

Navigated back to the main page
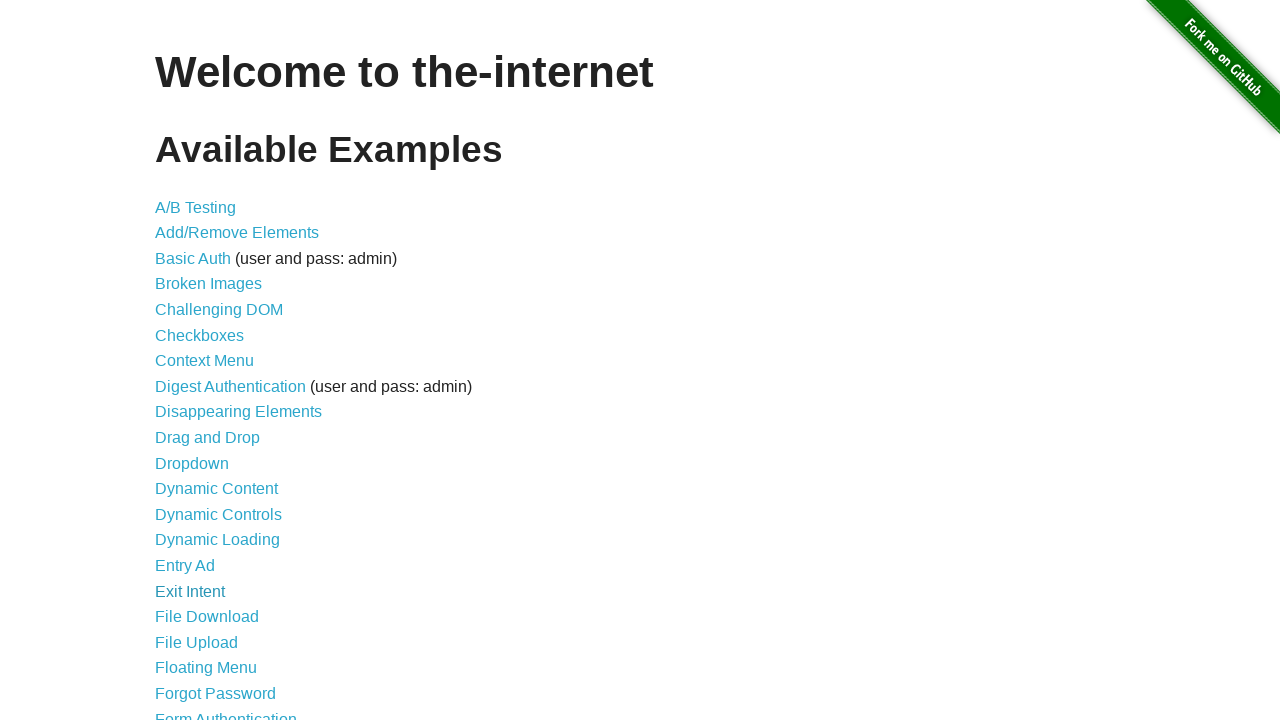

Waited for page to reach domcontentloaded state
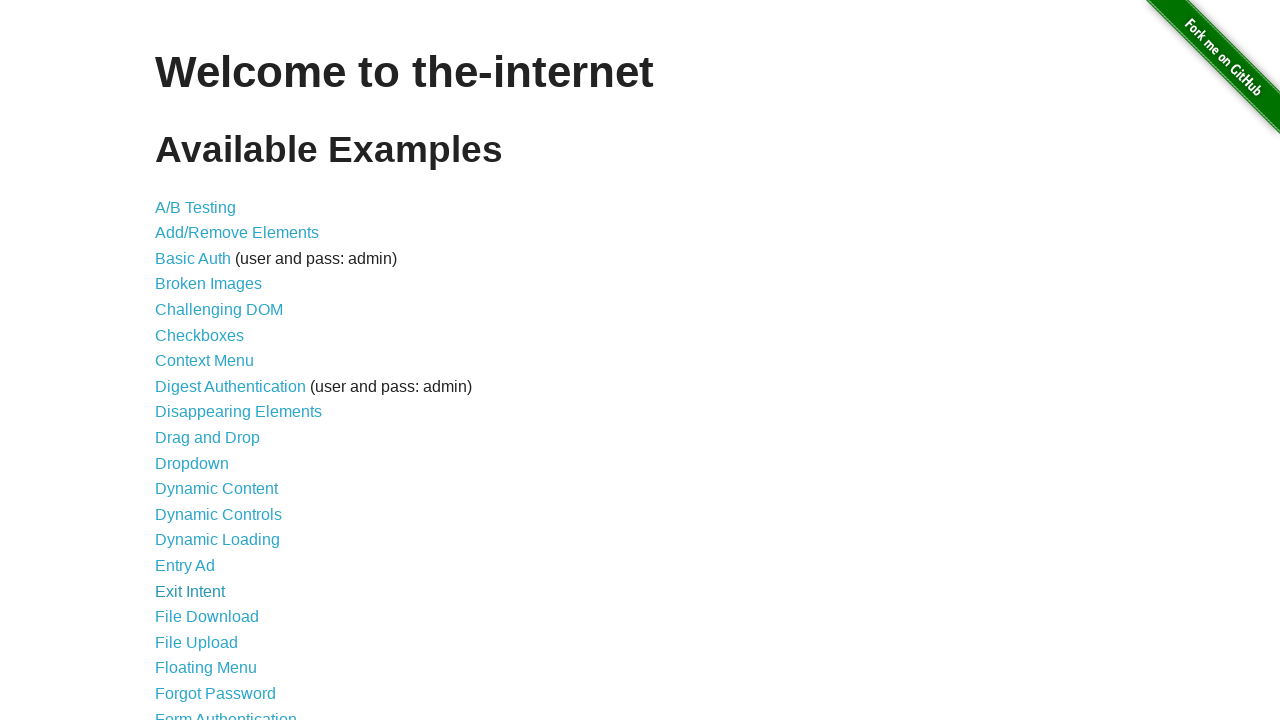

Clicked link with text 'File Download' at (207, 617) on text=File Download
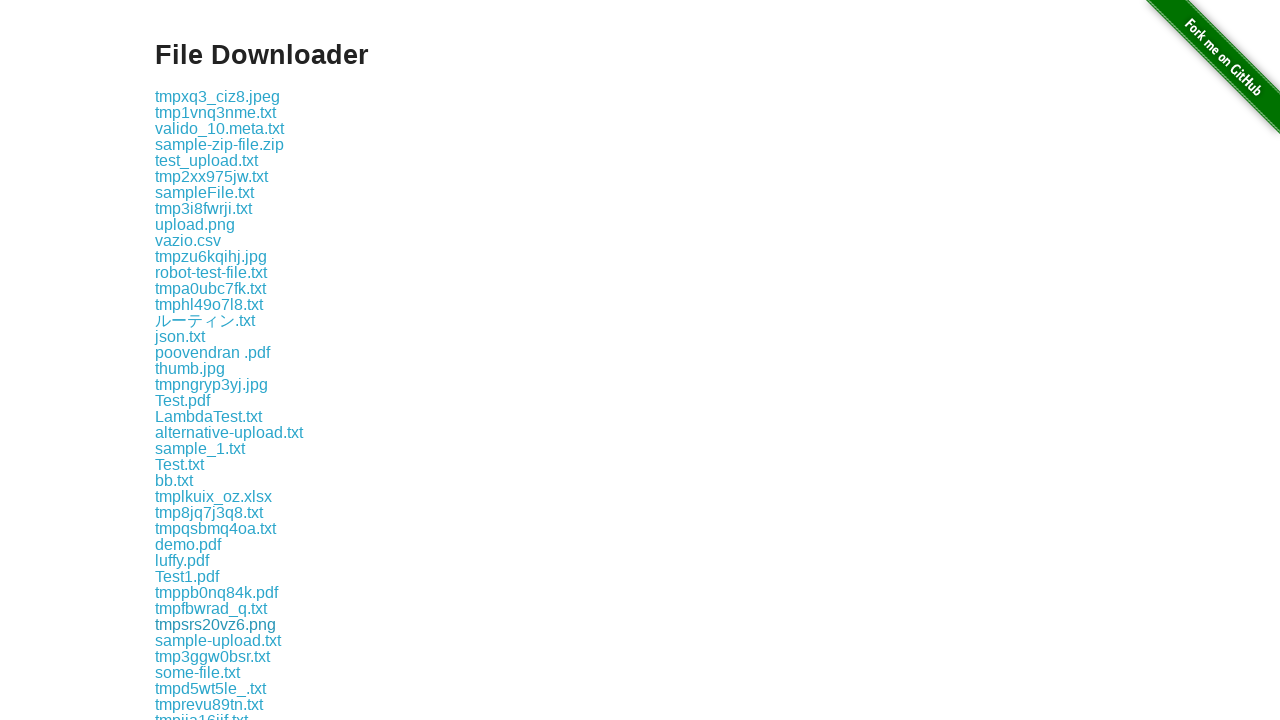

Navigated back to the main page
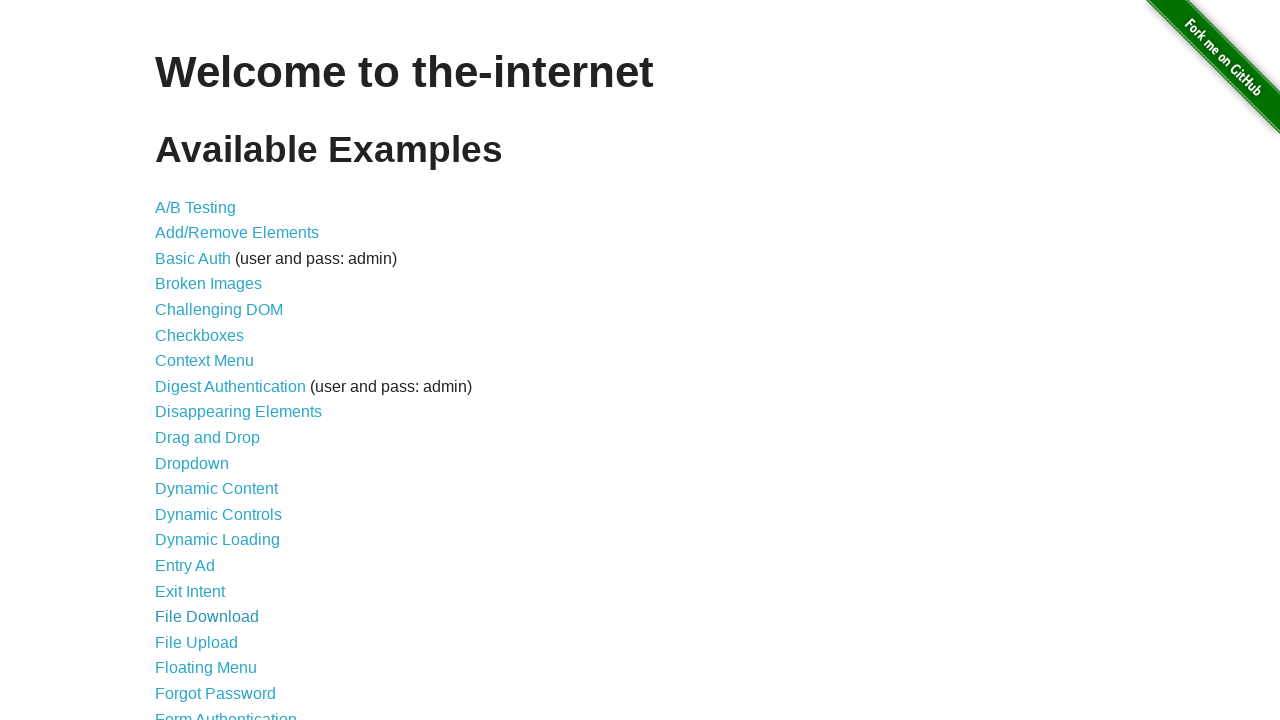

Waited for page to reach domcontentloaded state
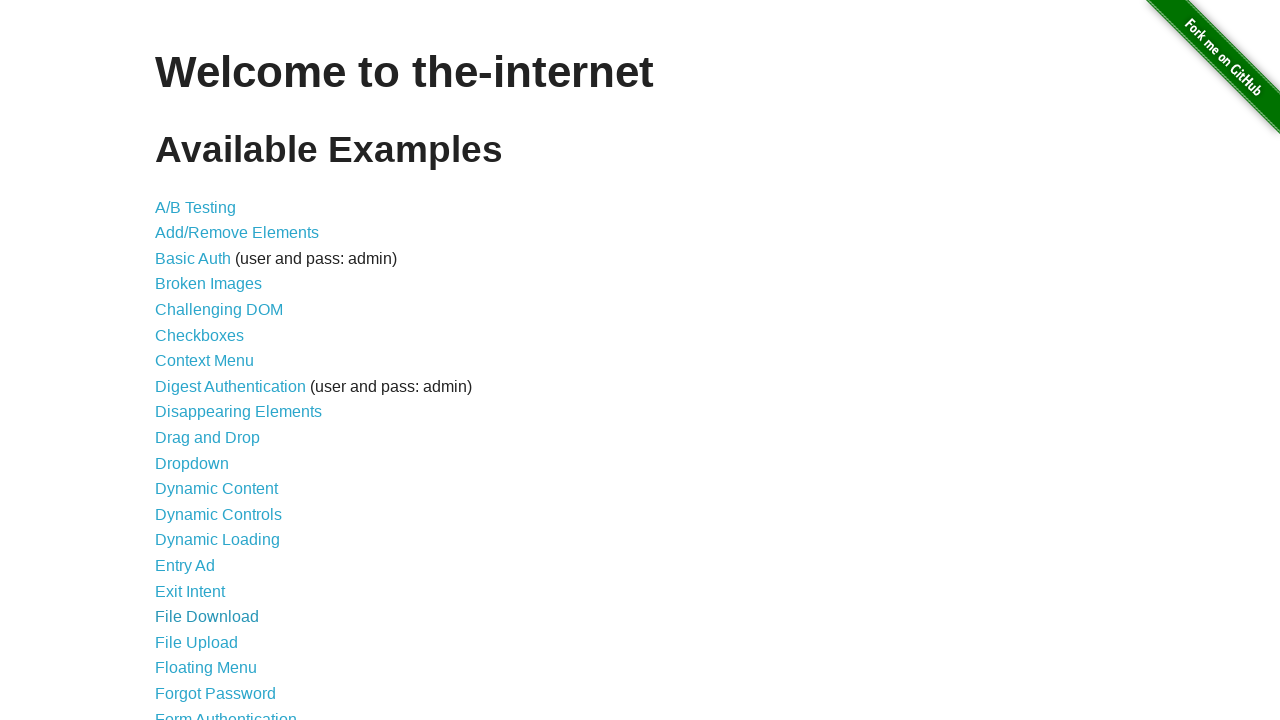

Clicked link with text 'File Upload' at (196, 642) on text=File Upload
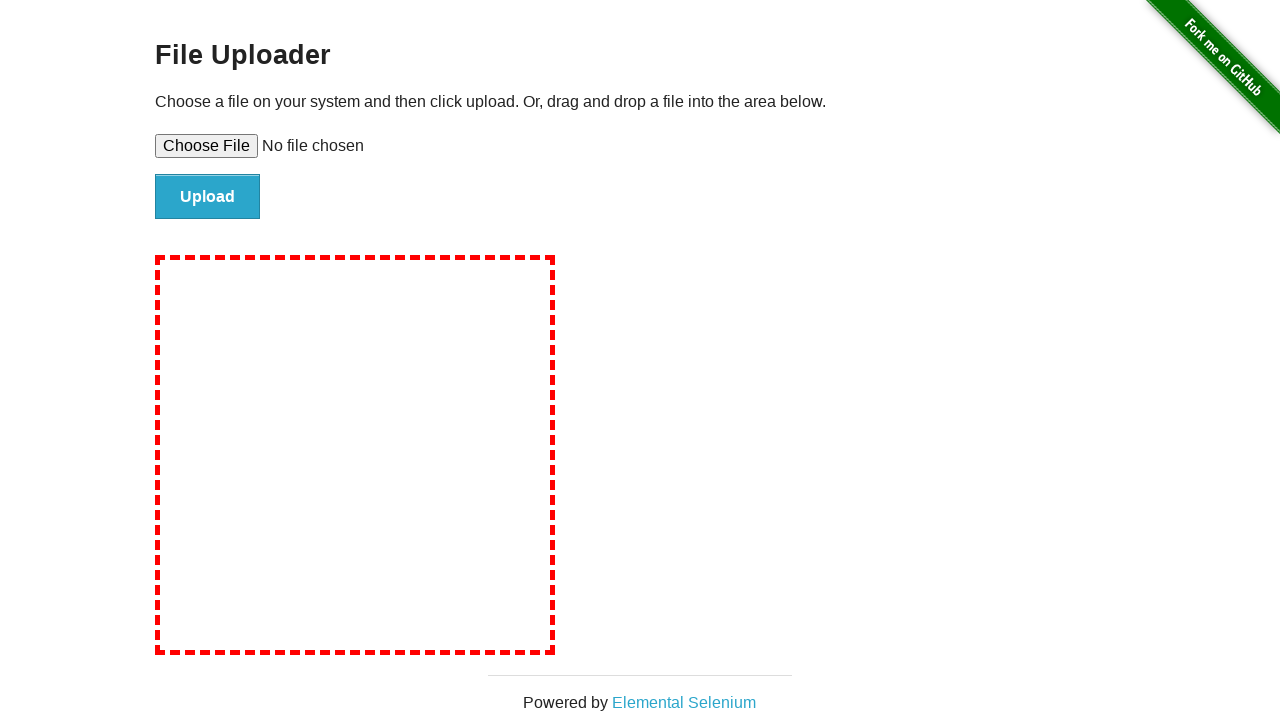

Navigated back to the main page
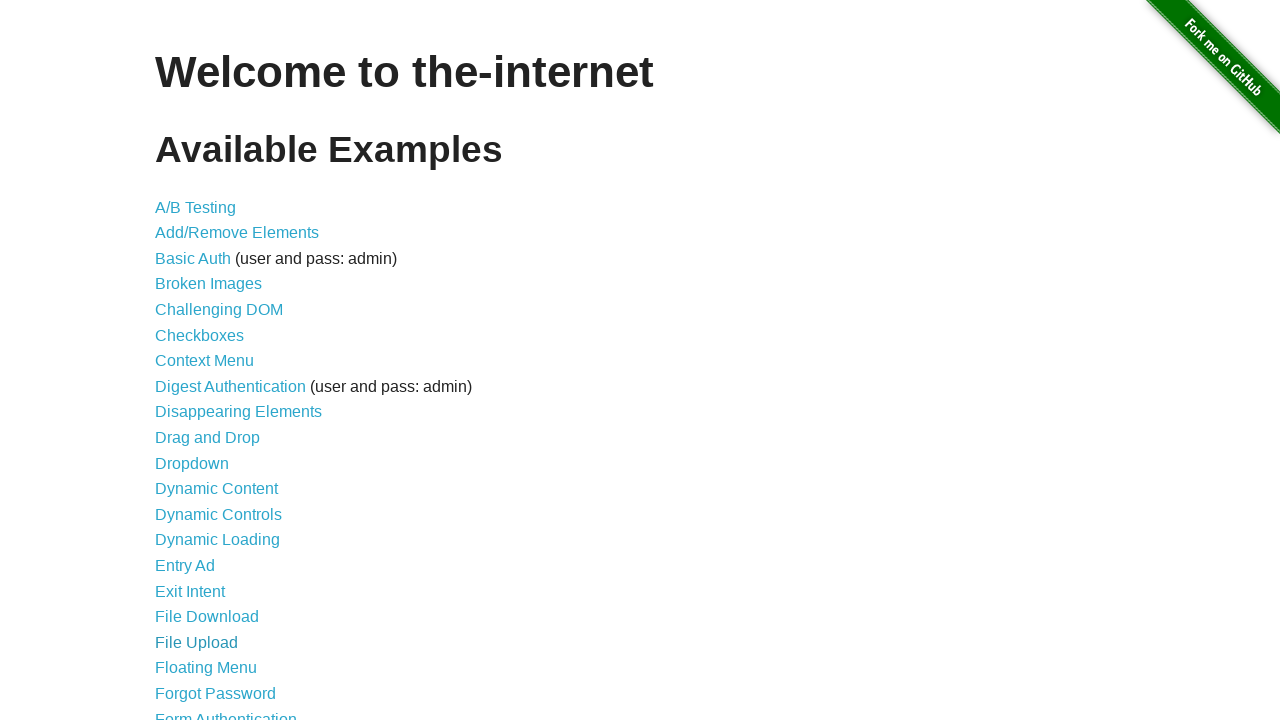

Waited for page to reach domcontentloaded state
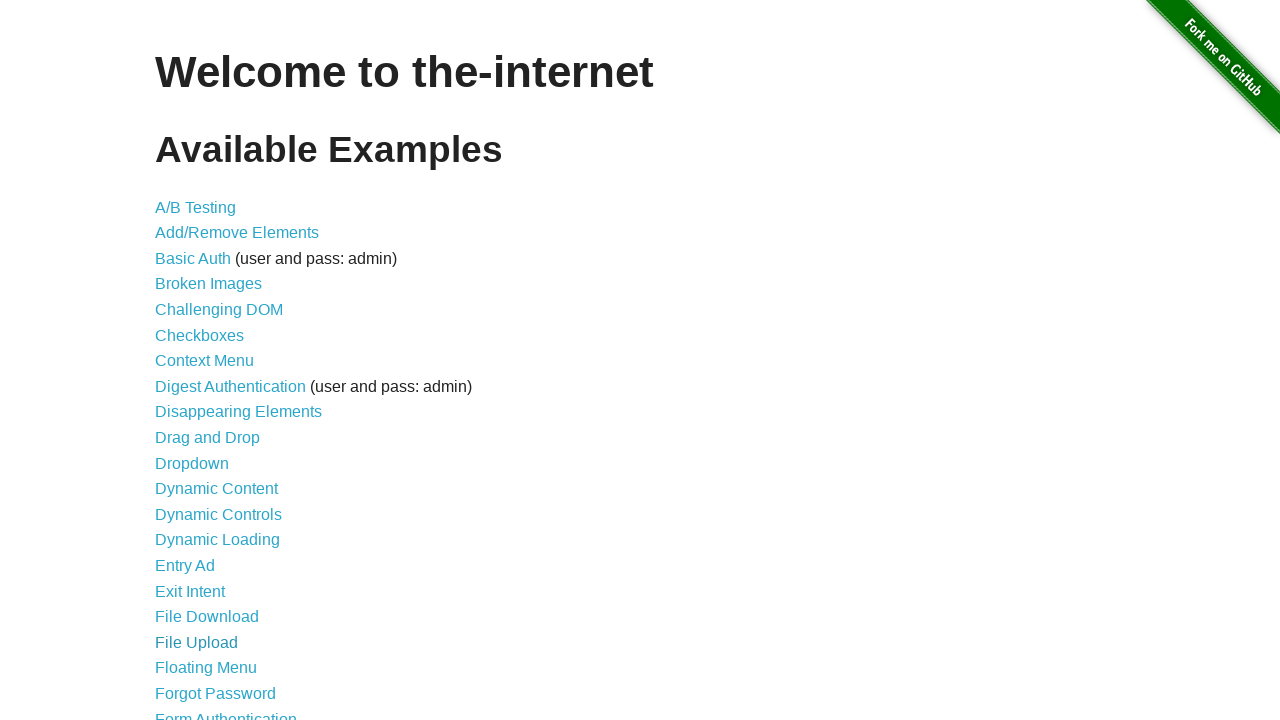

Clicked link with text 'Floating Menu' at (206, 668) on text=Floating Menu
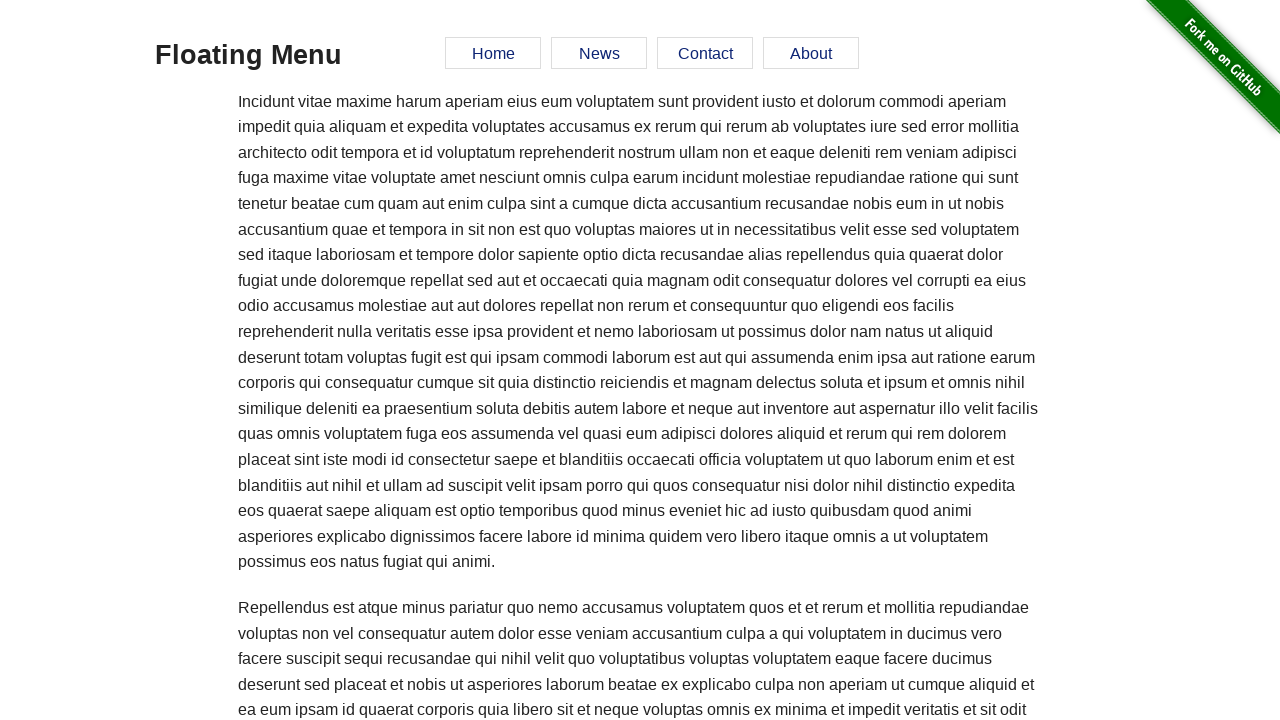

Navigated back to the main page
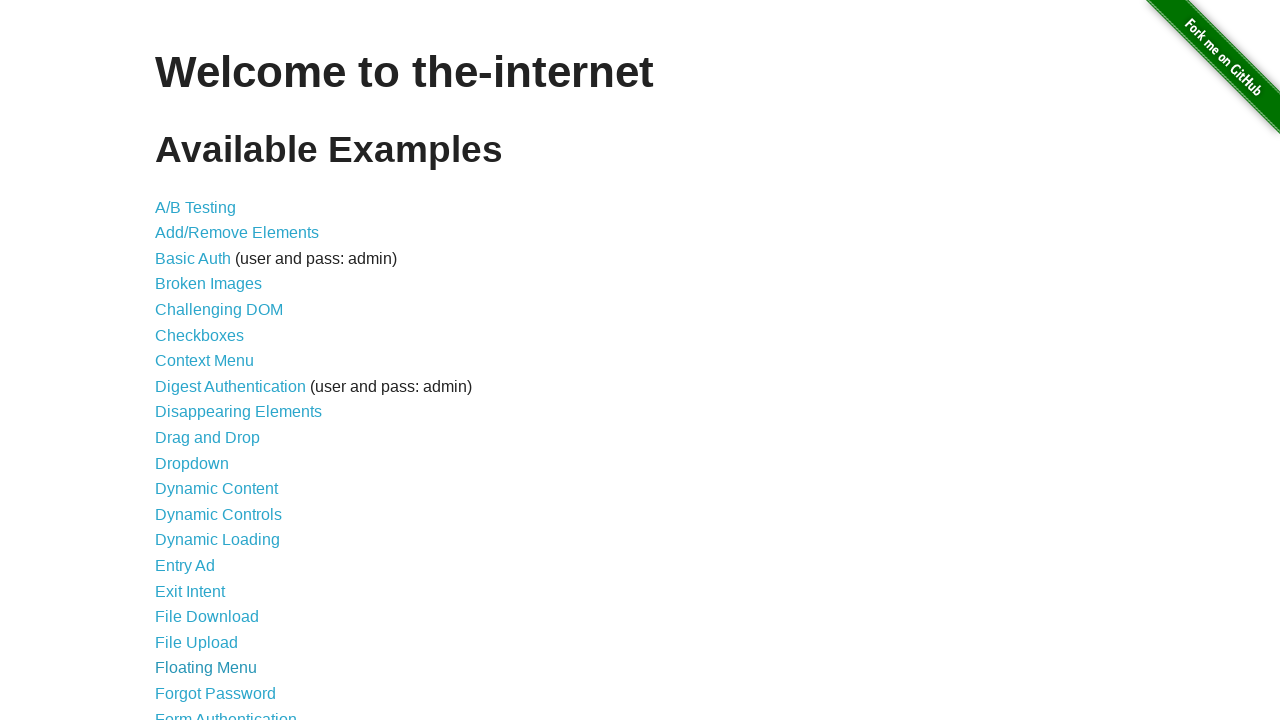

Waited for page to reach domcontentloaded state
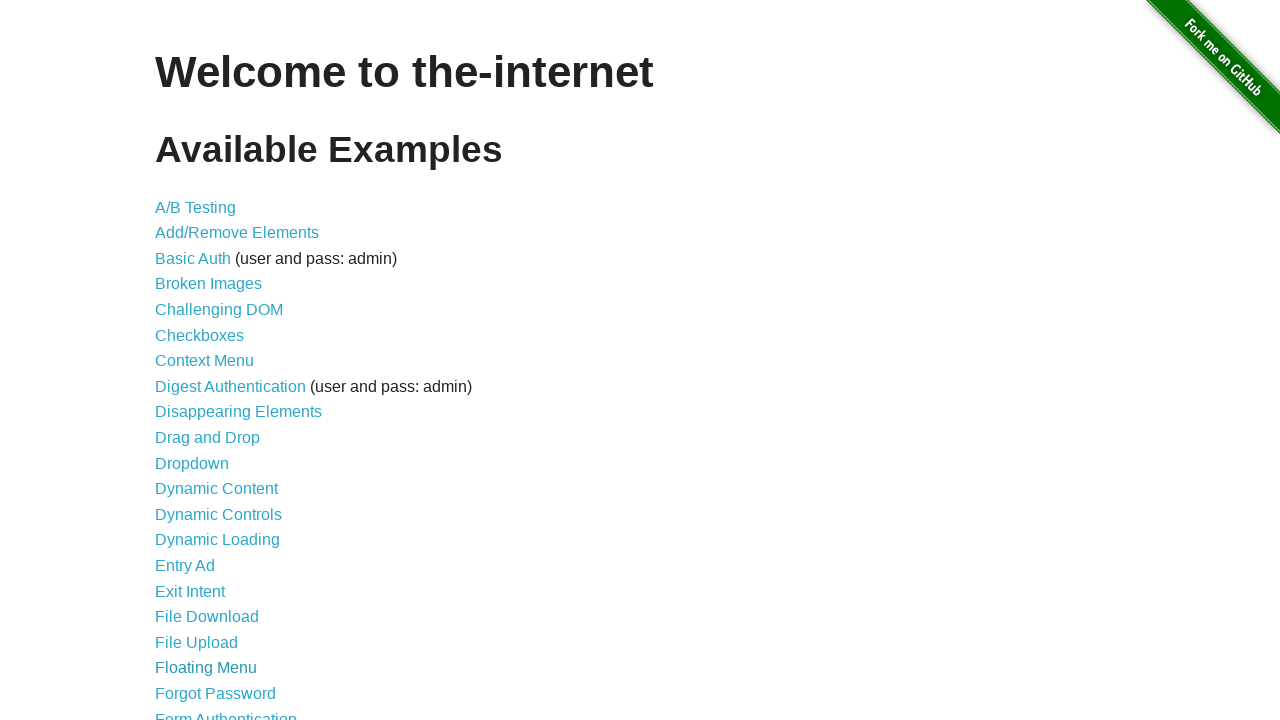

Clicked link with text 'Forgot Password' at (216, 693) on text=Forgot Password
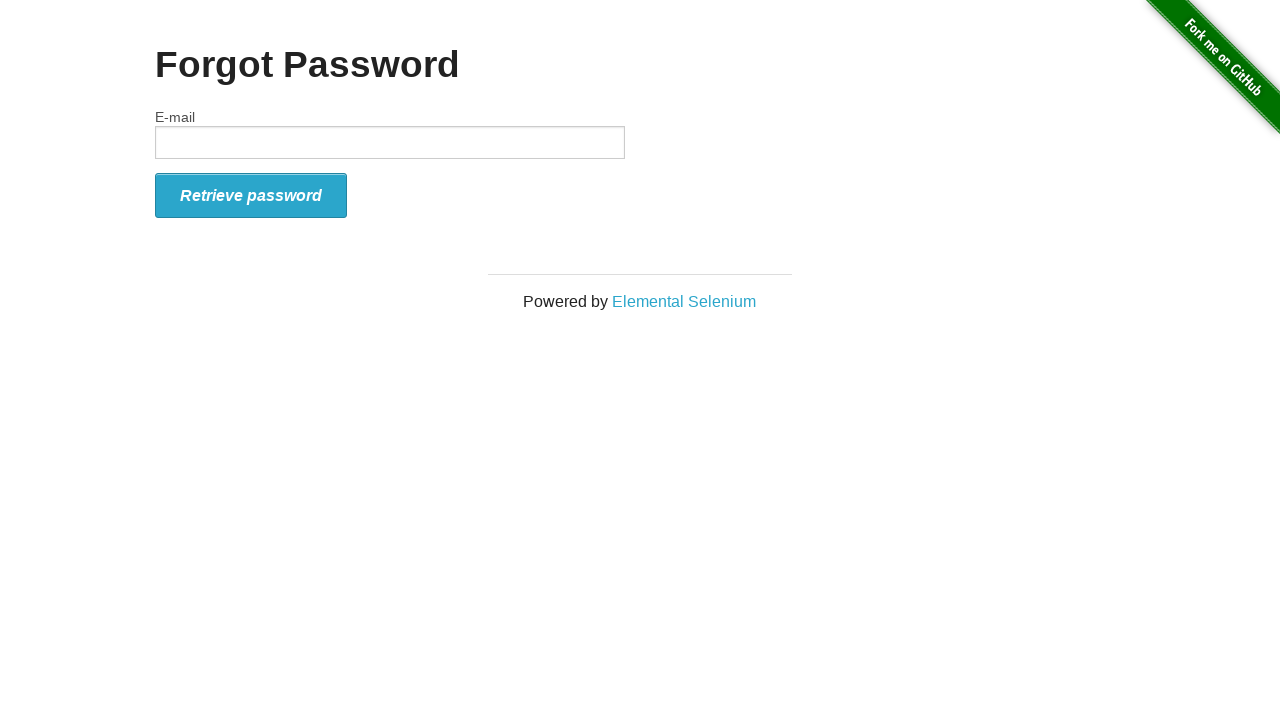

Navigated back to the main page
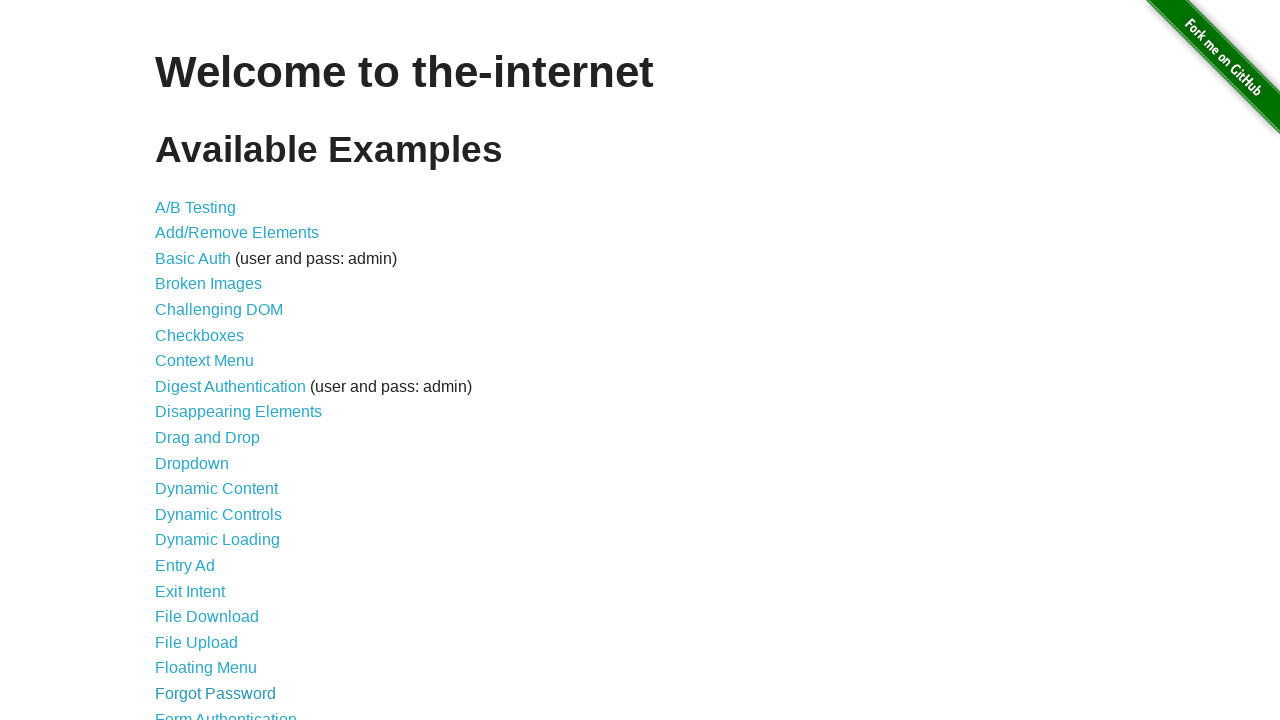

Waited for page to reach domcontentloaded state
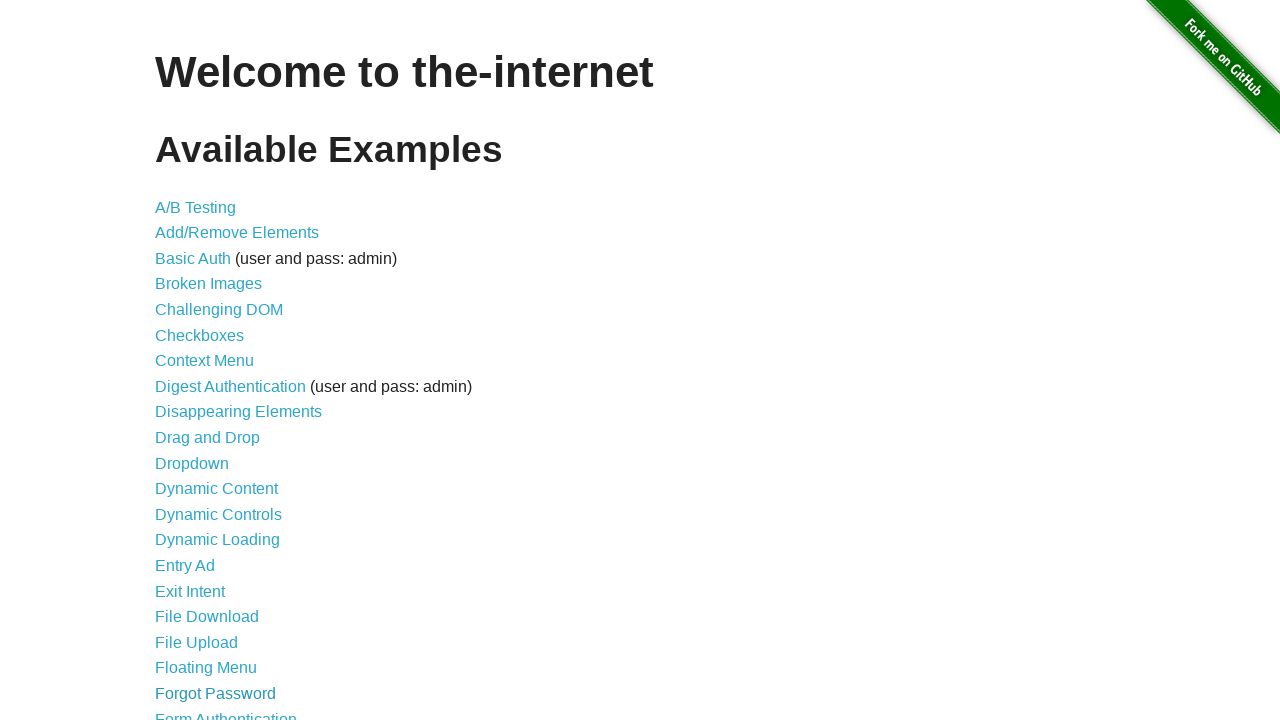

Clicked link with text 'Form Authentication' at (226, 712) on text=Form Authentication
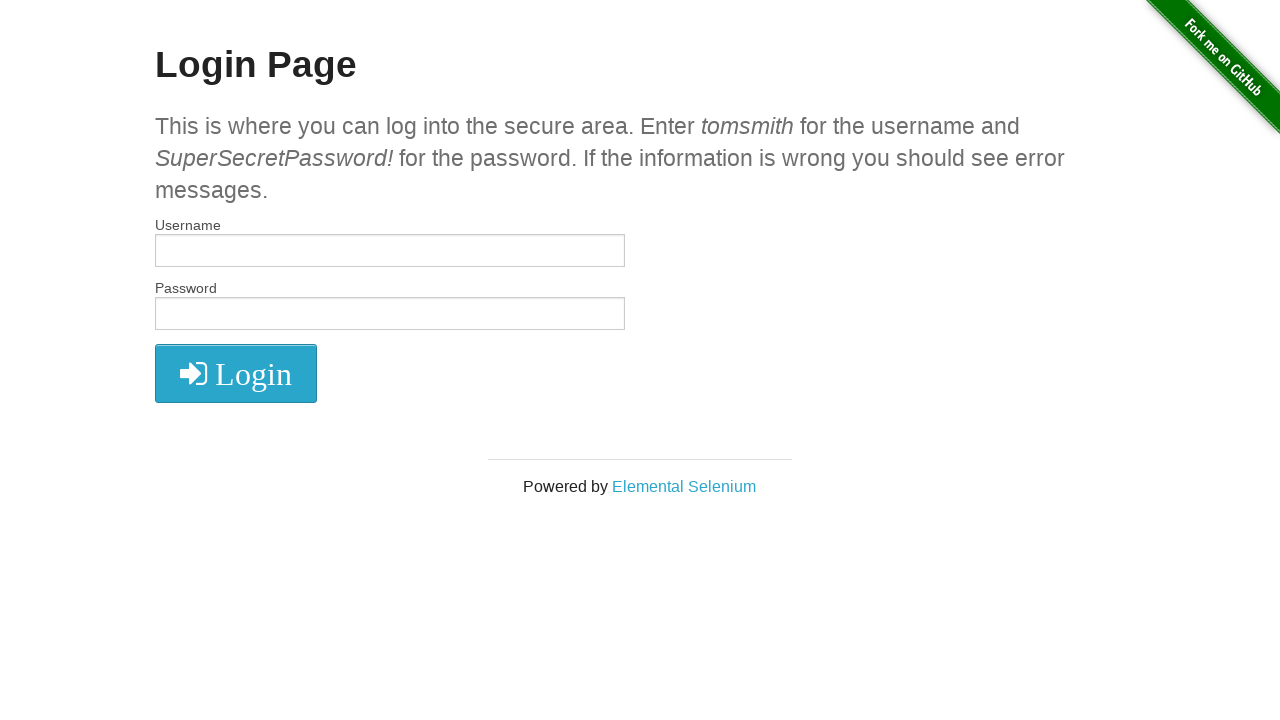

Navigated back to the main page
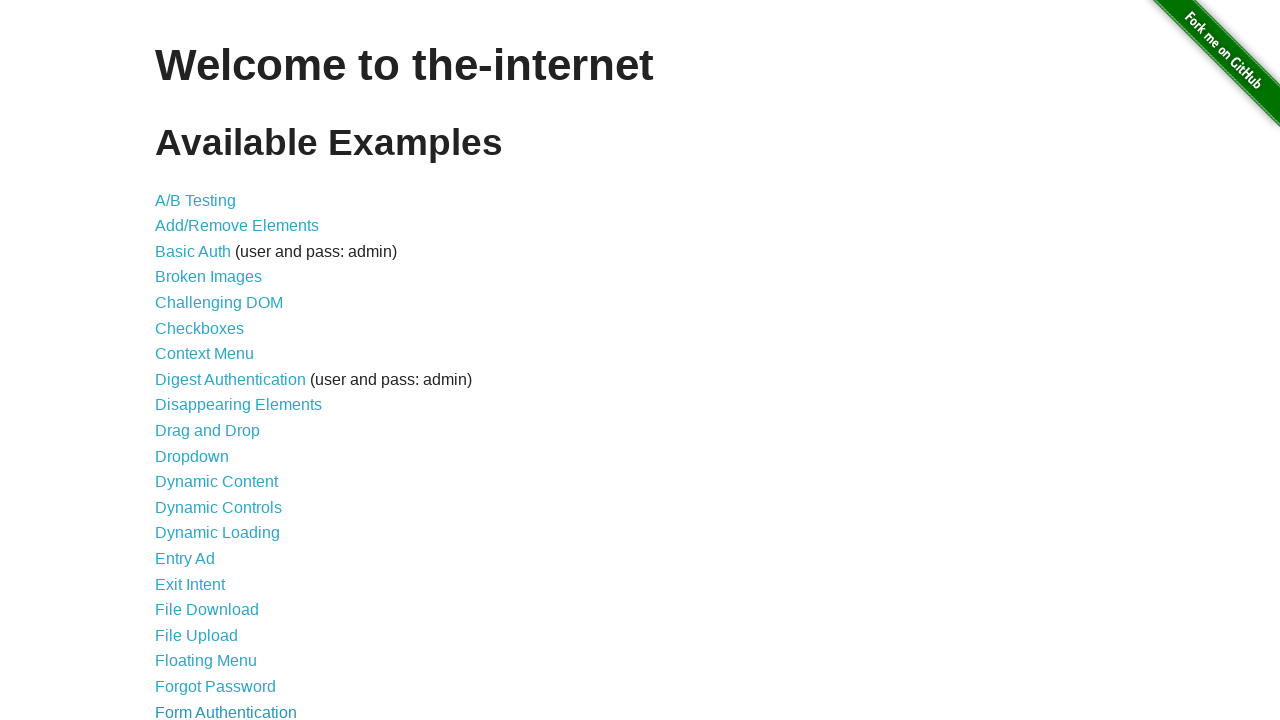

Waited for page to reach domcontentloaded state
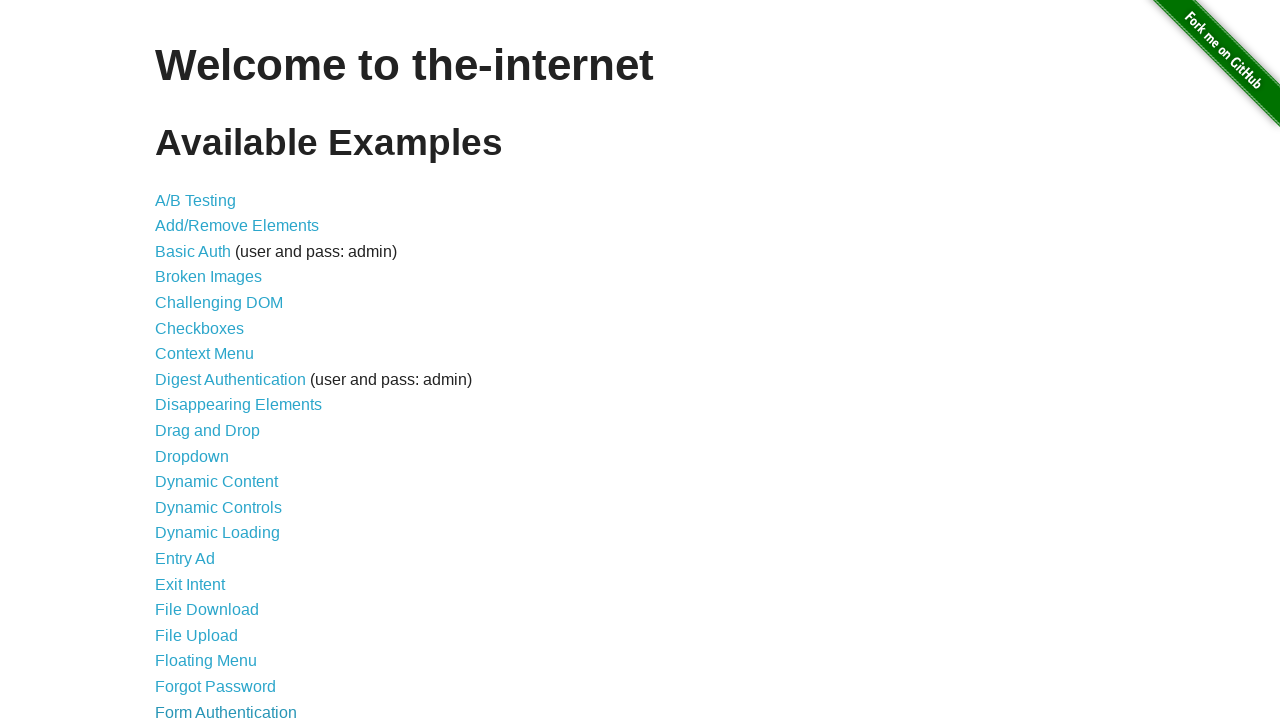

Clicked link with text 'Frames' at (182, 361) on text=Frames
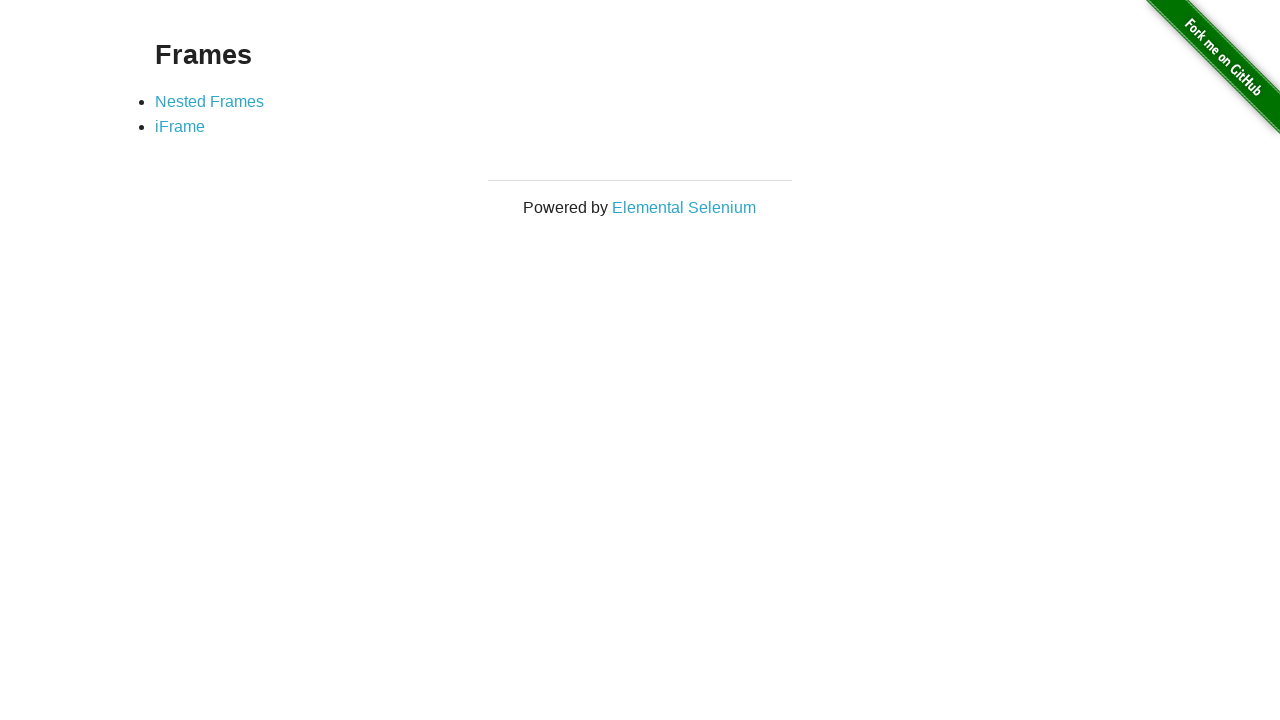

Navigated back to the main page
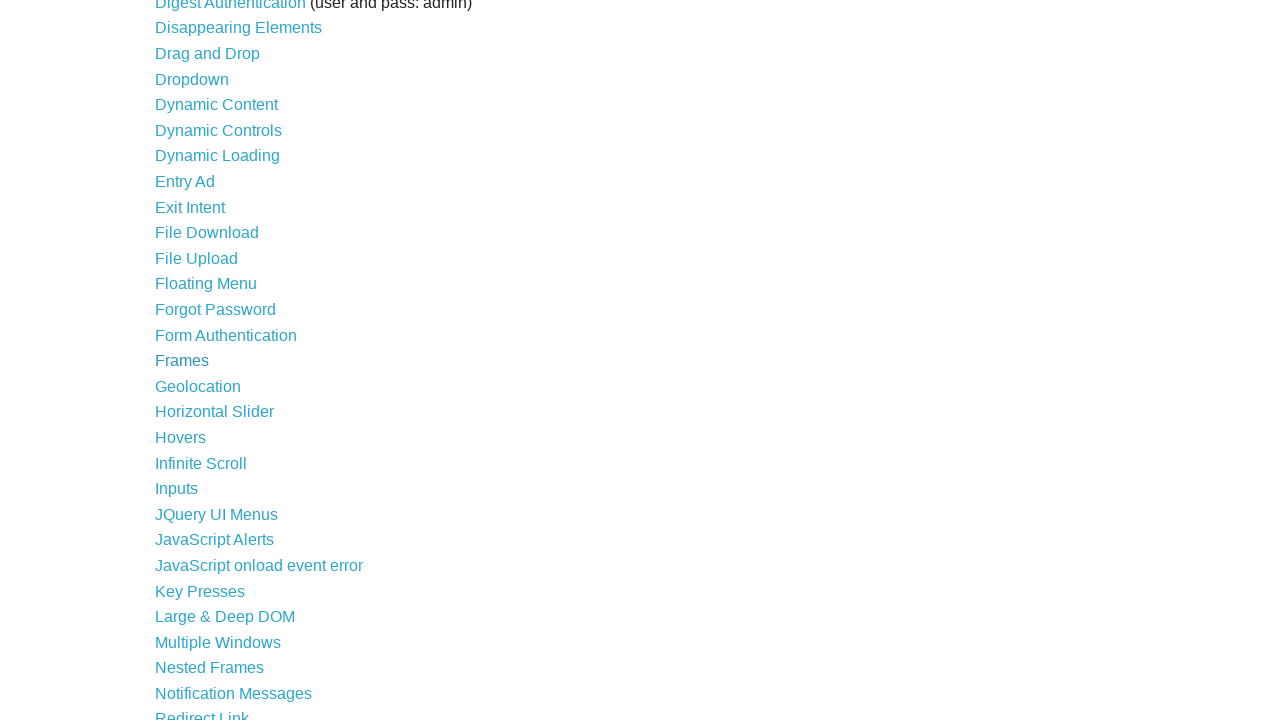

Waited for page to reach domcontentloaded state
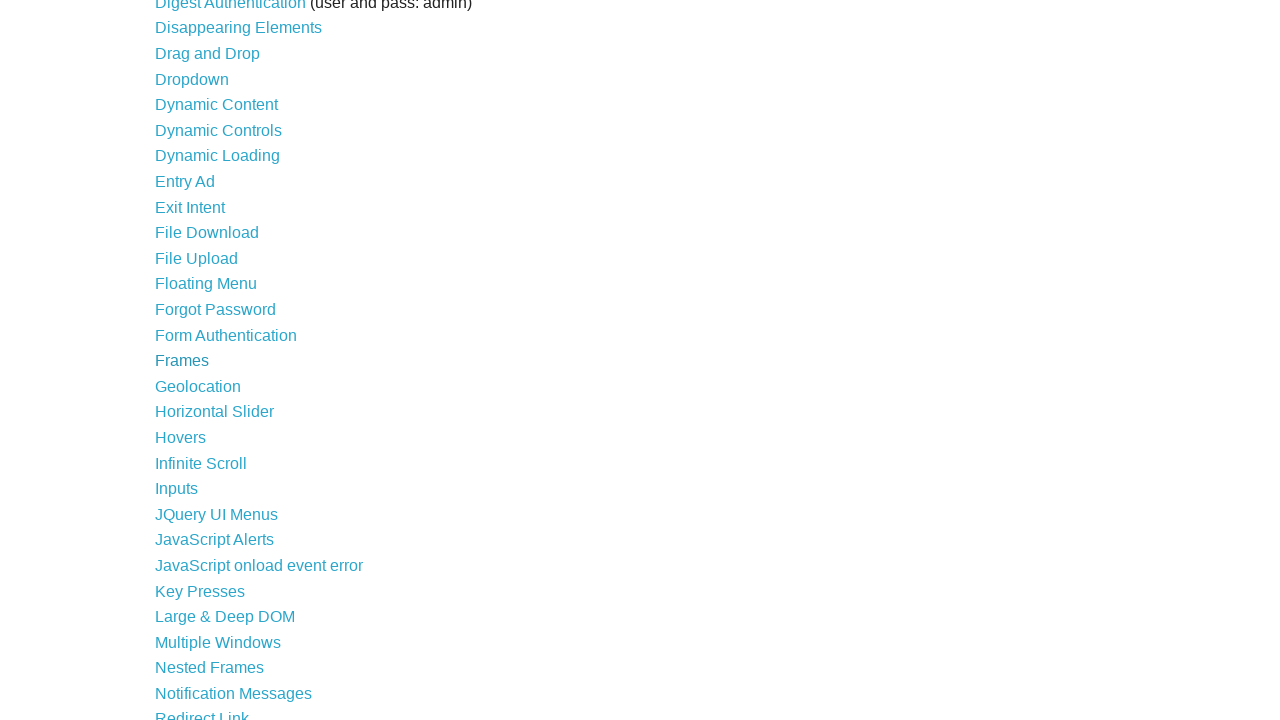

Clicked link with text 'Geolocation' at (198, 386) on text=Geolocation
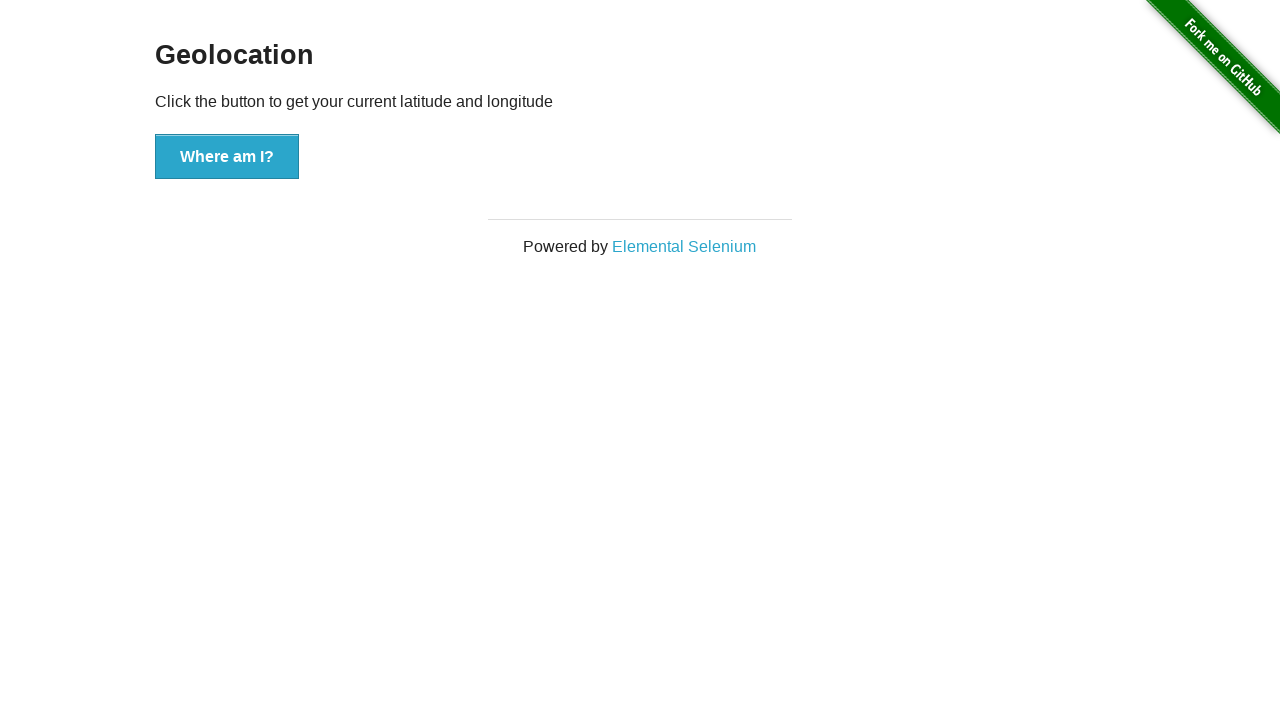

Navigated back to the main page
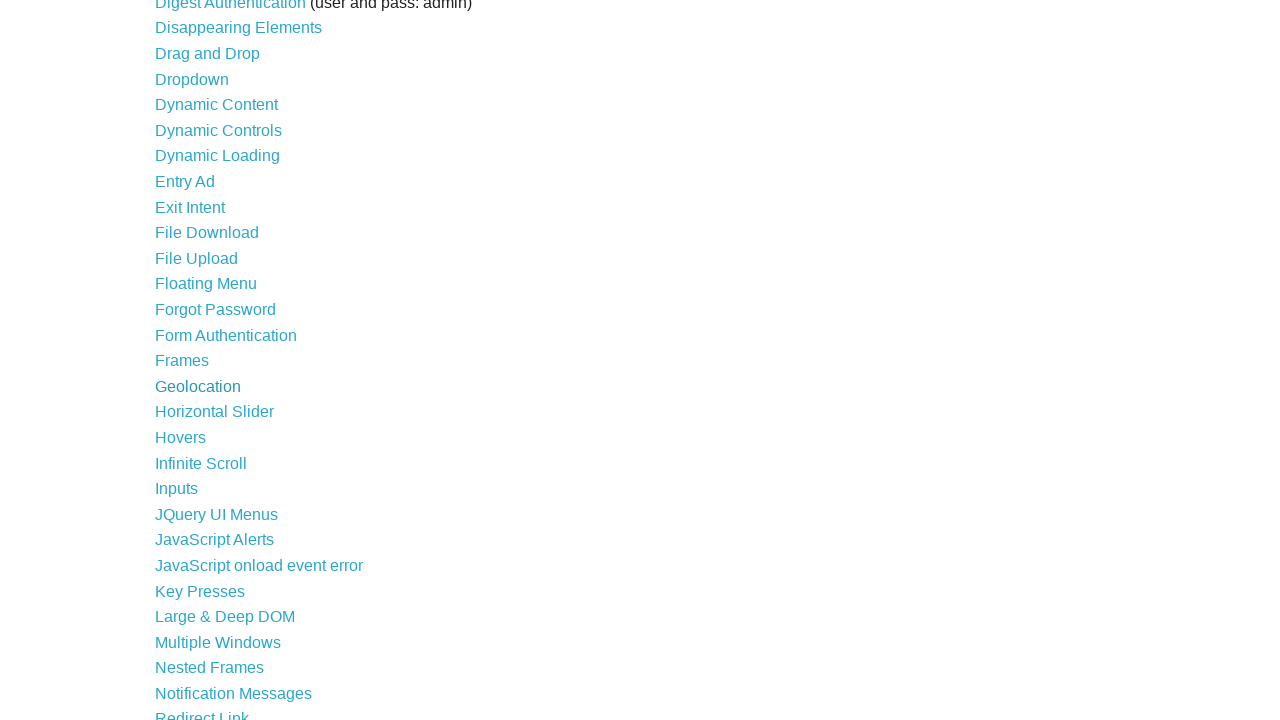

Waited for page to reach domcontentloaded state
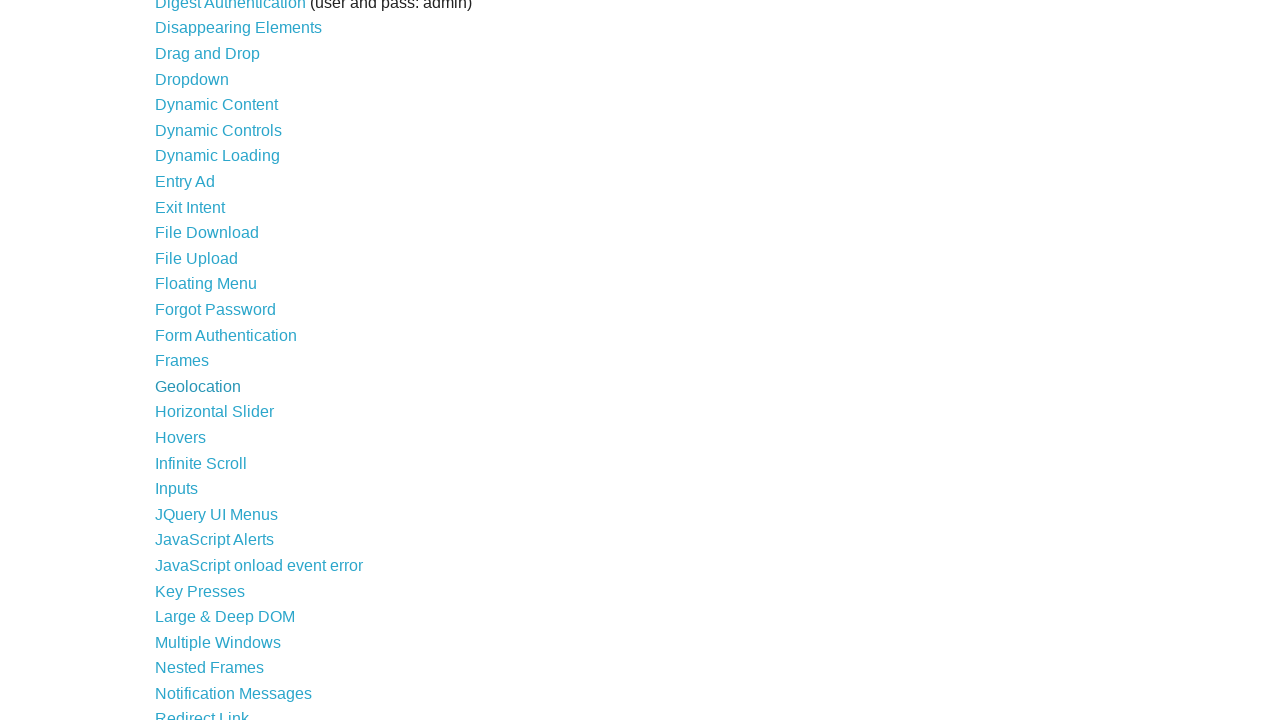

Clicked link with text 'Horizontal Slider' at (214, 412) on text=Horizontal Slider
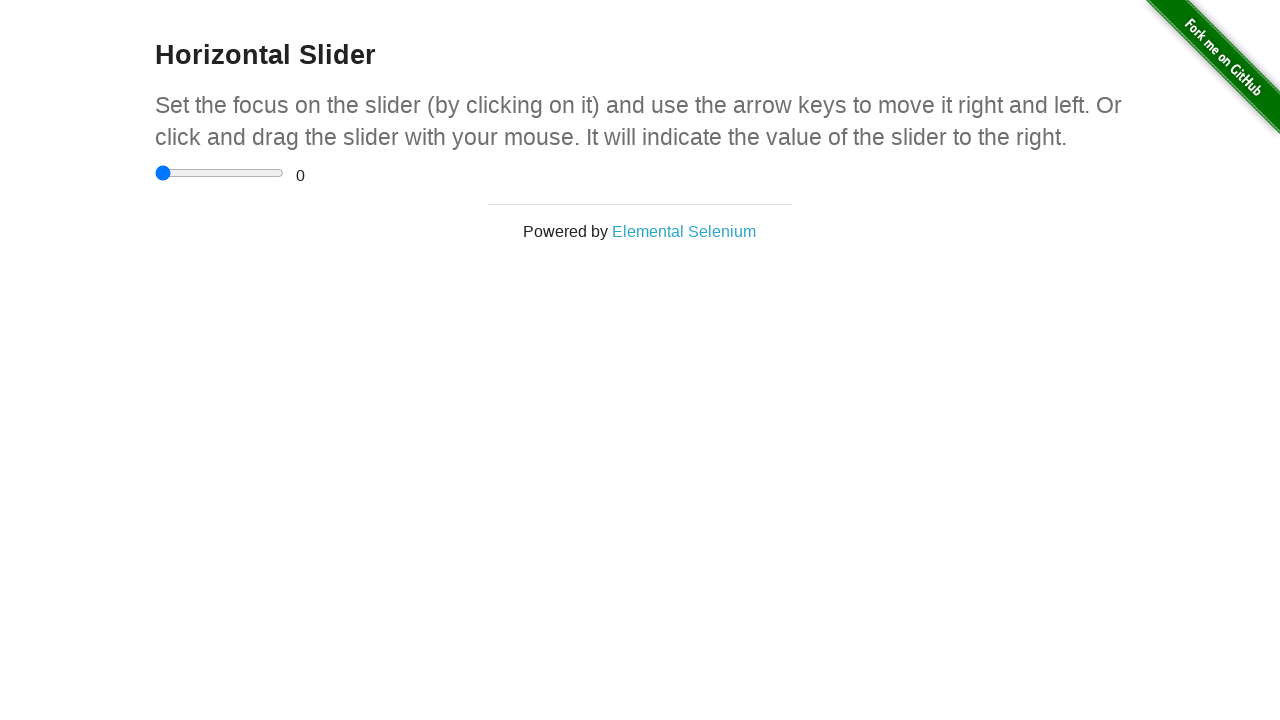

Navigated back to the main page
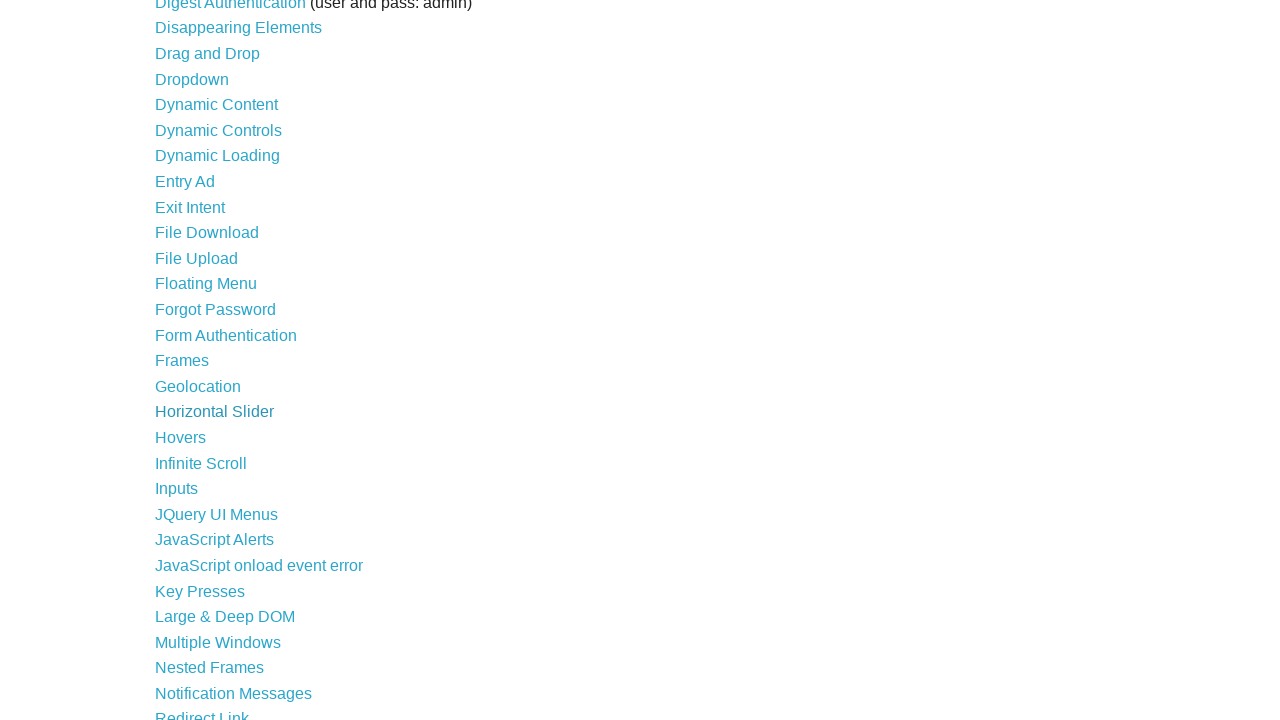

Waited for page to reach domcontentloaded state
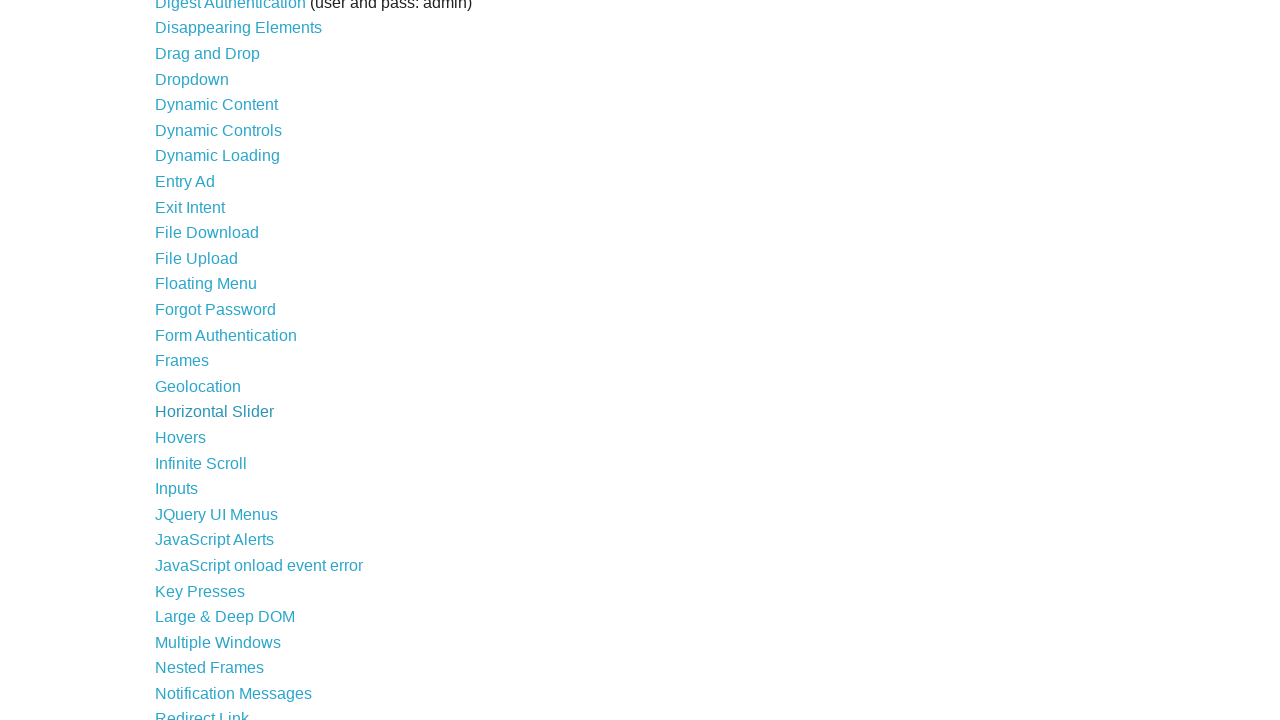

Clicked link with text 'Hovers' at (180, 437) on text=Hovers
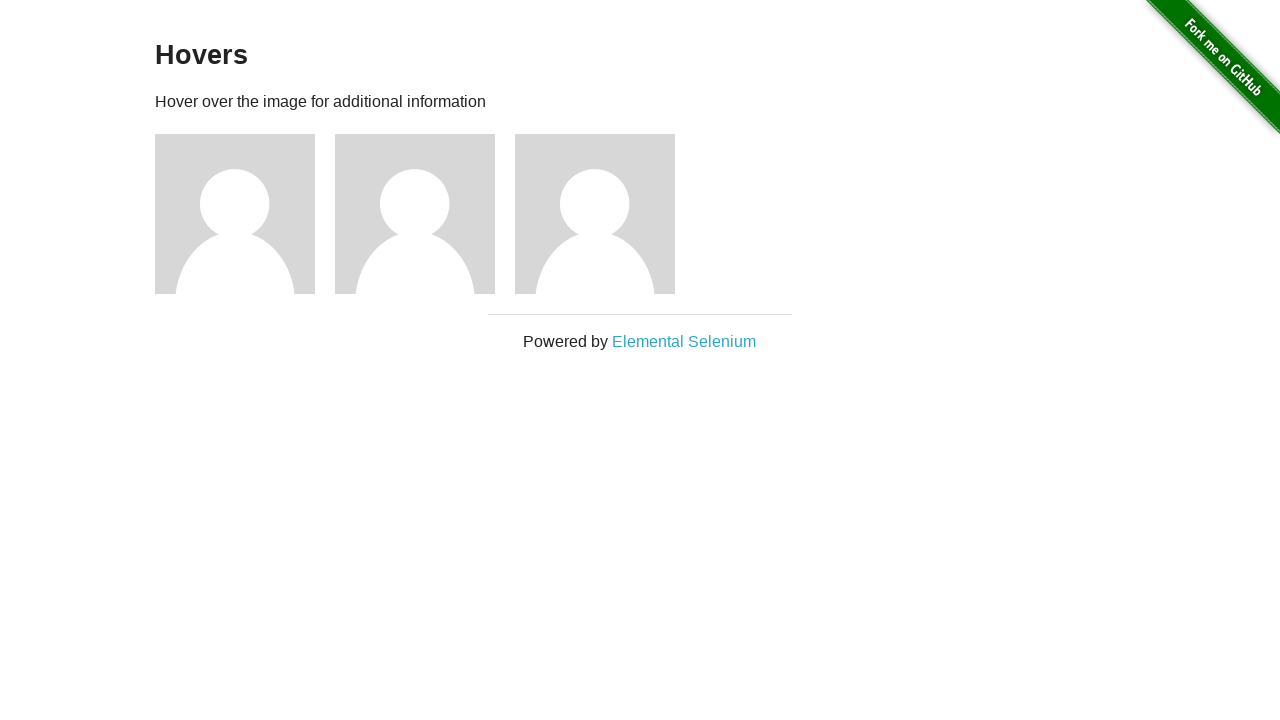

Navigated back to the main page
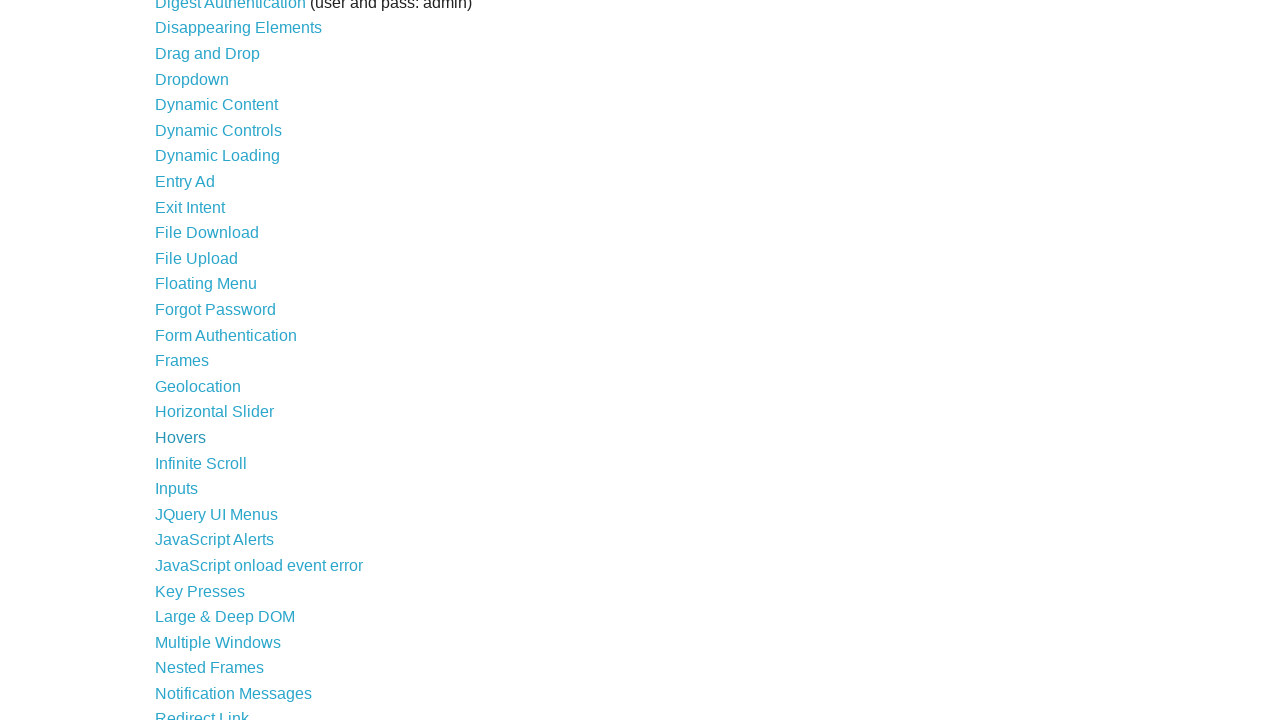

Waited for page to reach domcontentloaded state
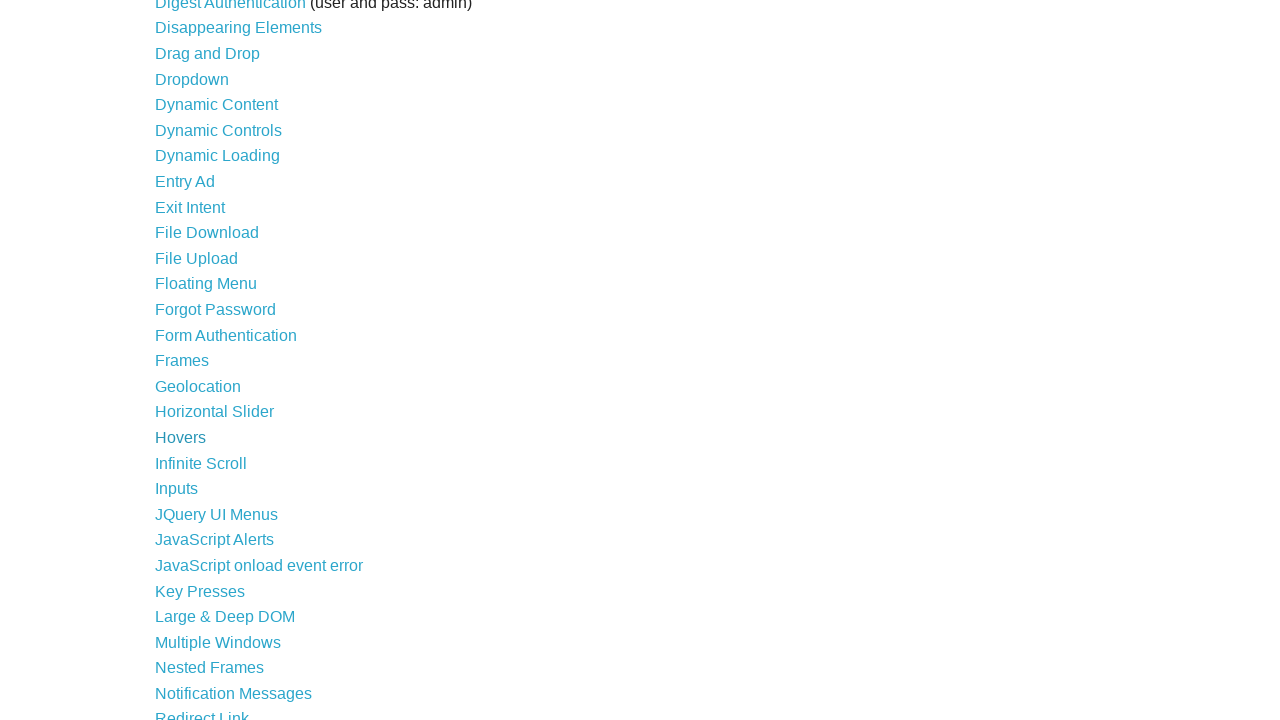

Clicked link with text 'Infinite Scroll' at (201, 463) on text=Infinite Scroll
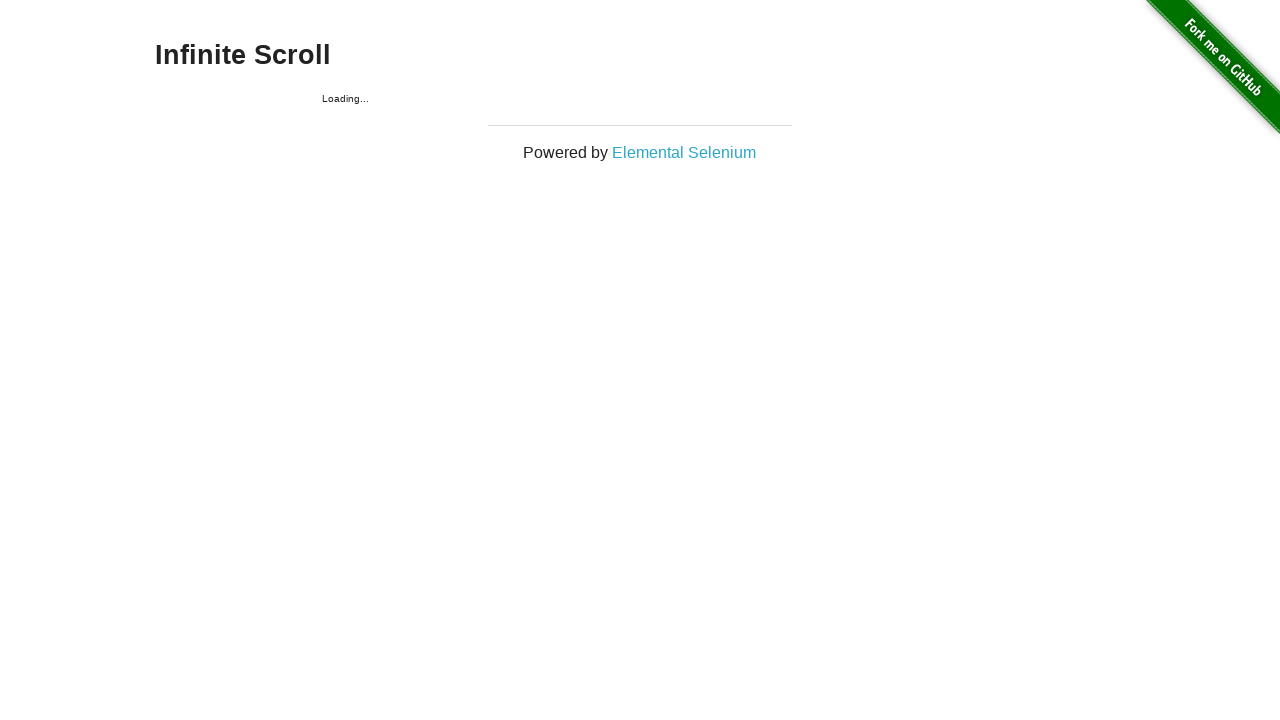

Navigated back to the main page
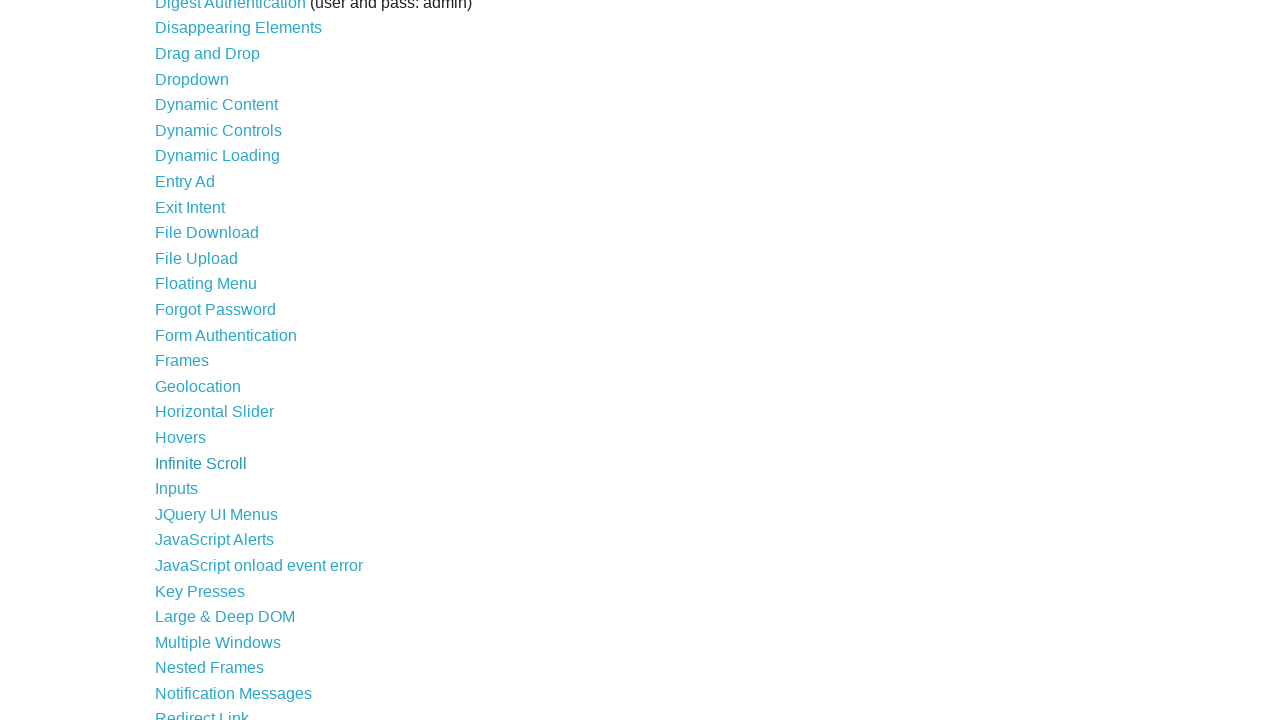

Waited for page to reach domcontentloaded state
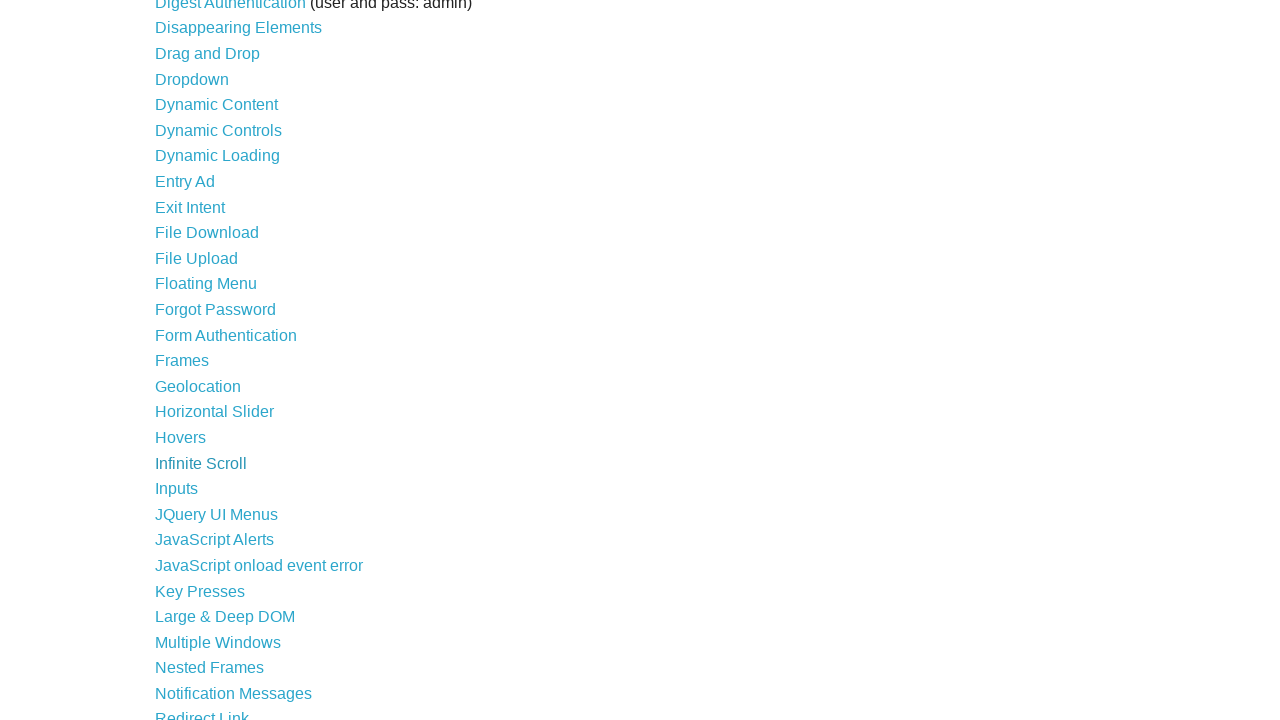

Clicked link with text 'Inputs' at (176, 489) on text=Inputs
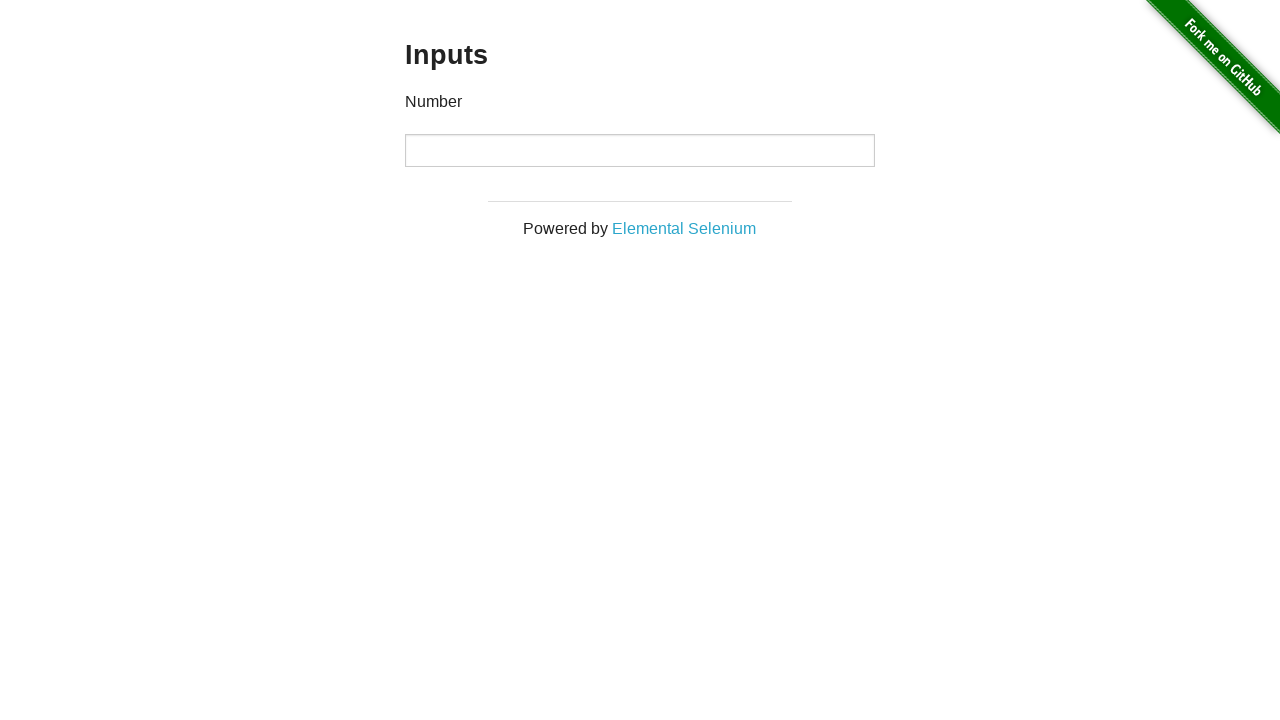

Navigated back to the main page
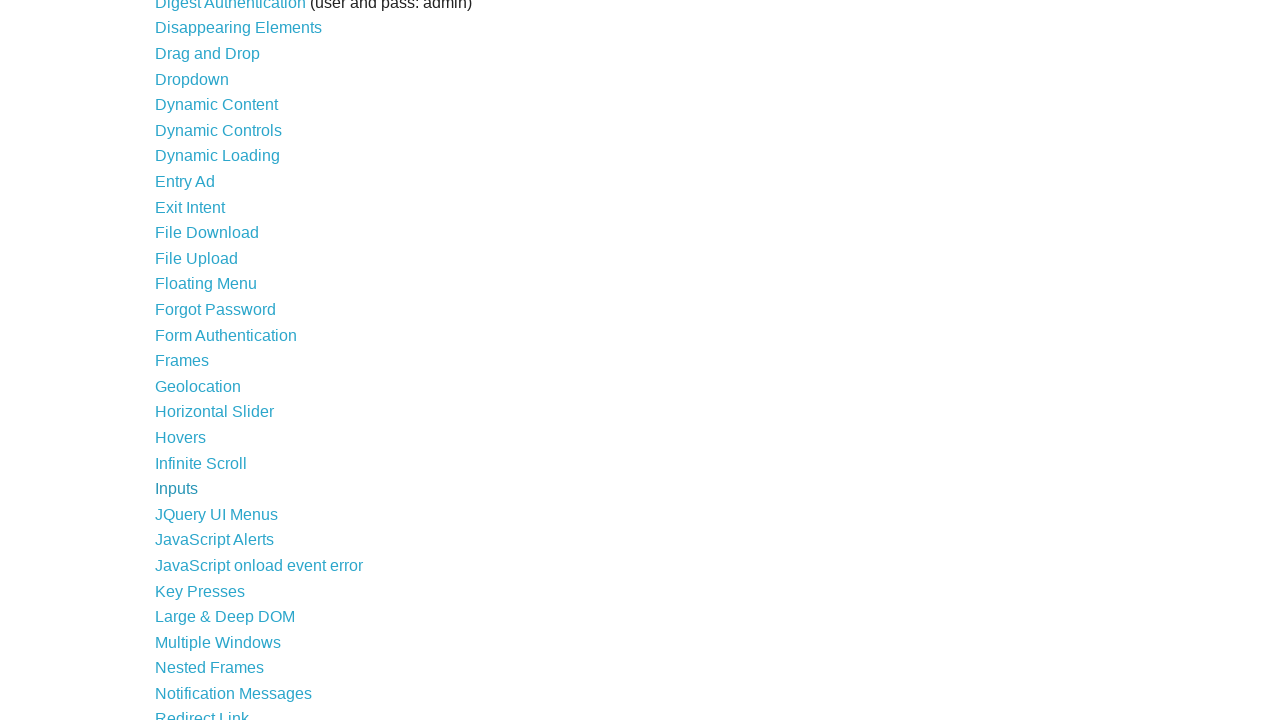

Waited for page to reach domcontentloaded state
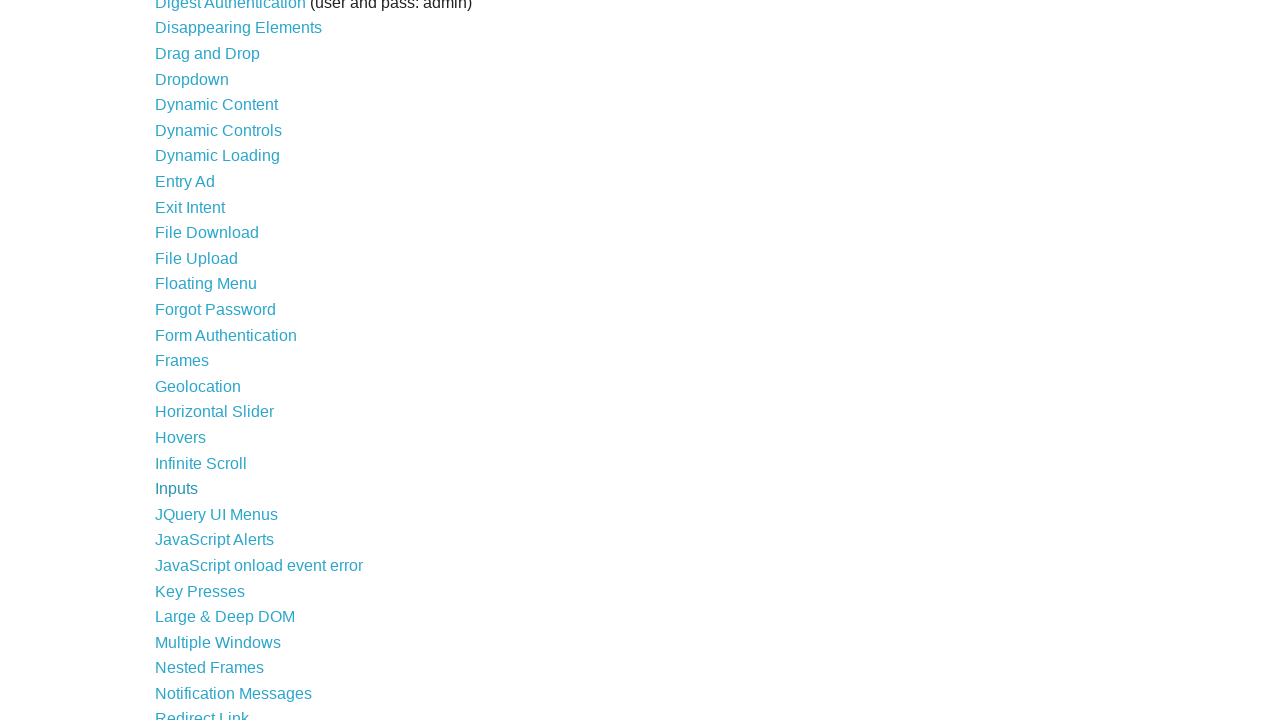

Clicked link with text 'JQuery UI Menus' at (216, 514) on text=JQuery UI Menus
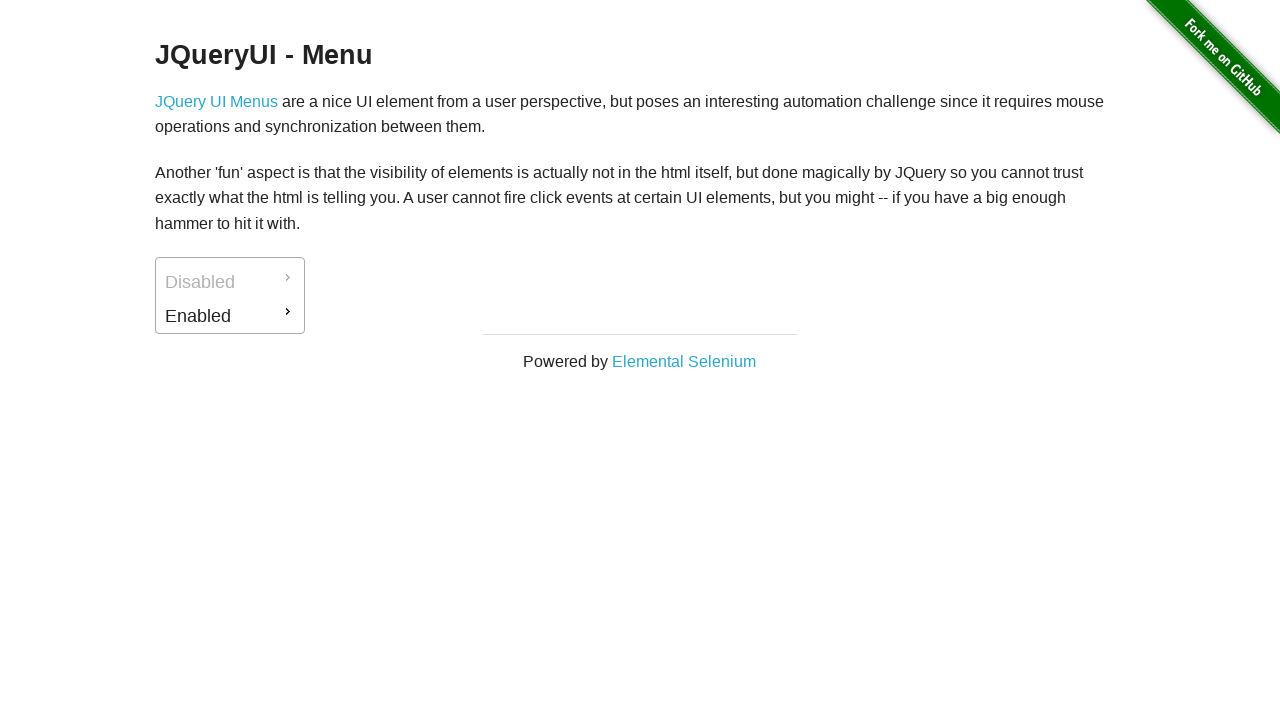

Navigated back to the main page
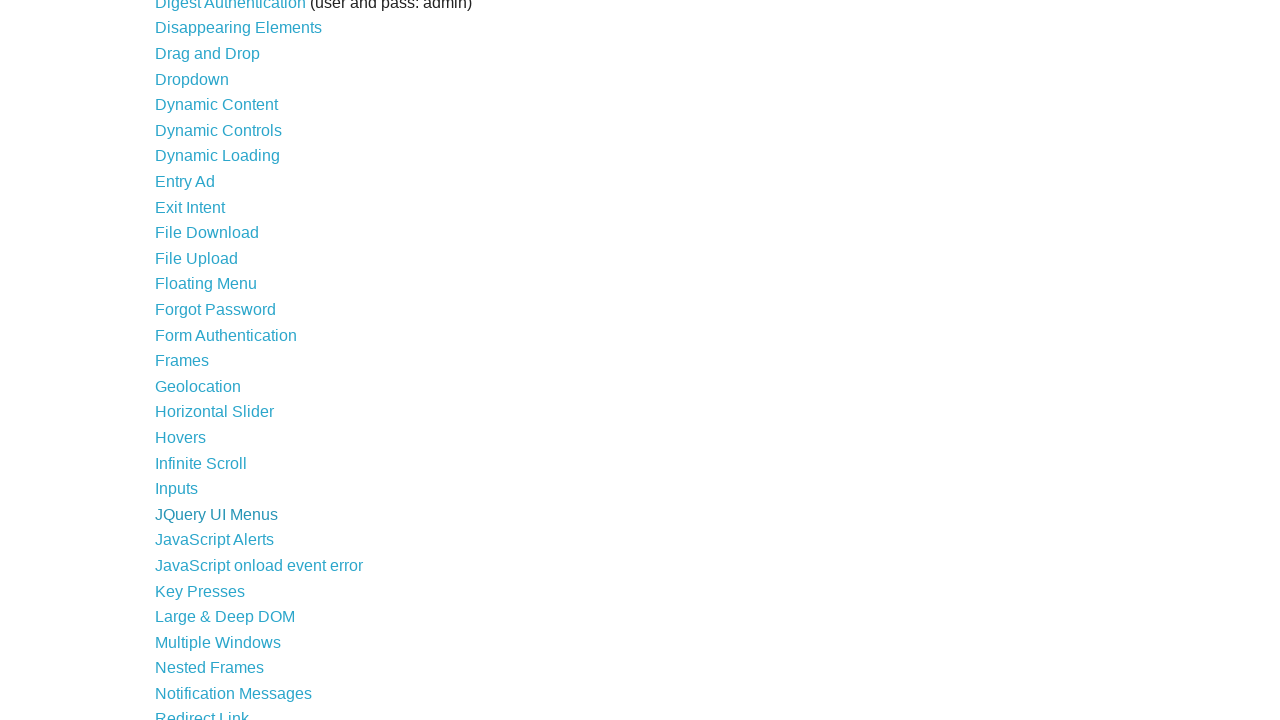

Waited for page to reach domcontentloaded state
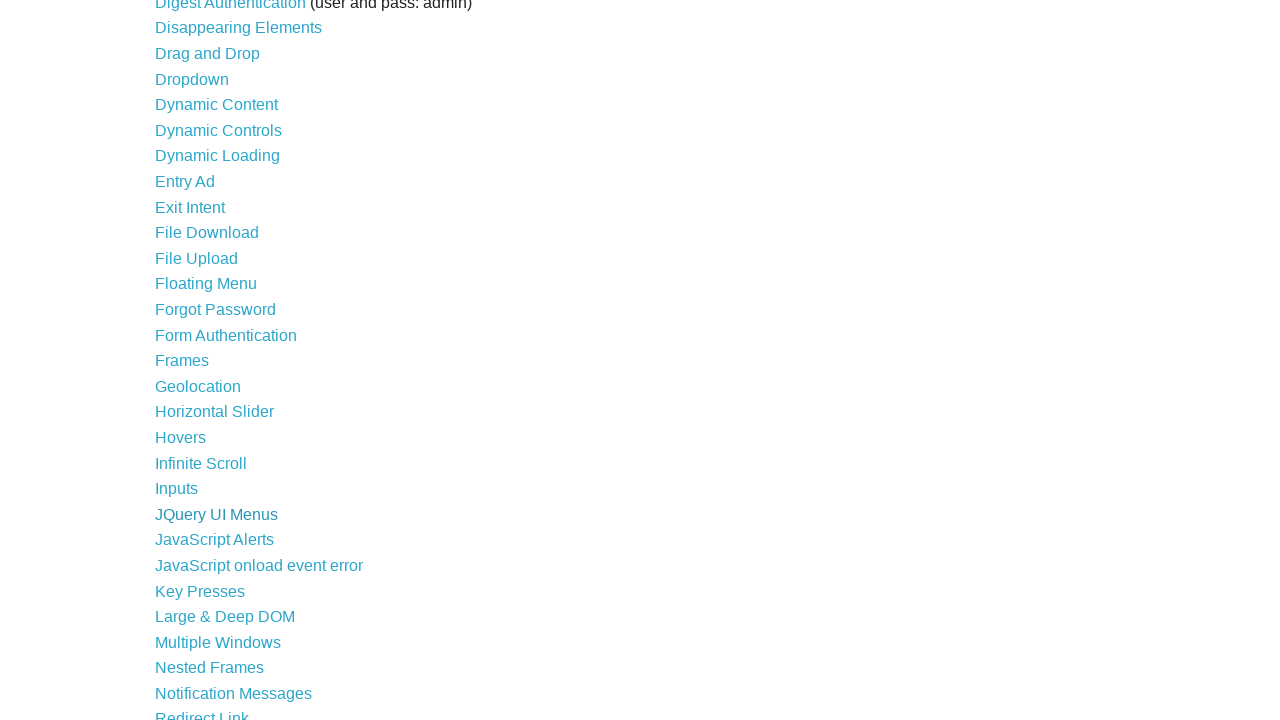

Clicked link with text 'JavaScript Alerts' at (214, 540) on text=JavaScript Alerts
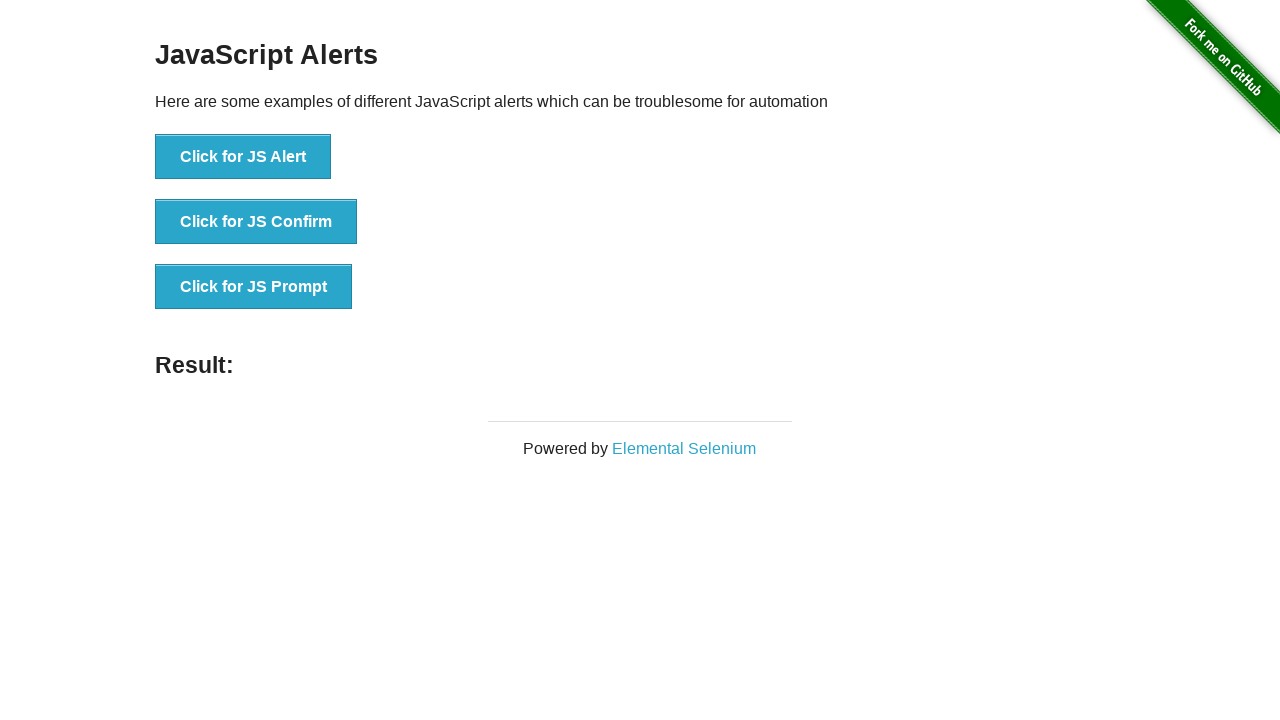

Navigated back to the main page
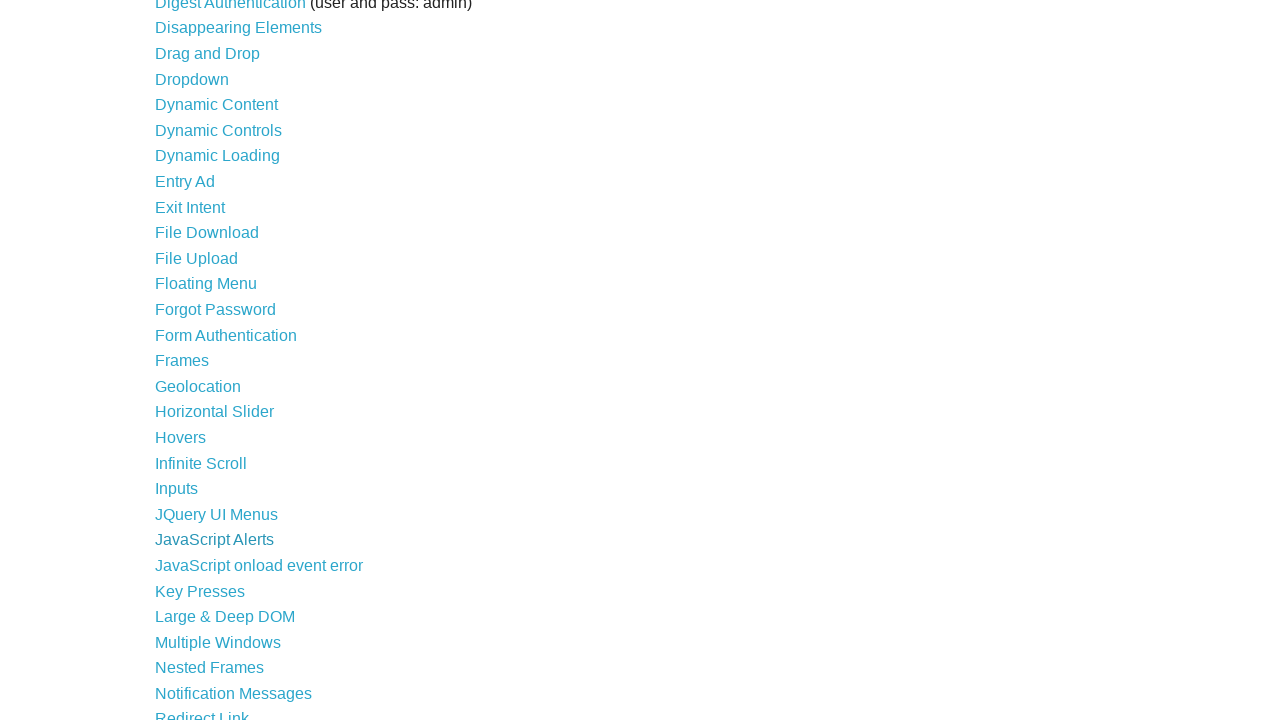

Waited for page to reach domcontentloaded state
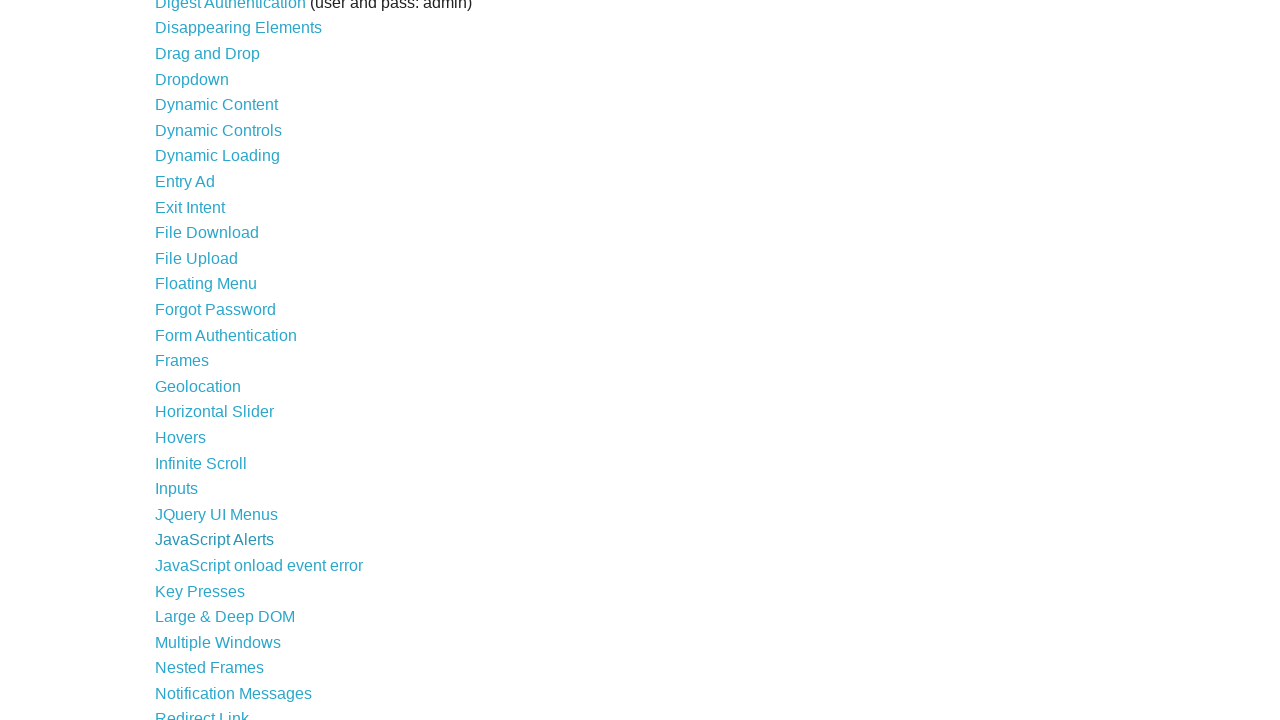

Clicked link with text 'JavaScript onload event error' at (259, 565) on text=JavaScript onload event error
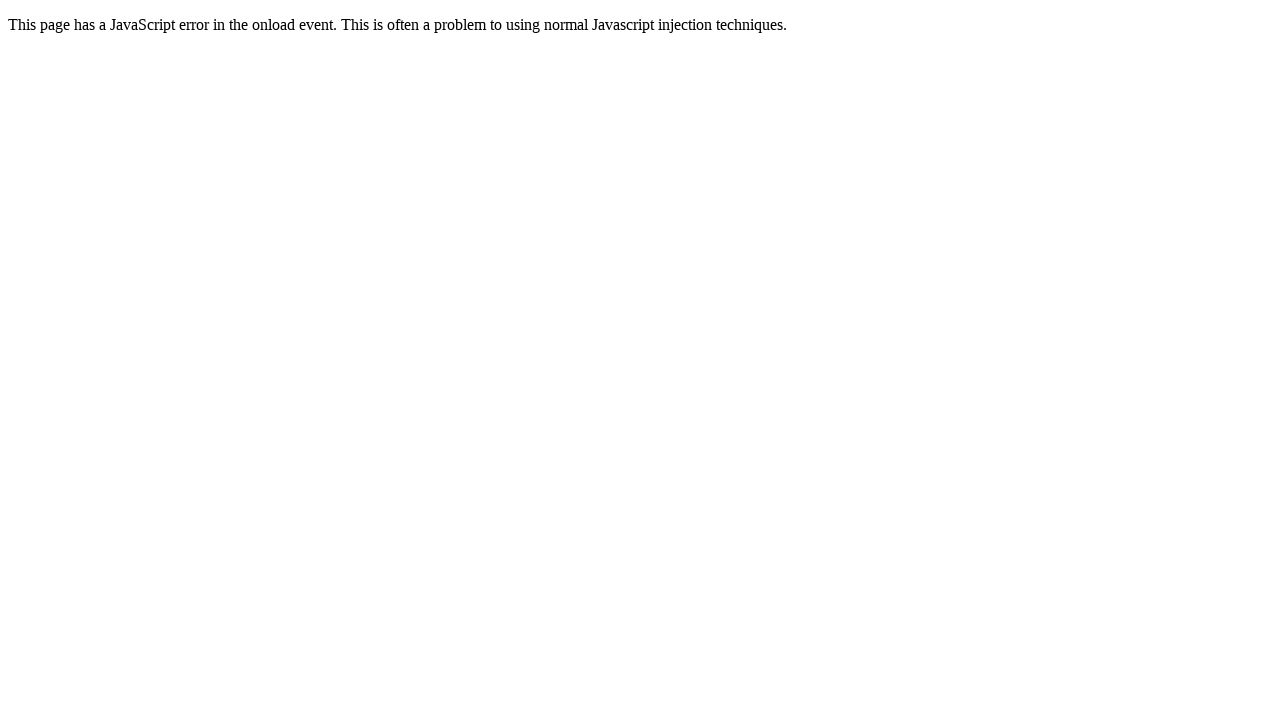

Navigated back to the main page
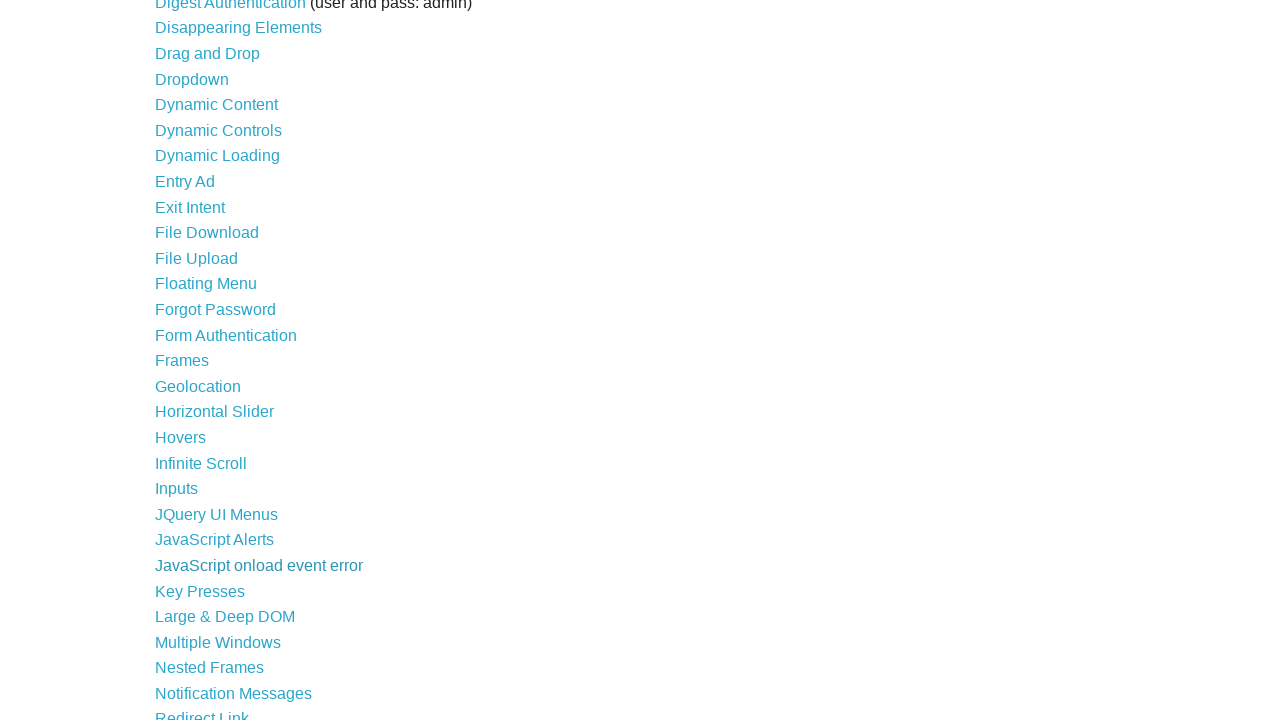

Waited for page to reach domcontentloaded state
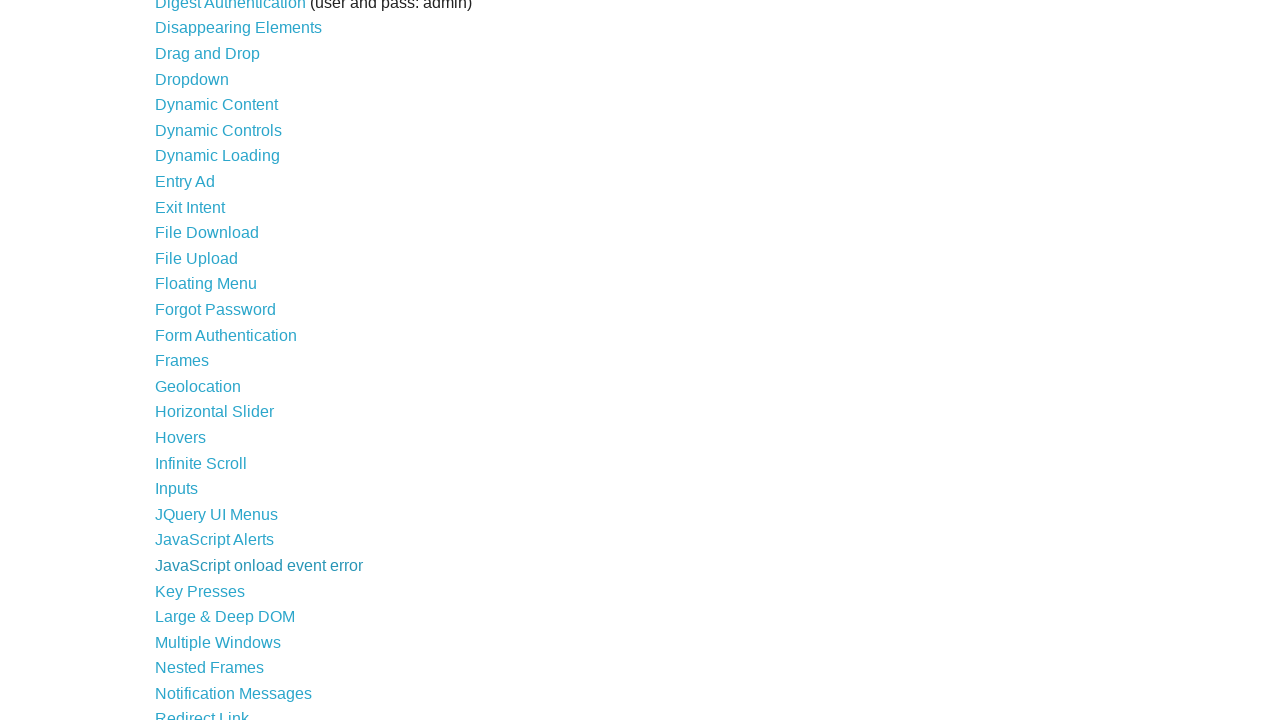

Clicked link with text 'Key Presses' at (200, 591) on text=Key Presses
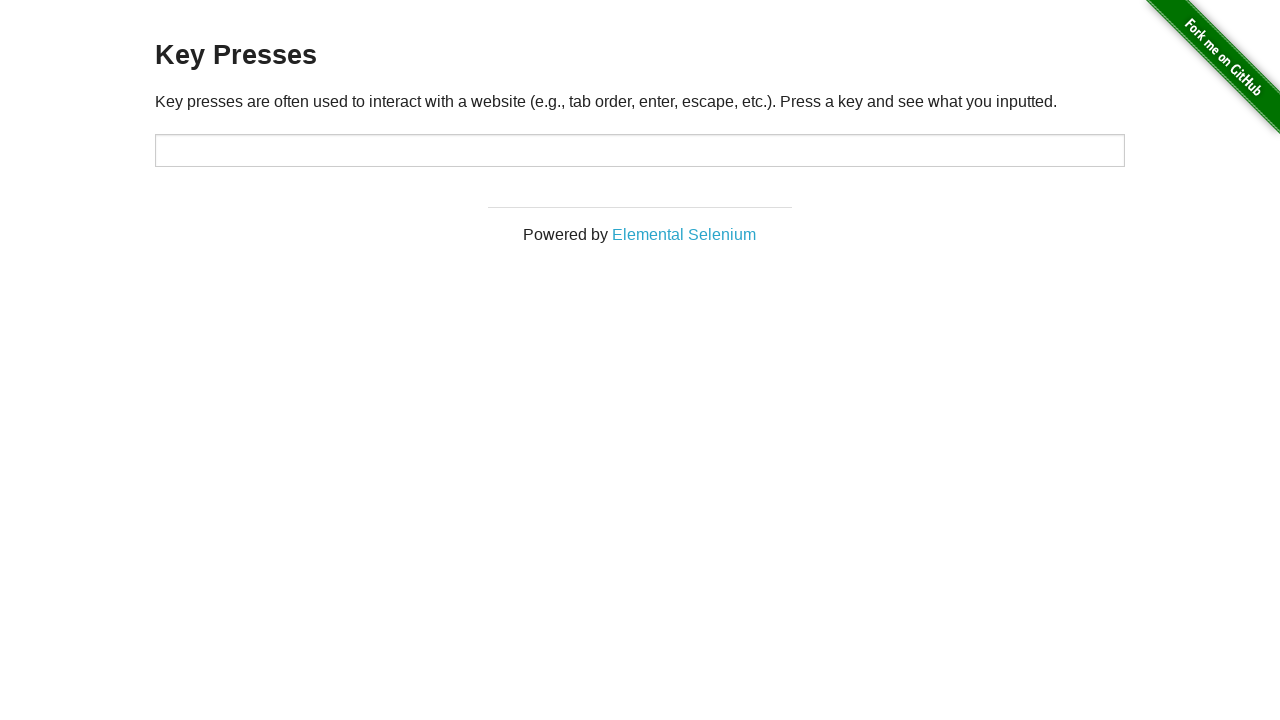

Navigated back to the main page
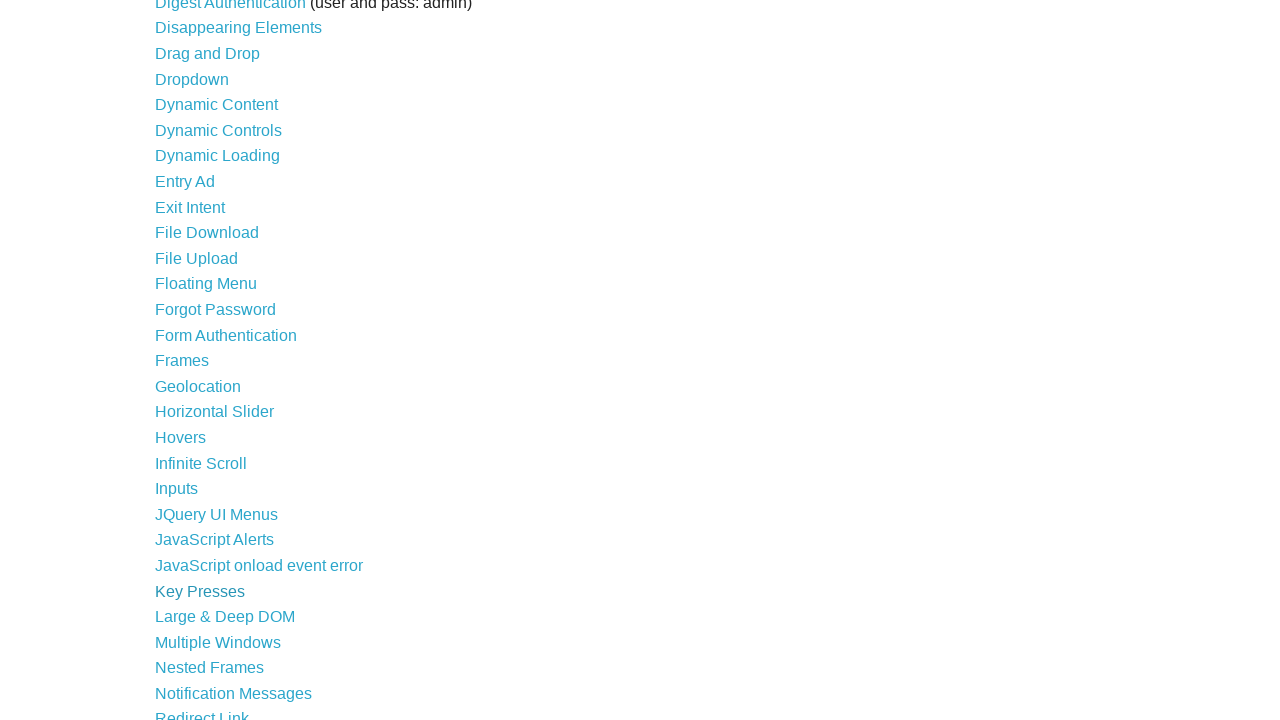

Waited for page to reach domcontentloaded state
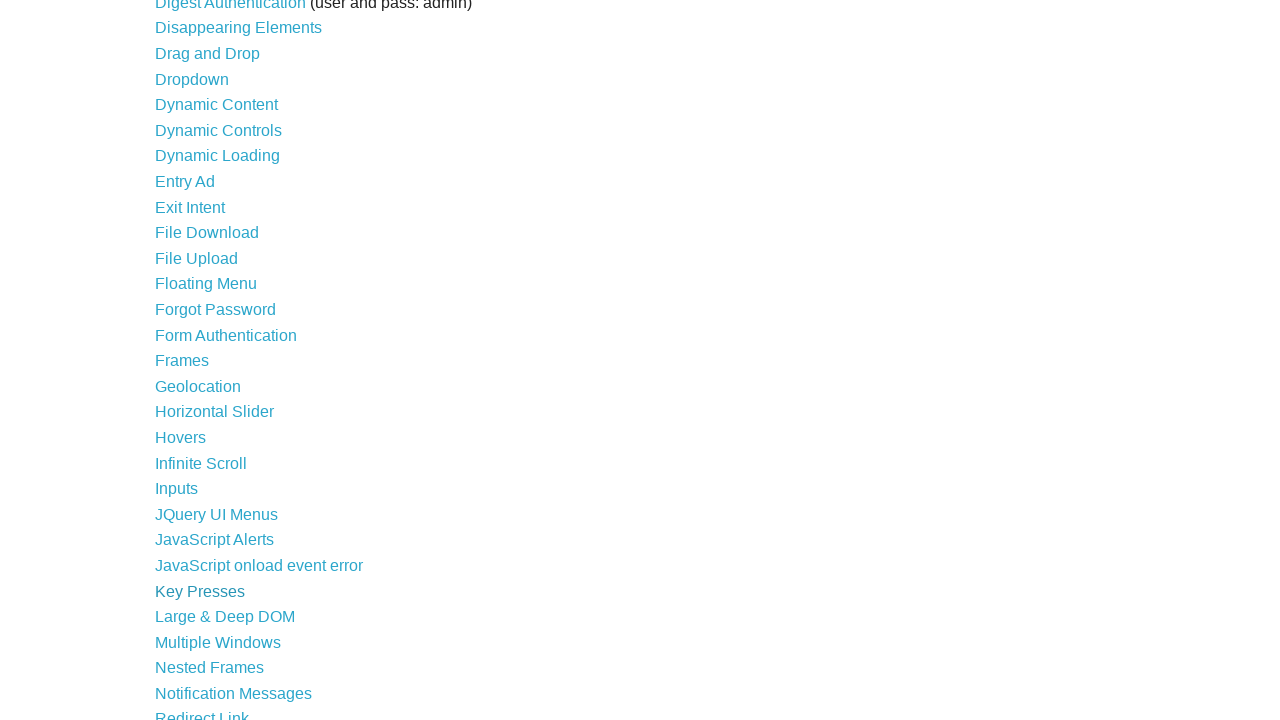

Clicked link with text 'Large & Deep DOM' at (225, 617) on text=Large & Deep DOM
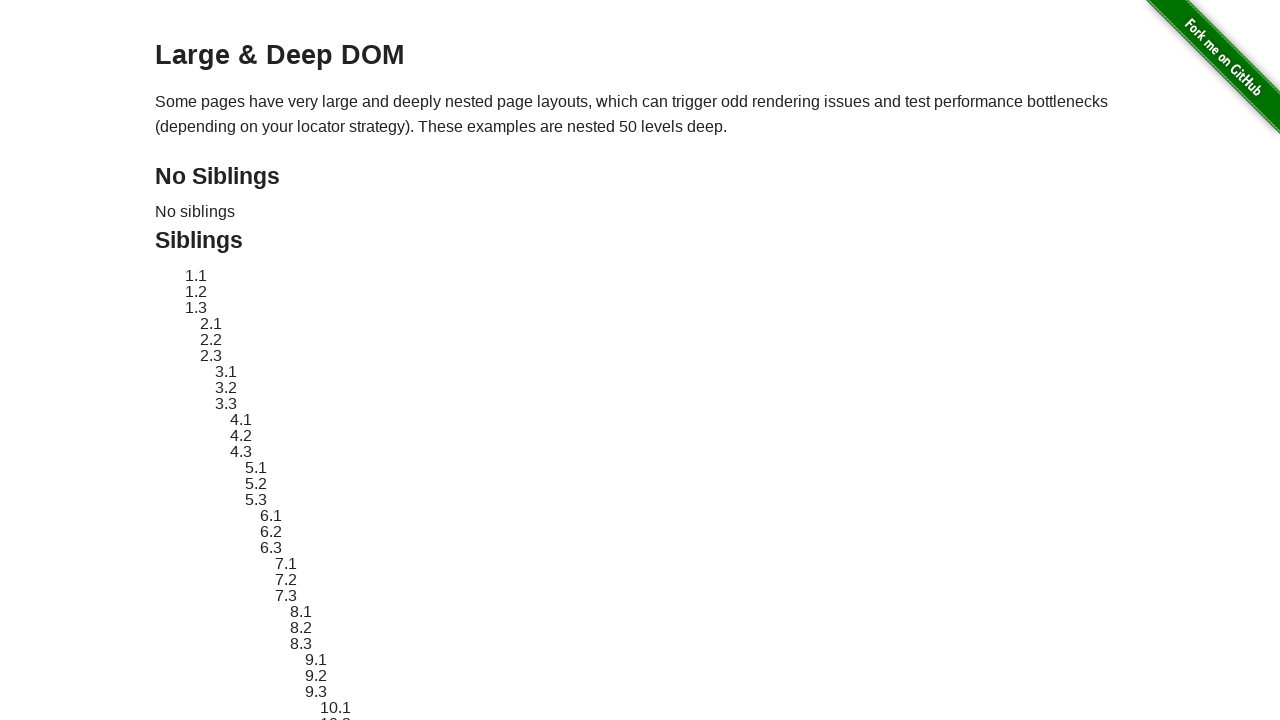

Navigated back to the main page
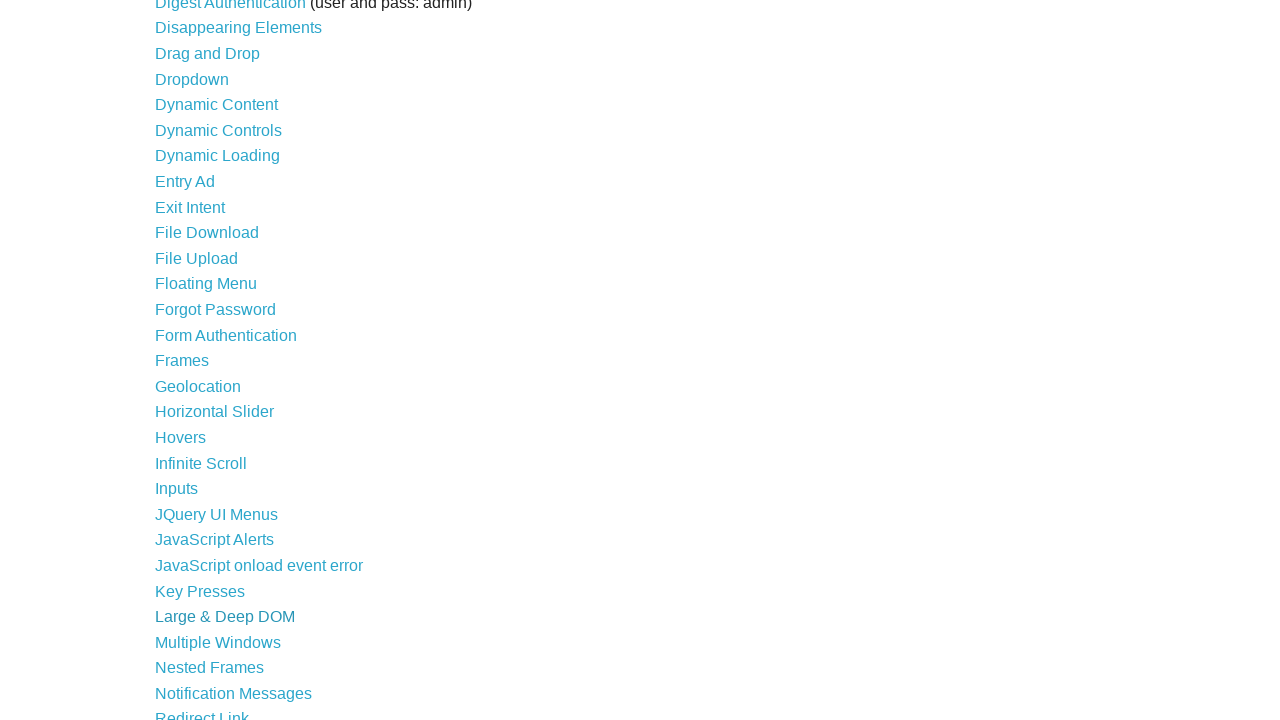

Waited for page to reach domcontentloaded state
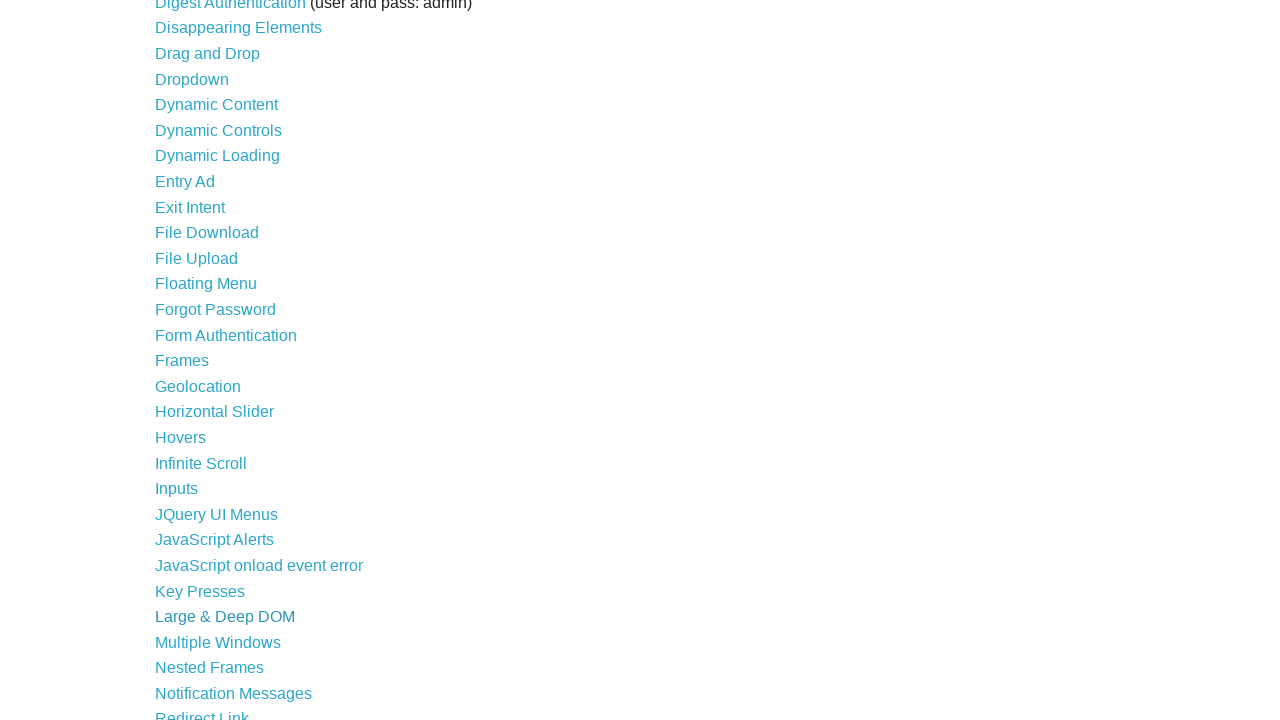

Clicked link with text 'Multiple Windows' at (218, 642) on text=Multiple Windows
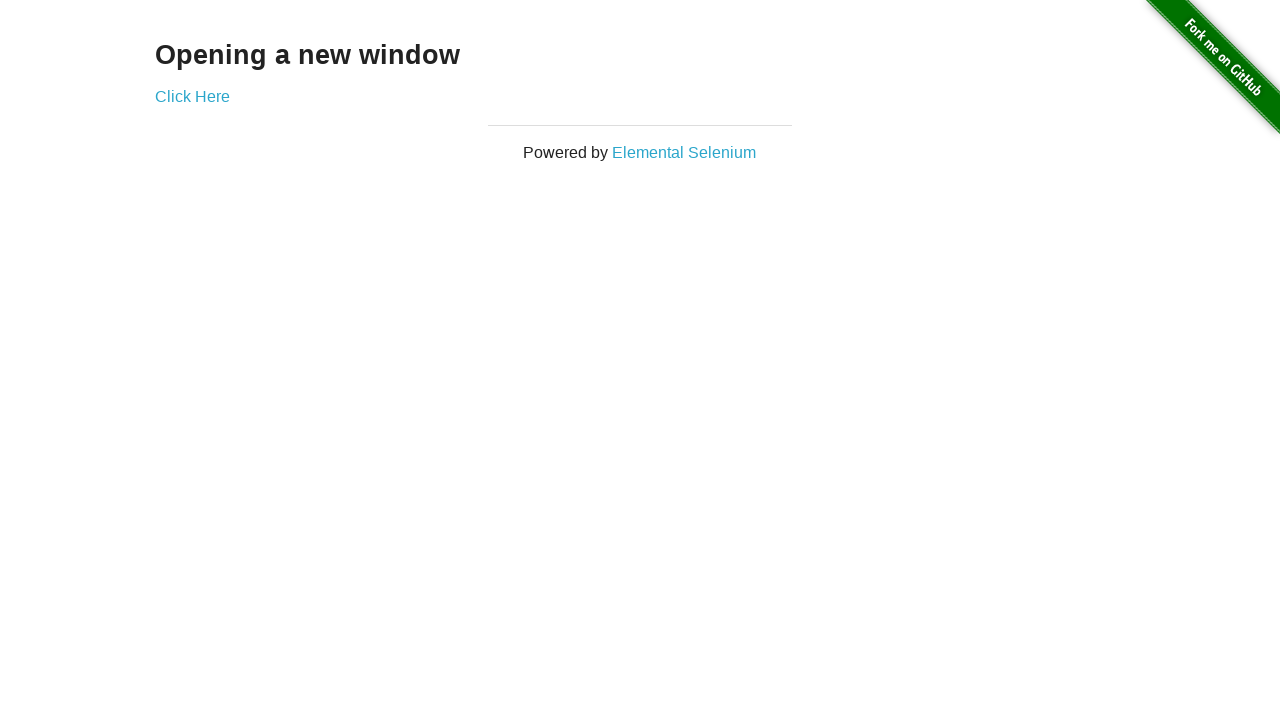

Navigated back to the main page
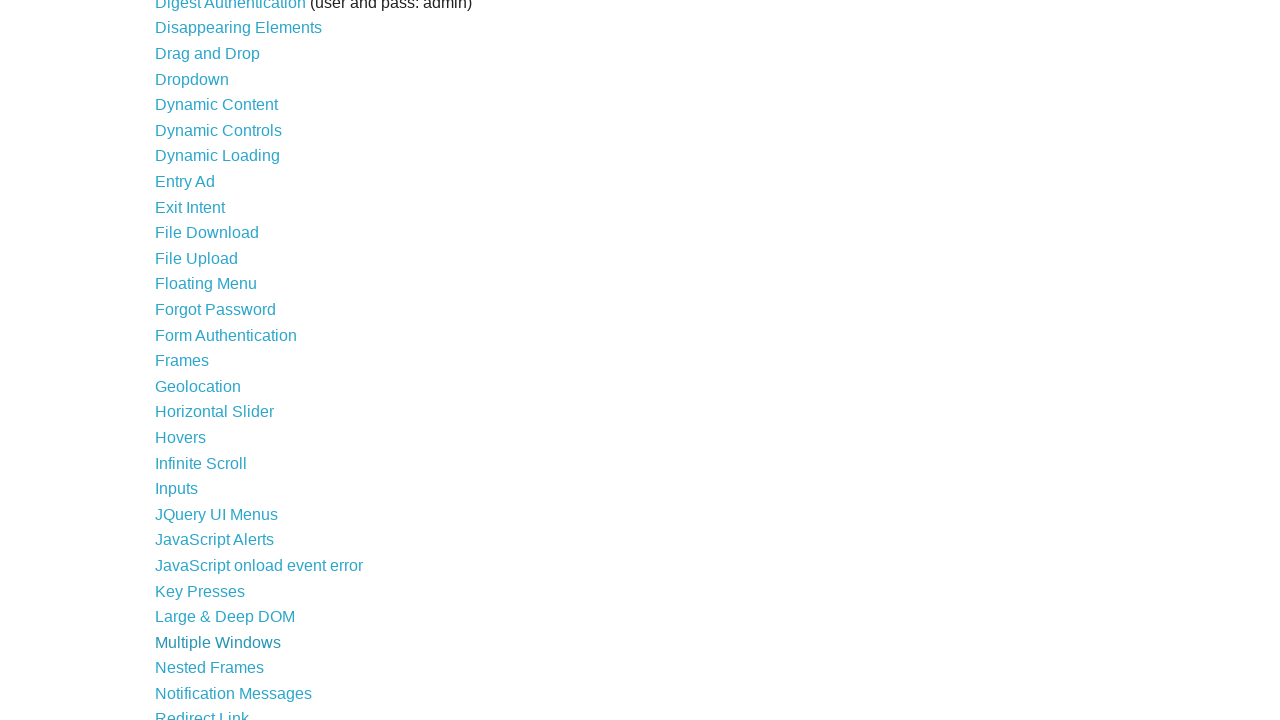

Waited for page to reach domcontentloaded state
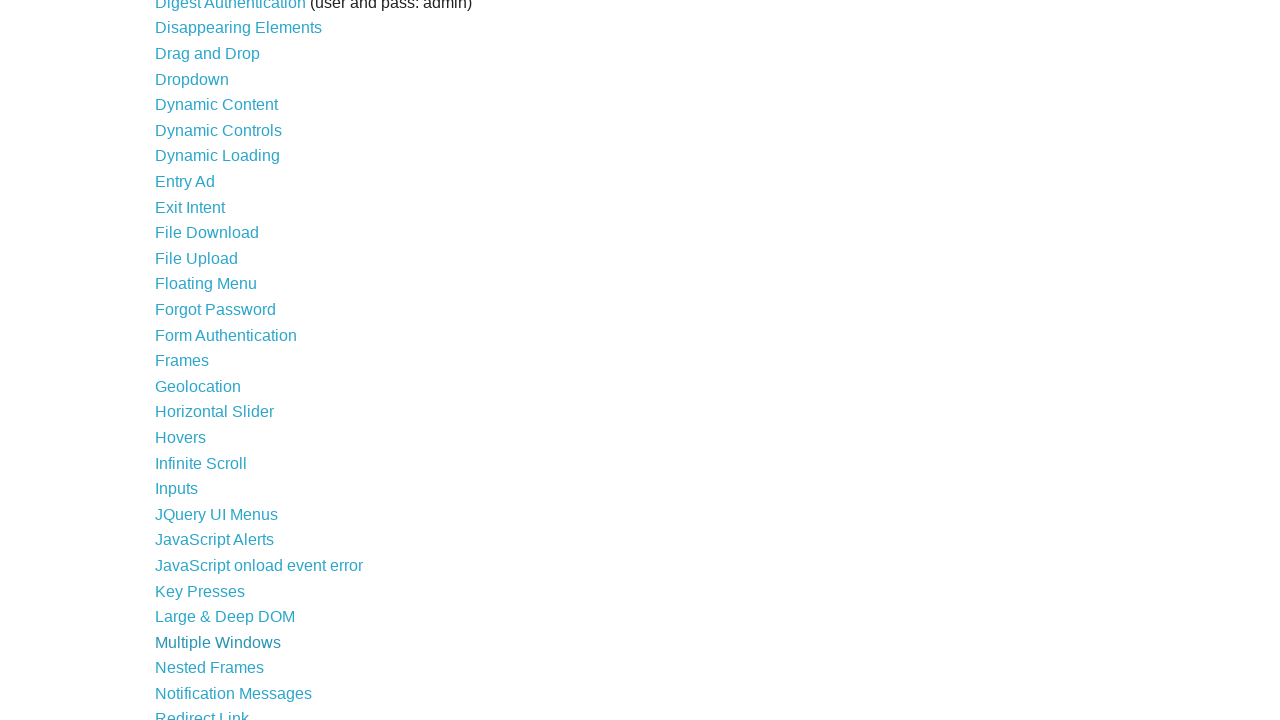

Clicked link with text 'Nested Frames' at (210, 668) on text=Nested Frames
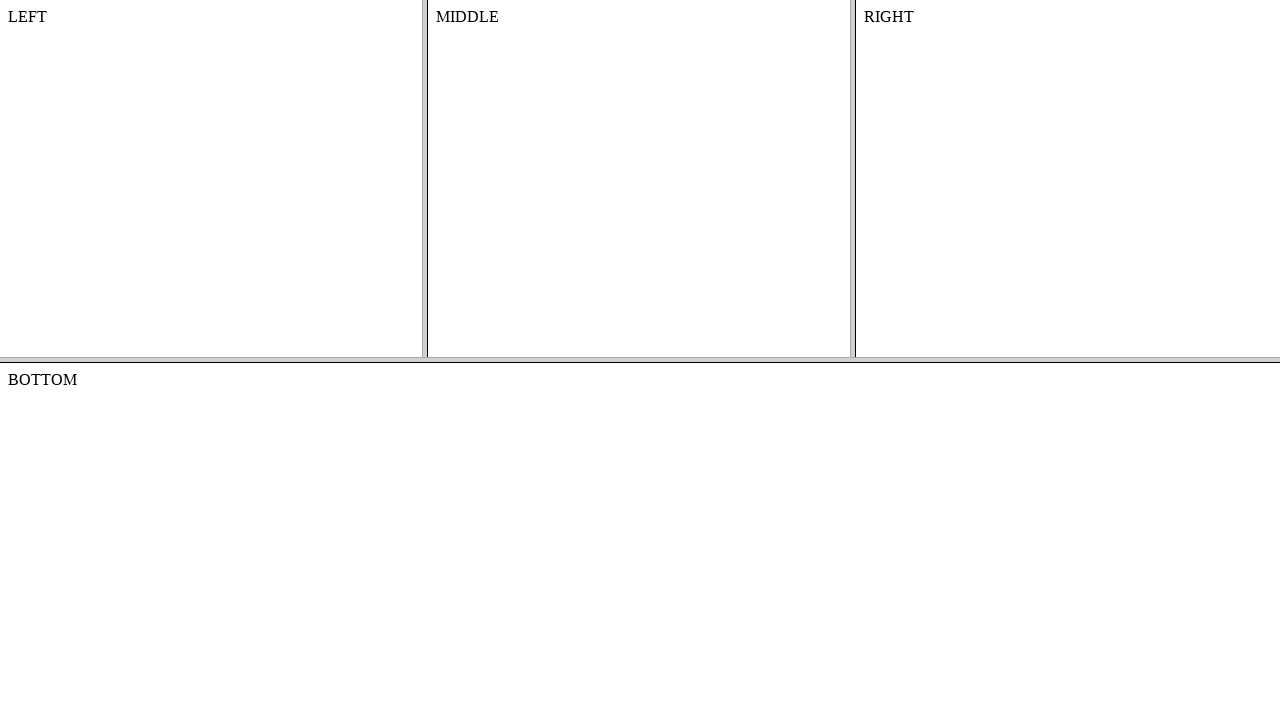

Navigated back to the main page
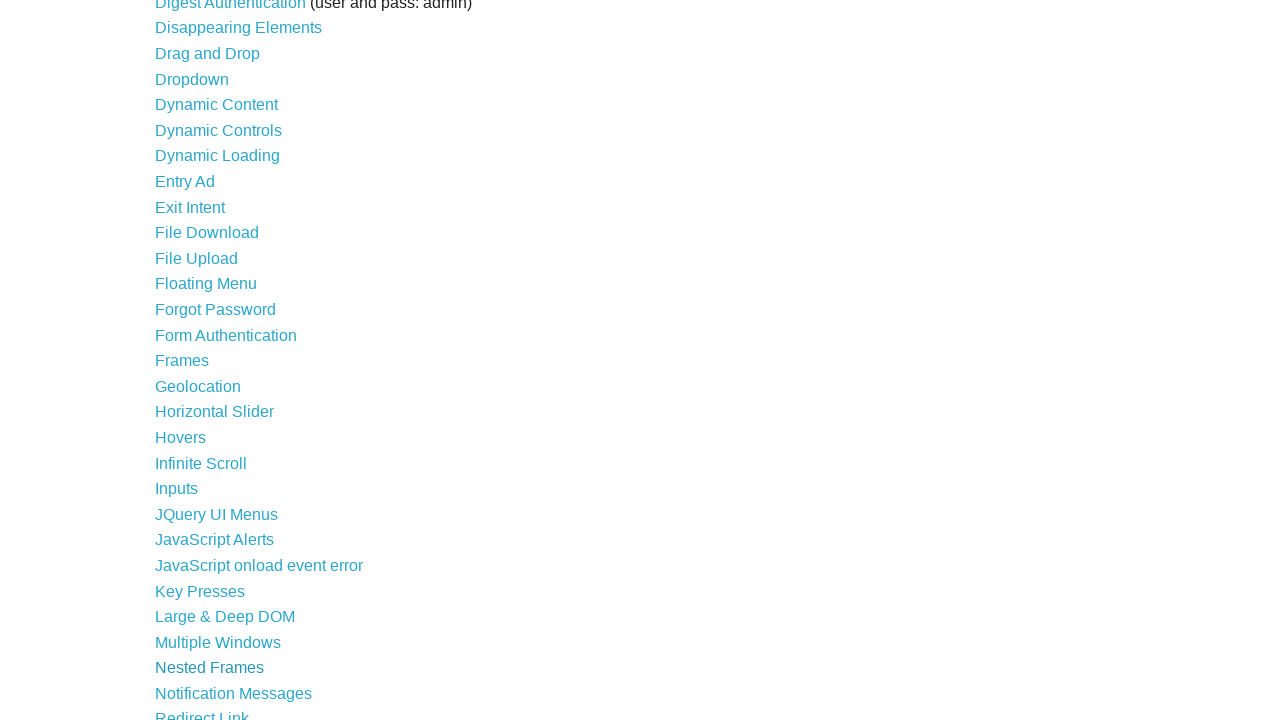

Waited for page to reach domcontentloaded state
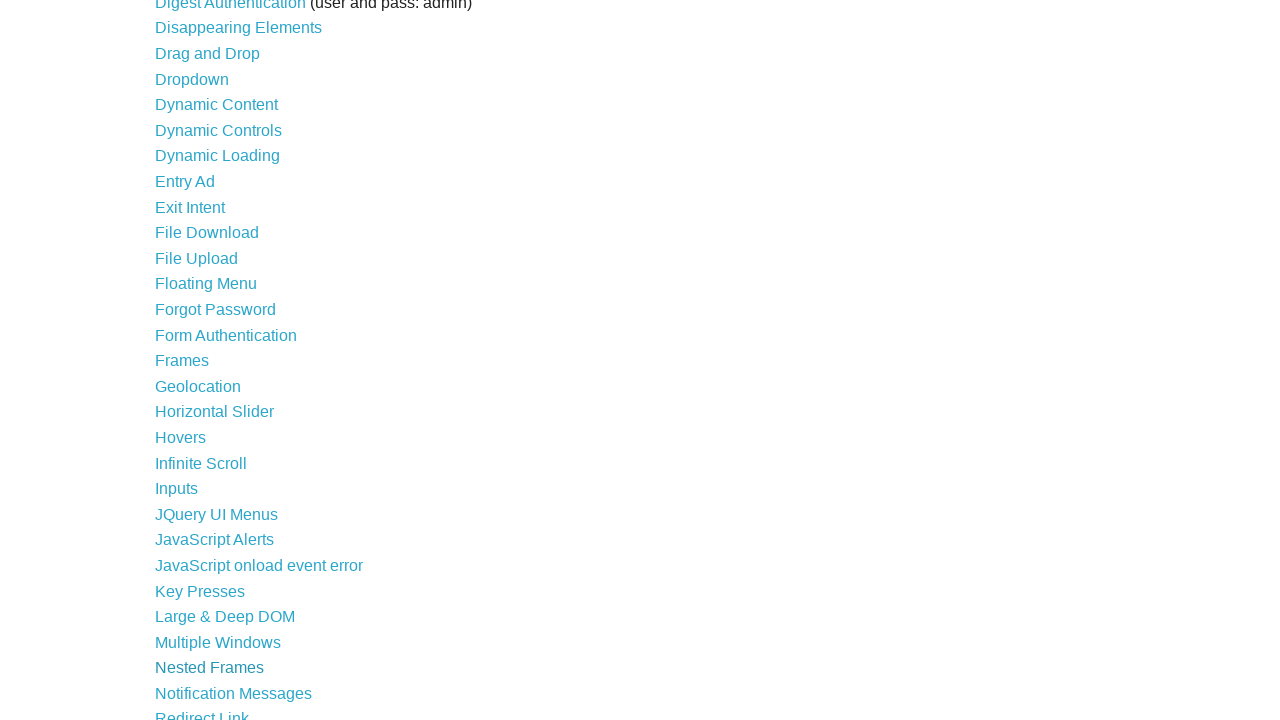

Clicked link with text 'Notification Messages' at (234, 693) on text=Notification Messages
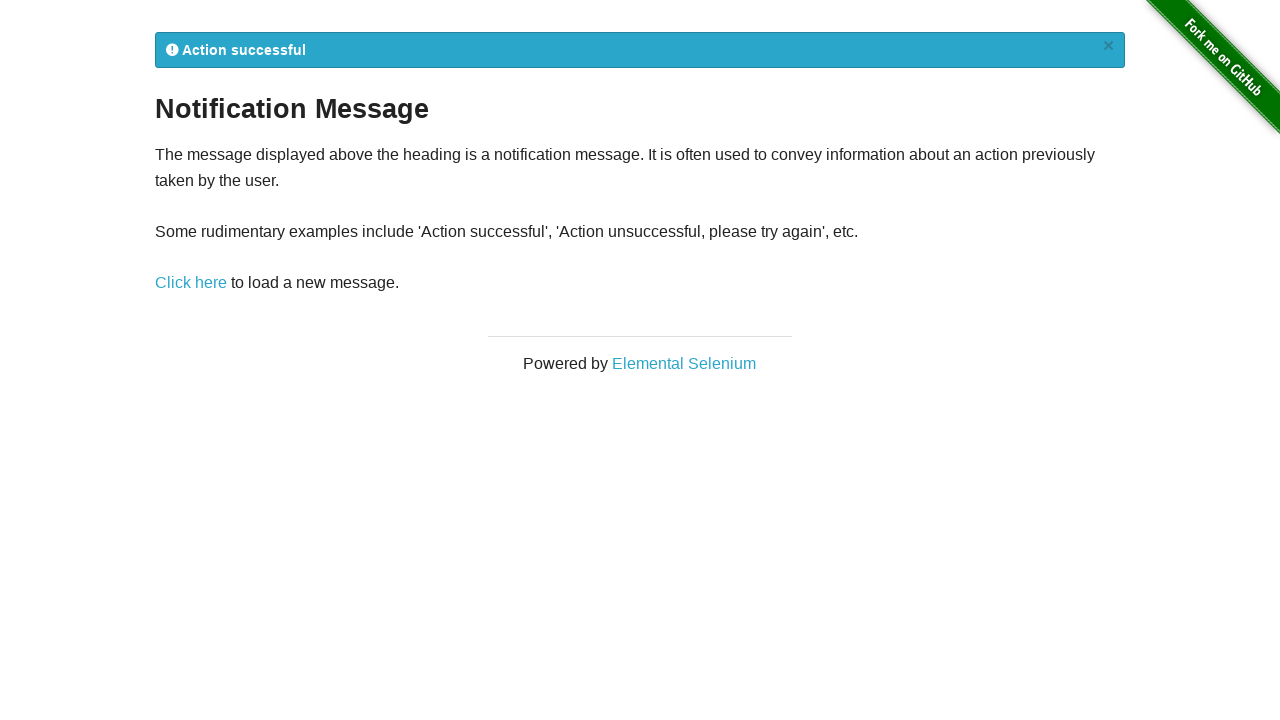

Navigated back to the main page
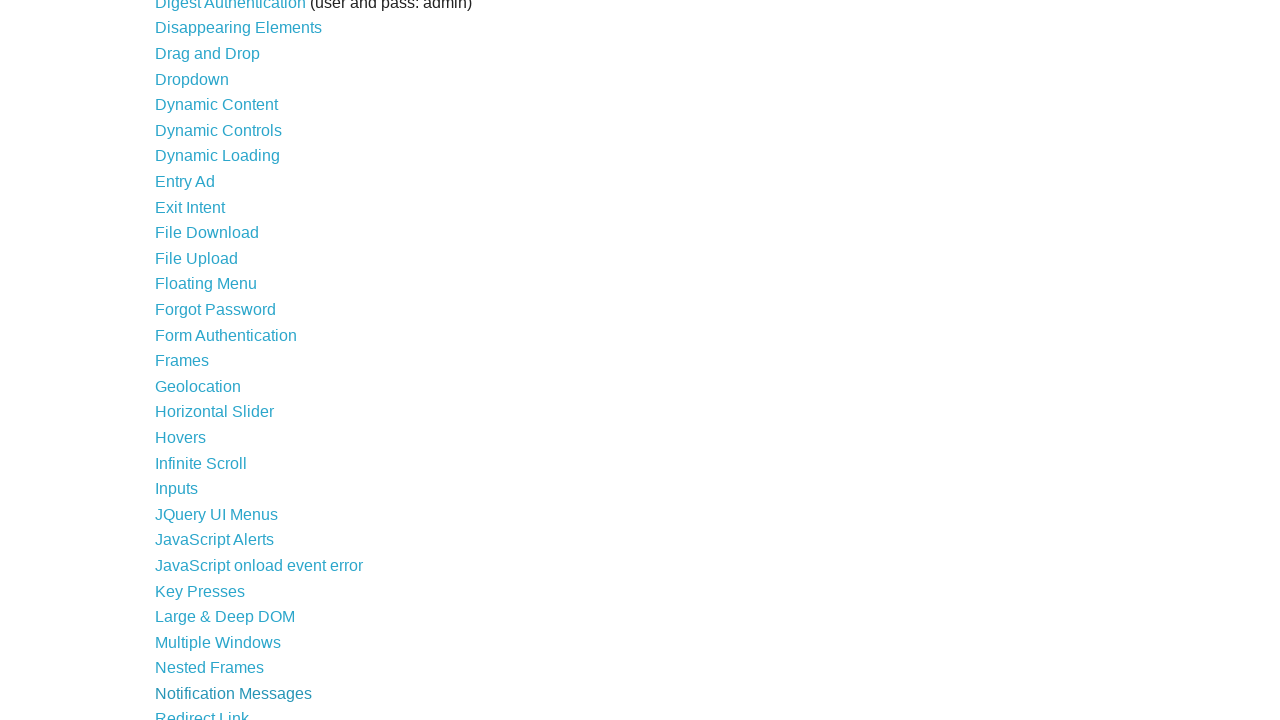

Waited for page to reach domcontentloaded state
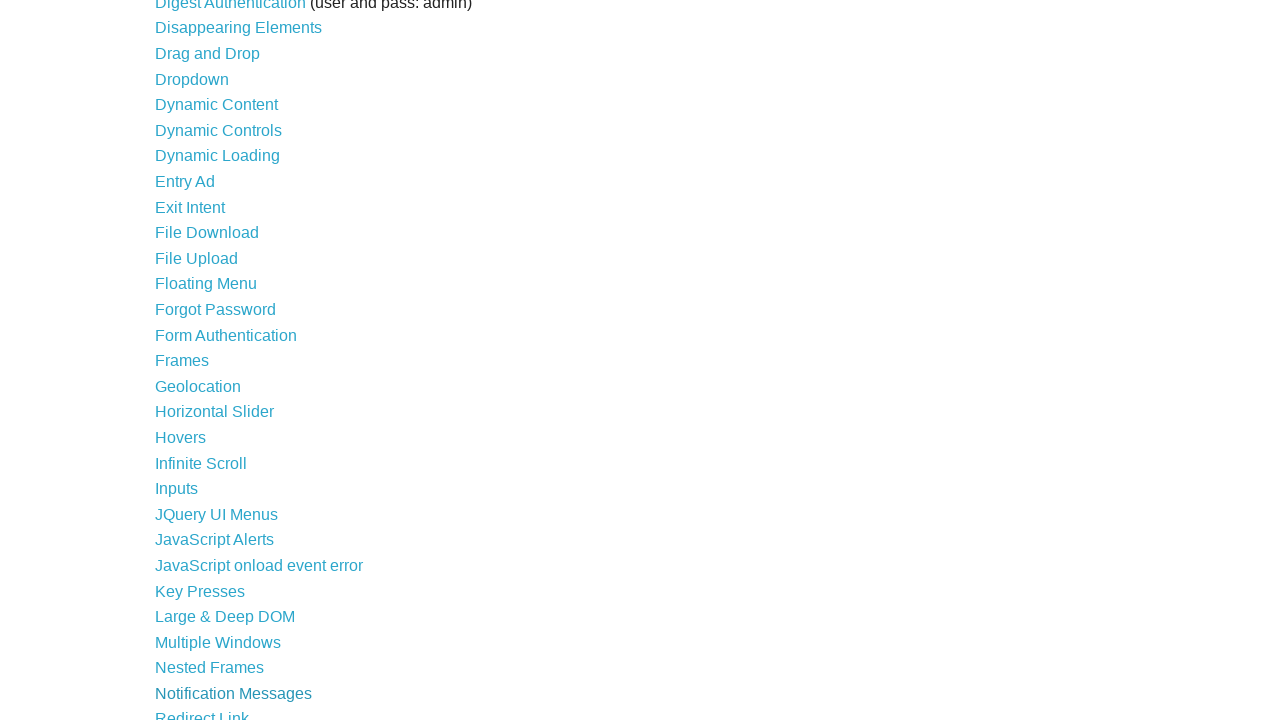

Clicked link with text 'Redirect Link' at (202, 712) on text=Redirect Link
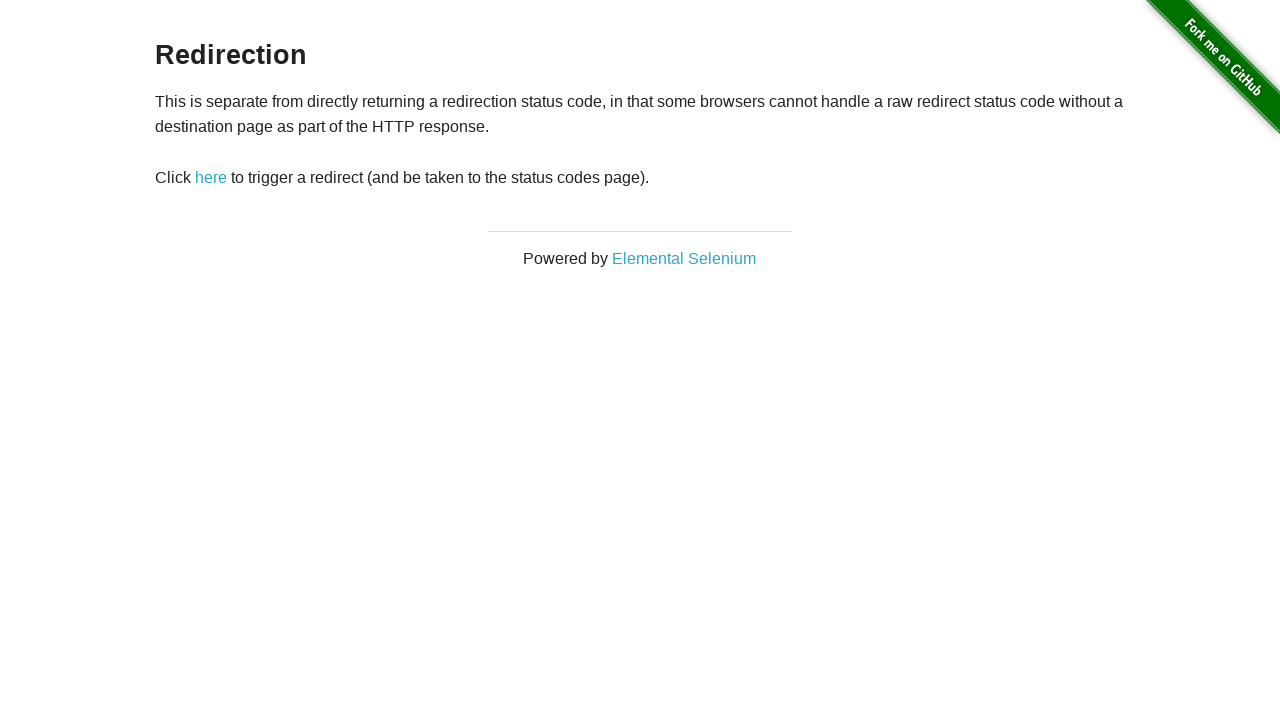

Navigated back to the main page
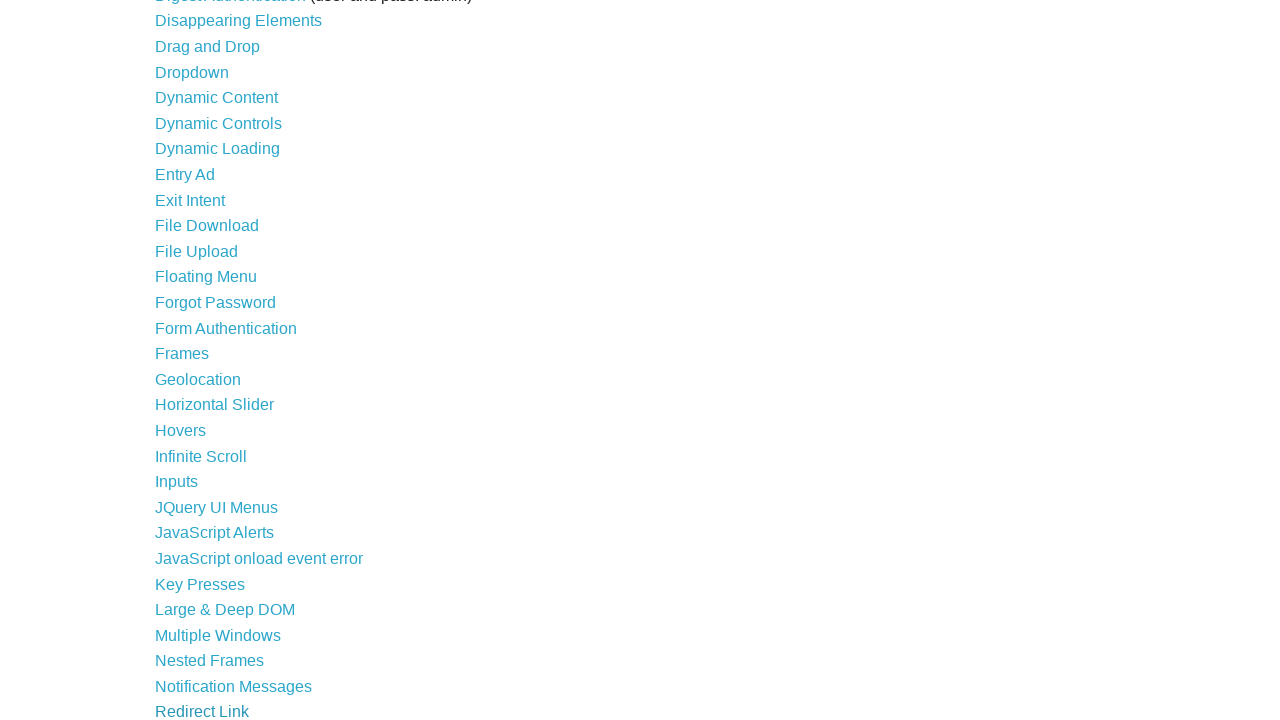

Waited for page to reach domcontentloaded state
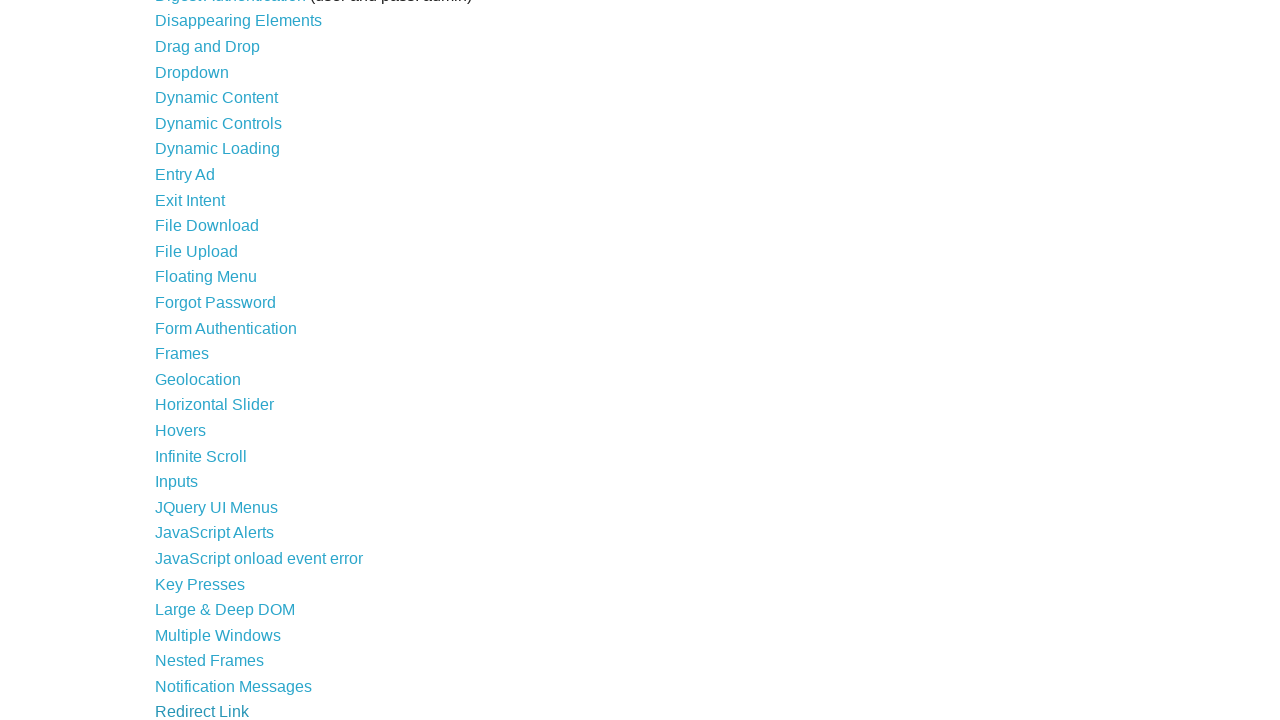

Clicked link with text 'Secure File Download' at (234, 472) on text=Secure File Download
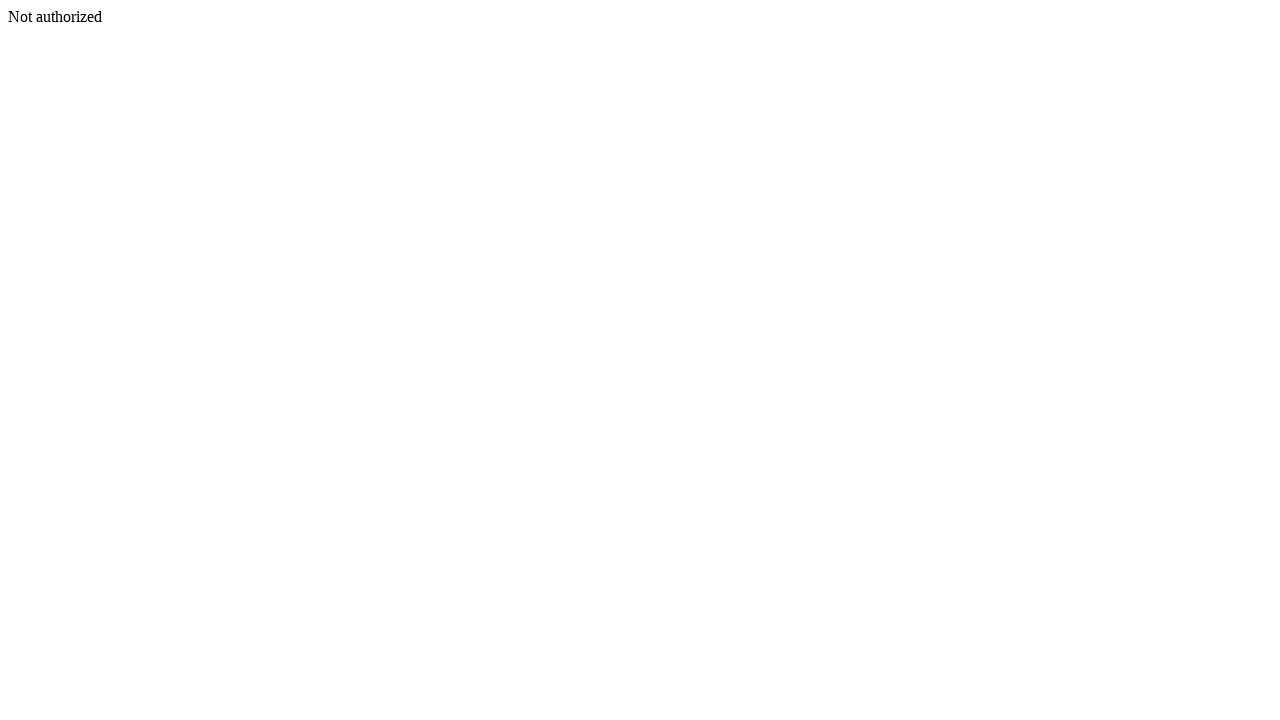

Navigated back to the main page
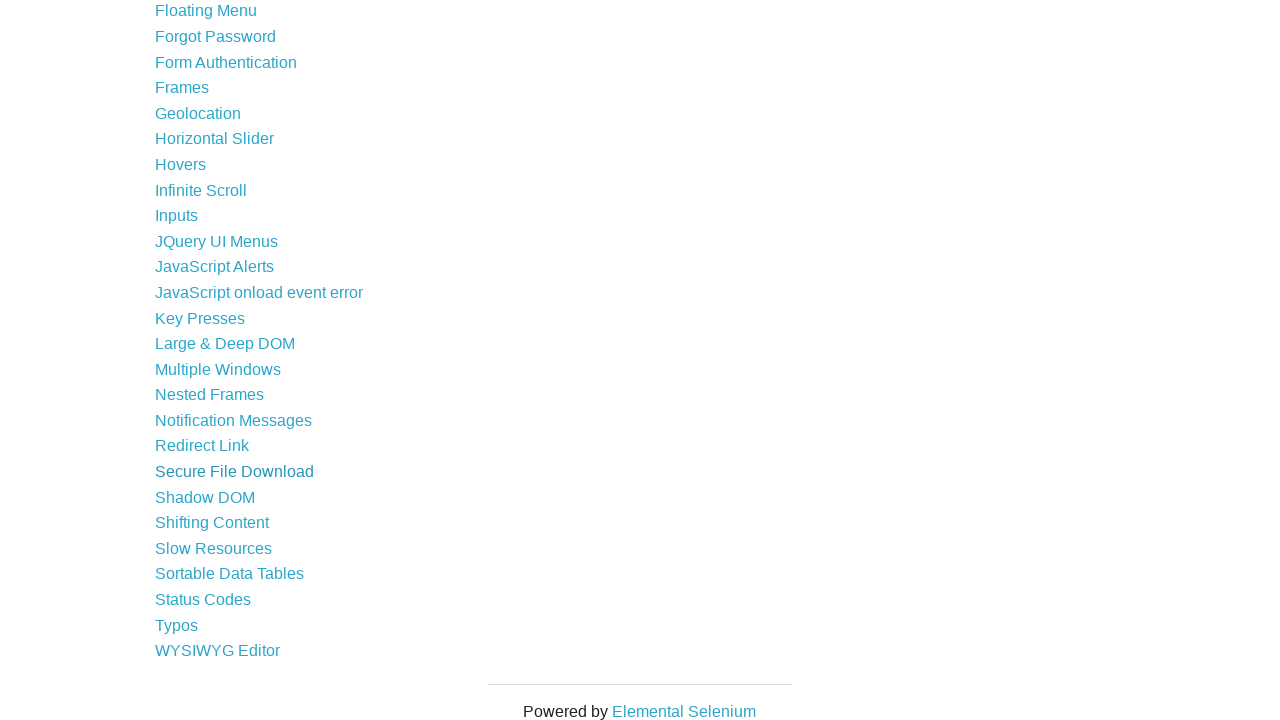

Waited for page to reach domcontentloaded state
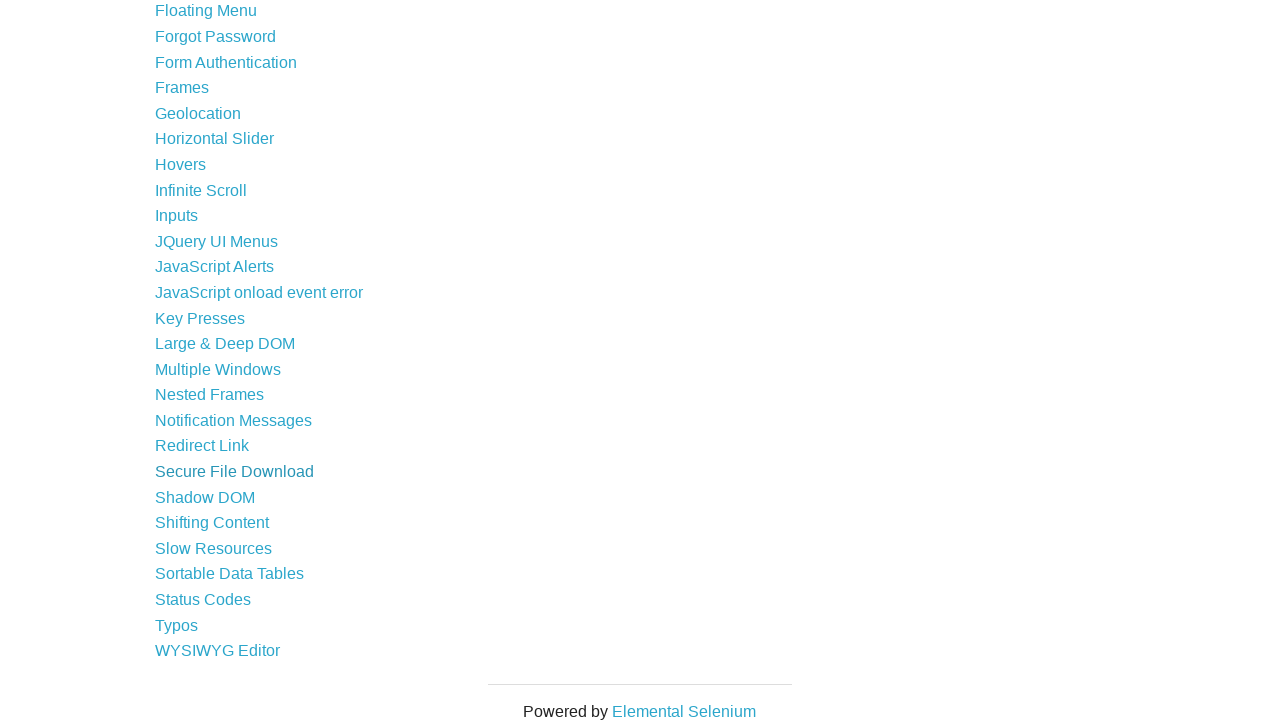

Clicked link with text 'Shadow DOM' at (205, 497) on text=Shadow DOM
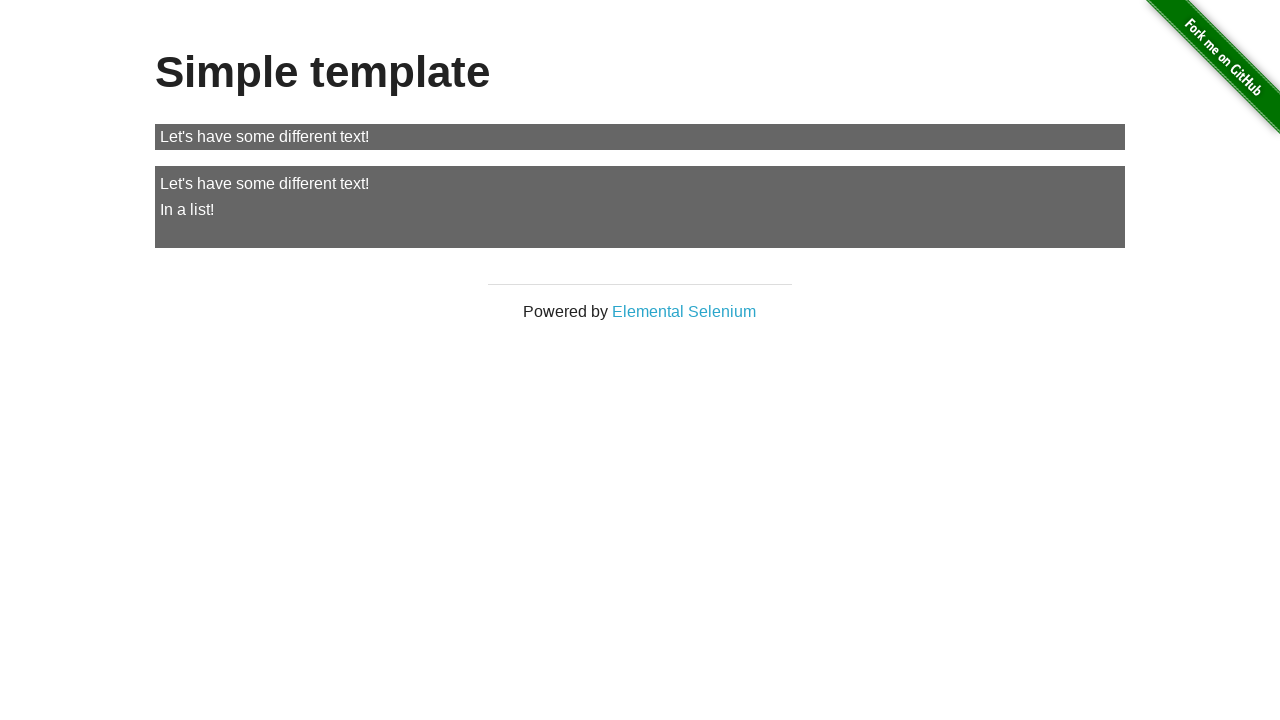

Navigated back to the main page
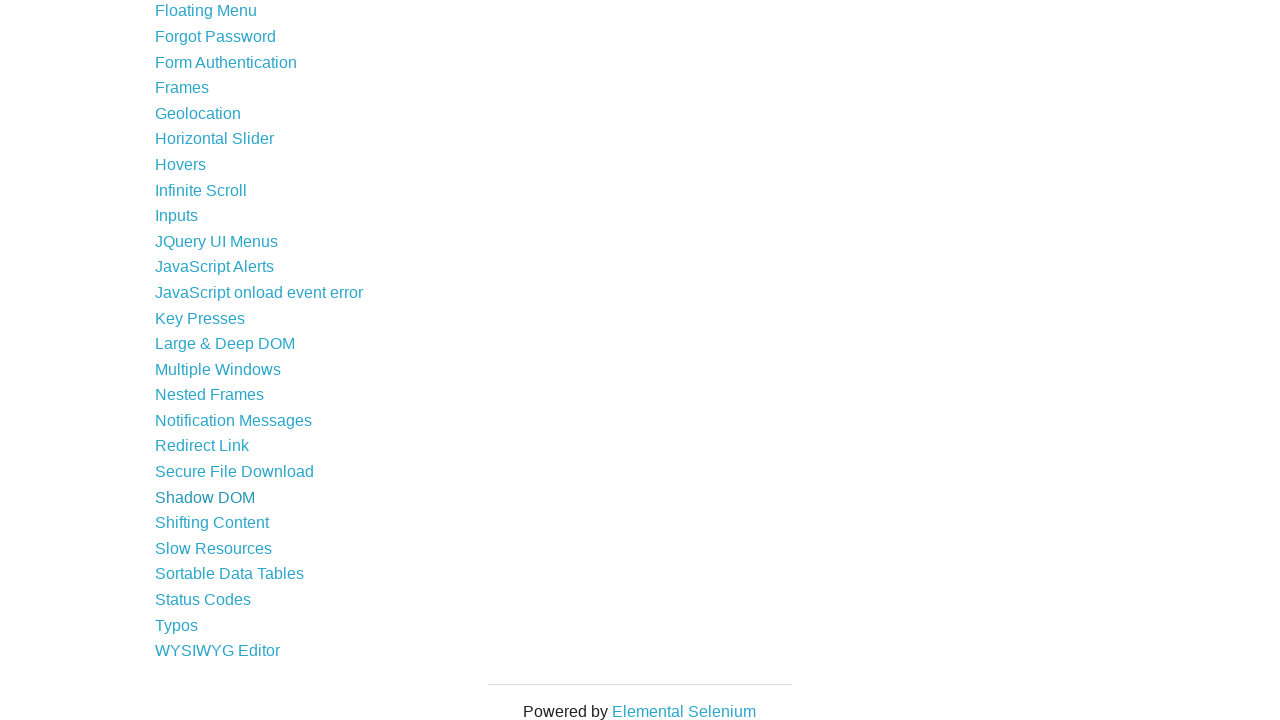

Waited for page to reach domcontentloaded state
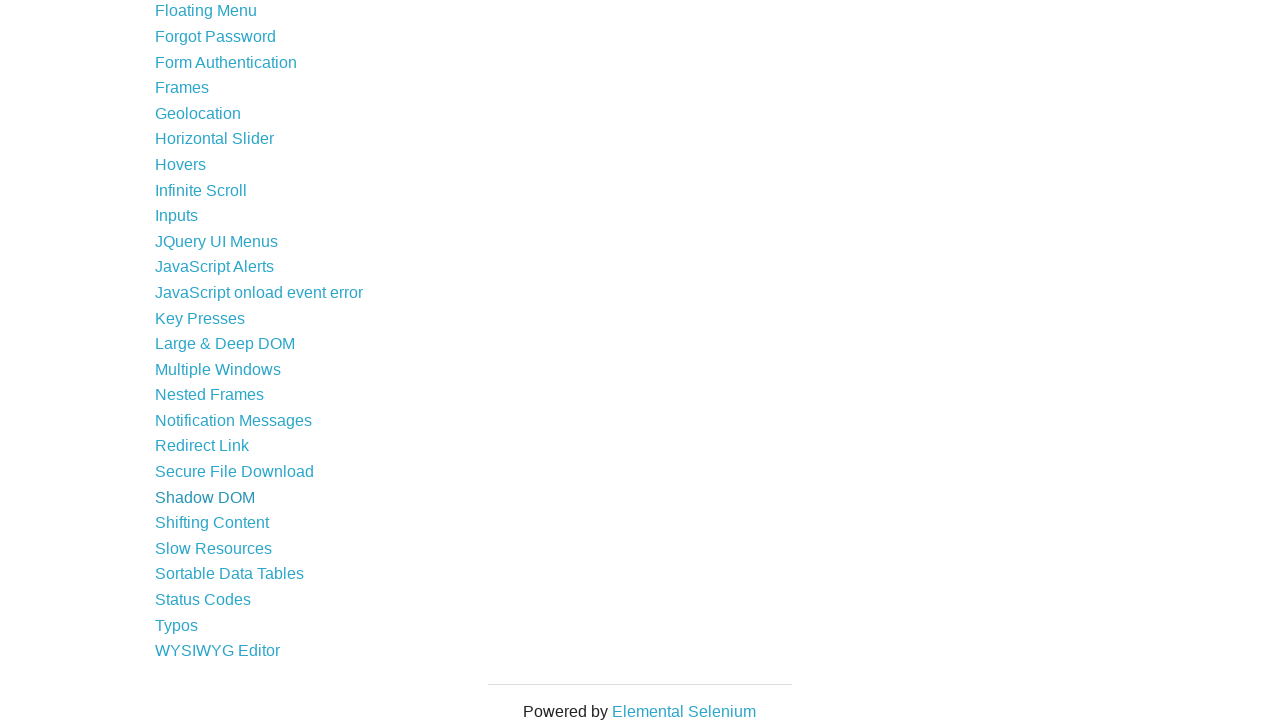

Clicked link with text 'Shifting Content' at (212, 523) on text=Shifting Content
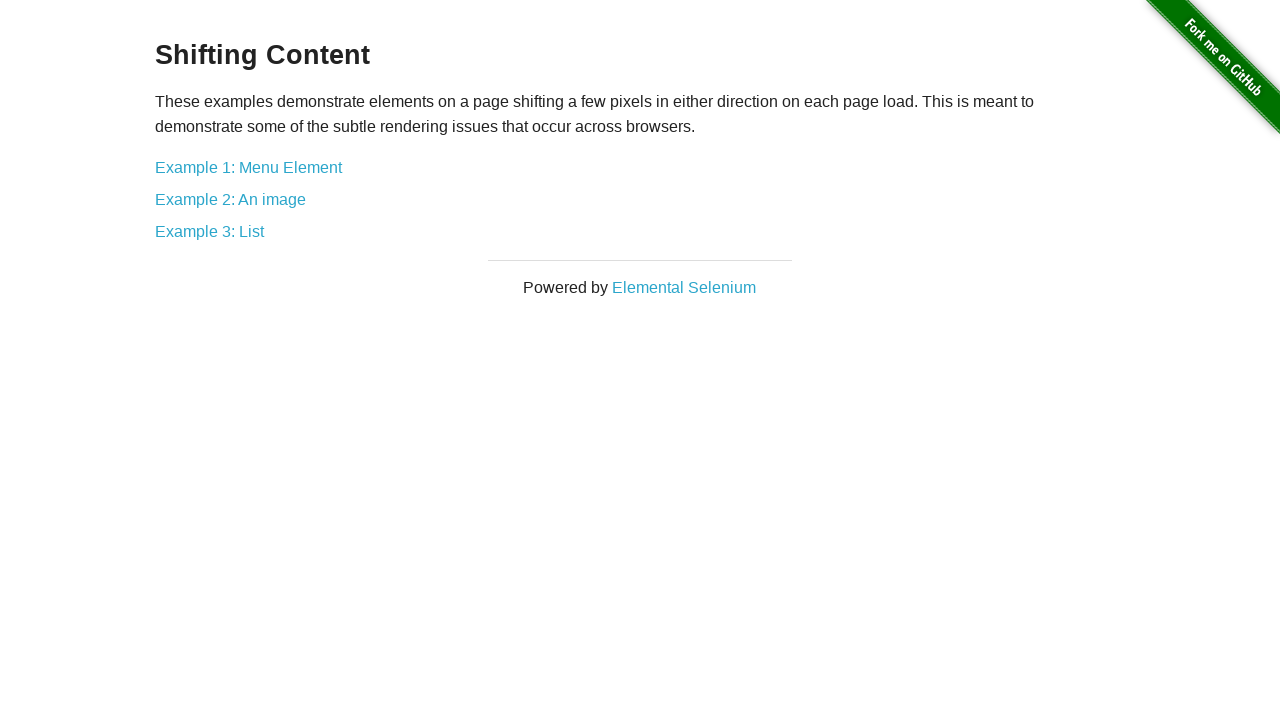

Navigated back to the main page
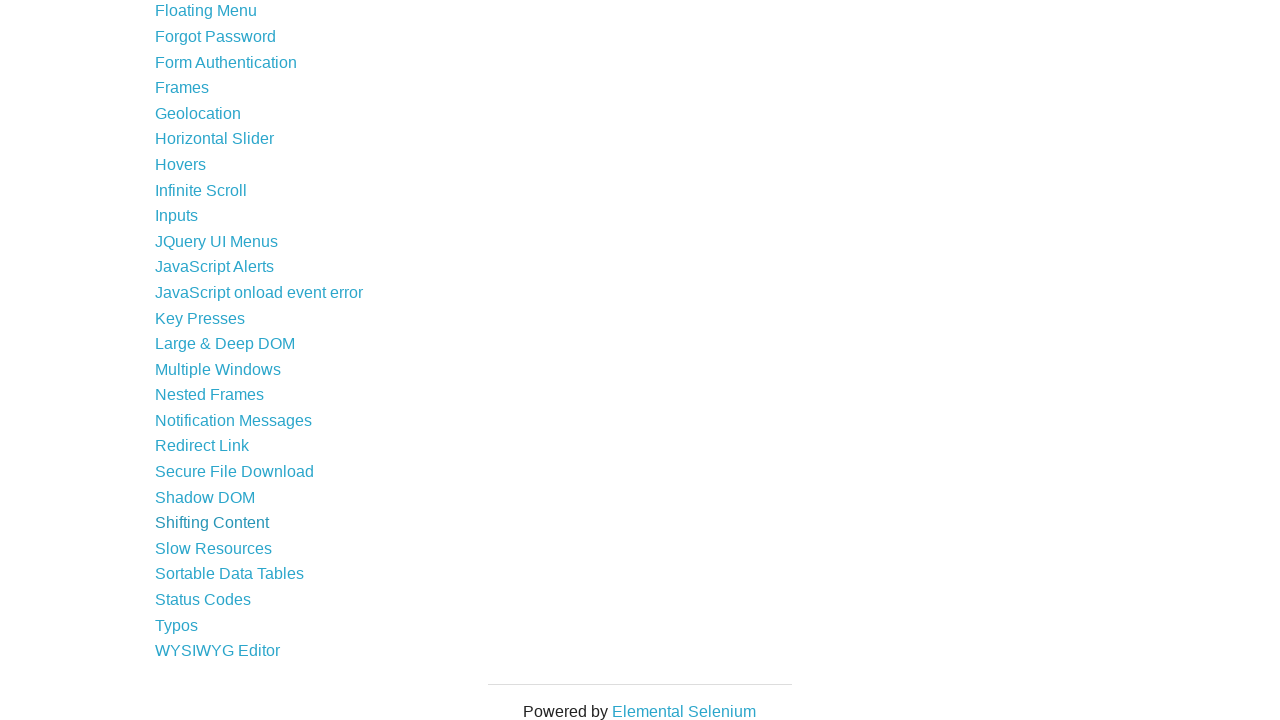

Waited for page to reach domcontentloaded state
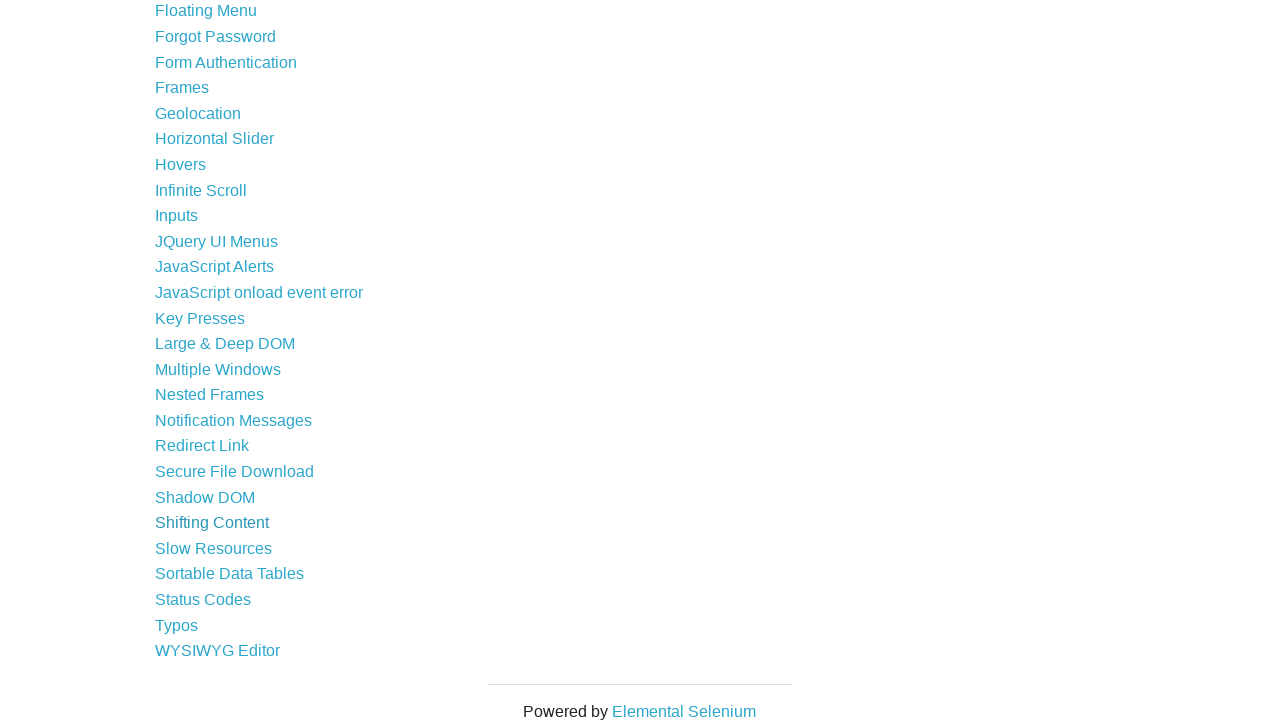

Clicked link with text 'Slow Resources' at (214, 548) on text=Slow Resources
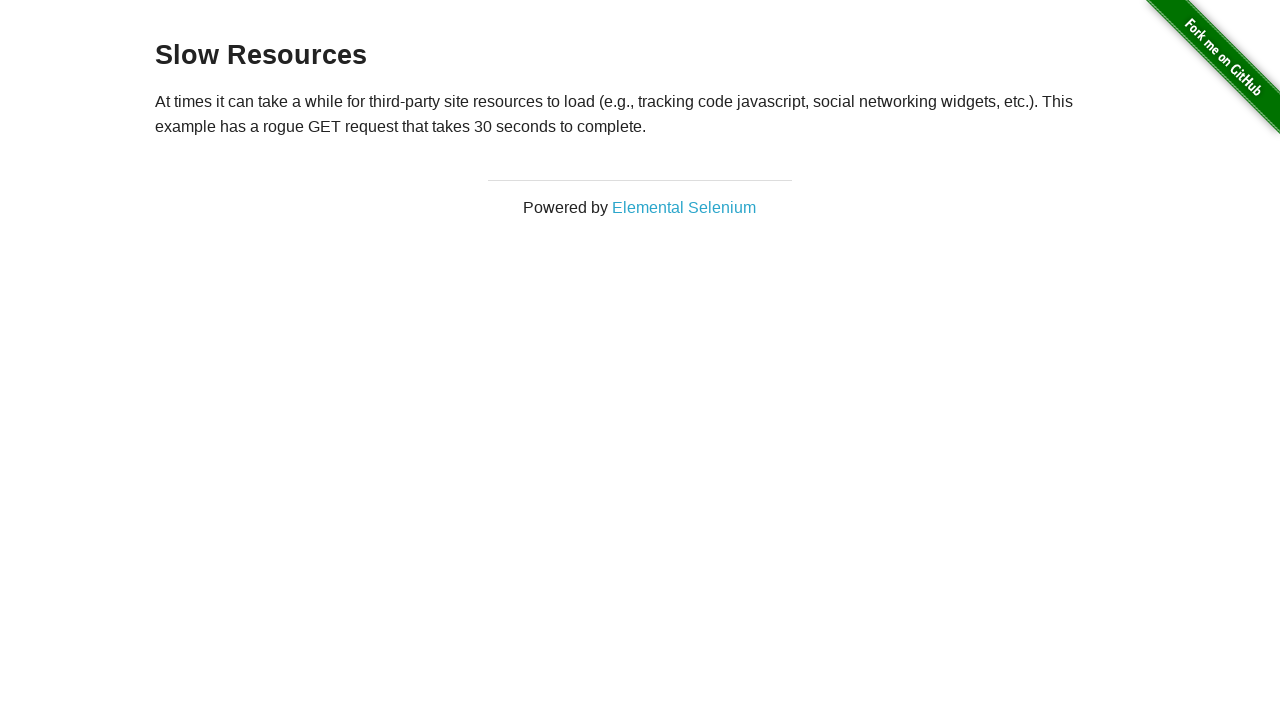

Navigated back to the main page
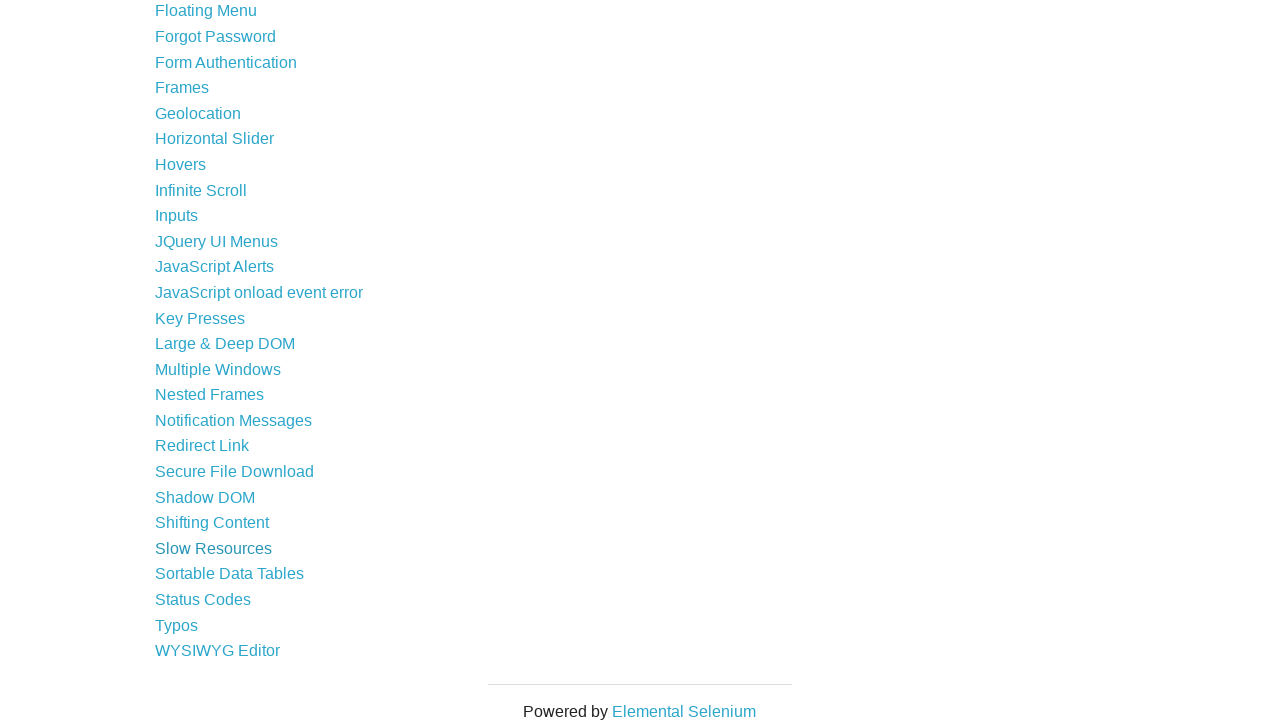

Waited for page to reach domcontentloaded state
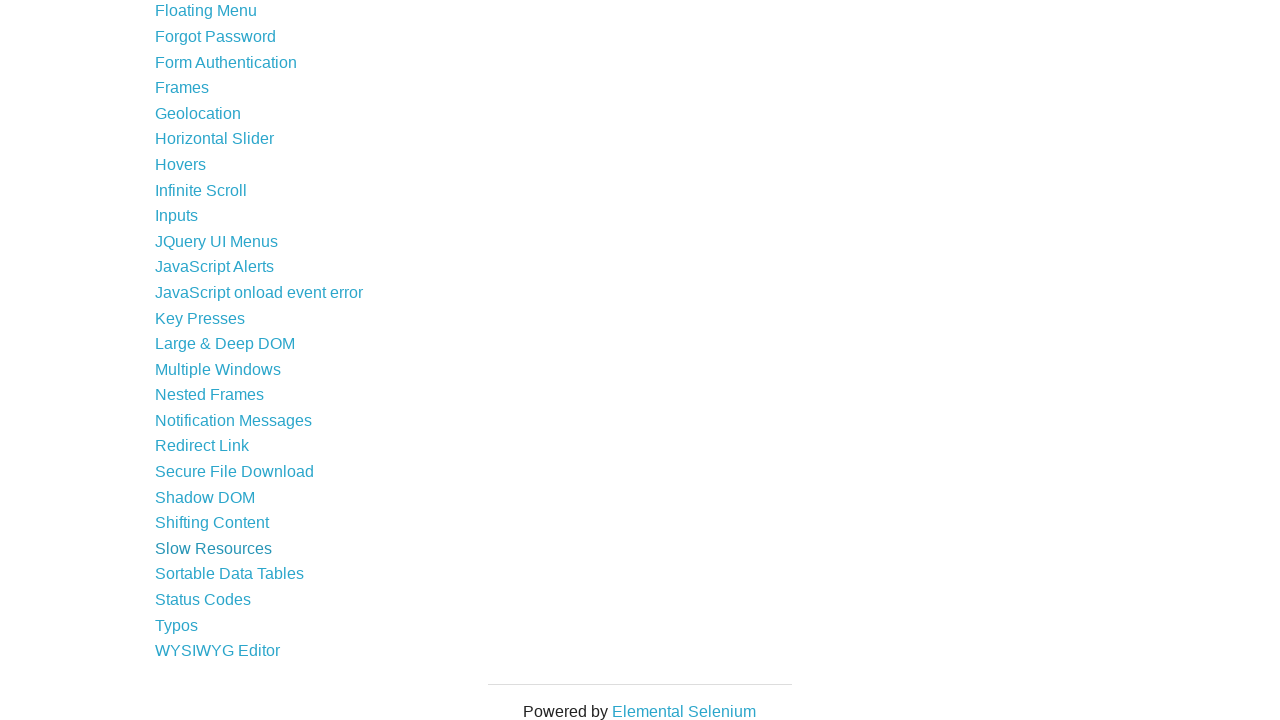

Clicked link with text 'Sortable Data Tables' at (230, 574) on text=Sortable Data Tables
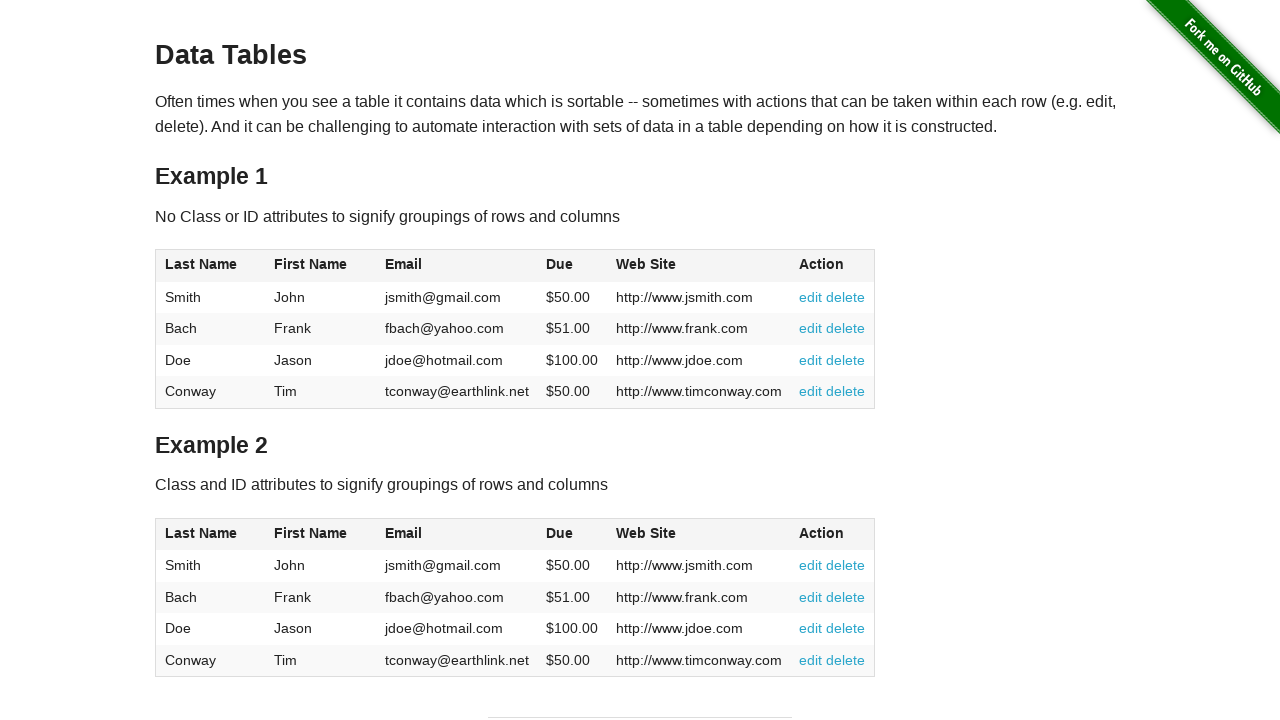

Navigated back to the main page
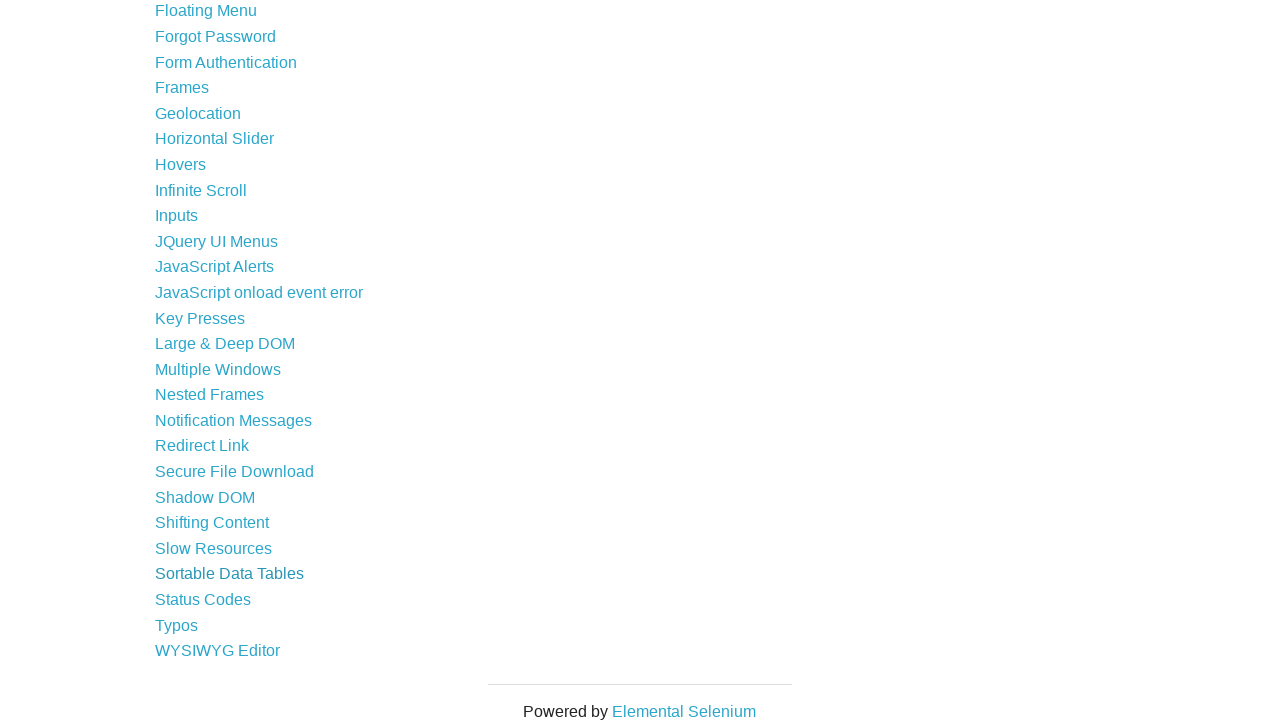

Waited for page to reach domcontentloaded state
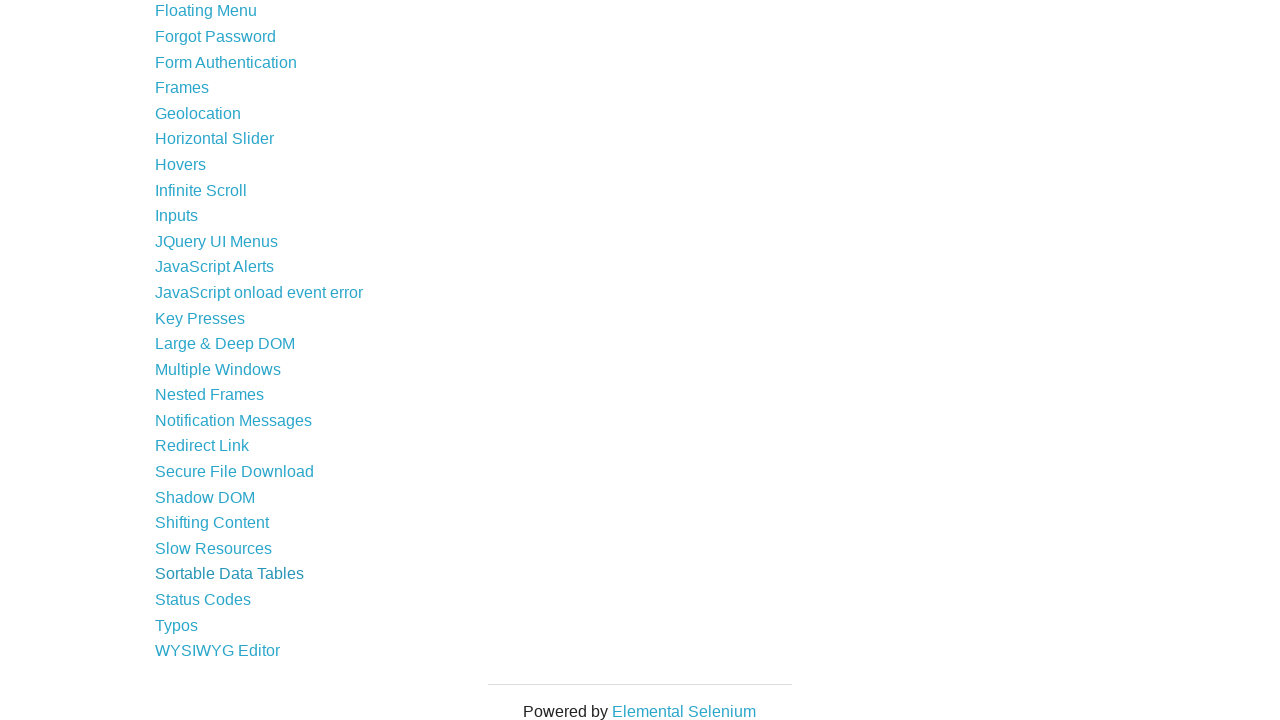

Clicked link with text 'Status Codes' at (203, 600) on text=Status Codes
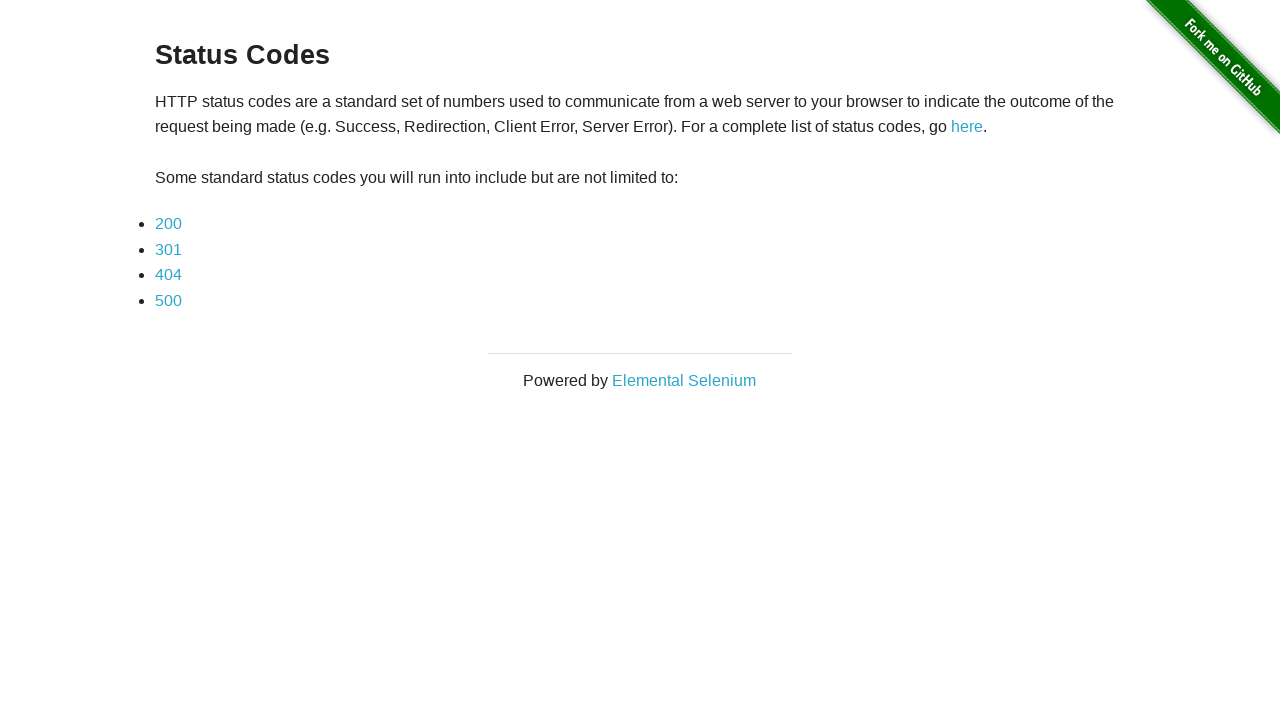

Navigated back to the main page
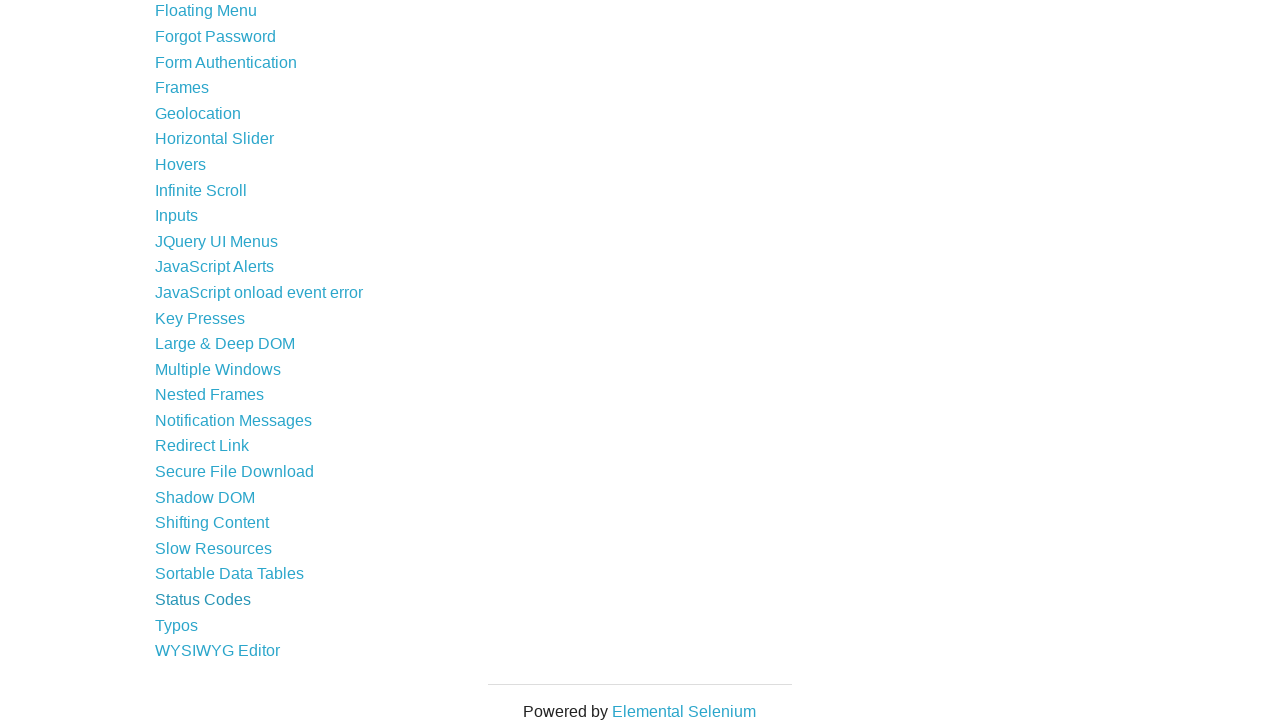

Waited for page to reach domcontentloaded state
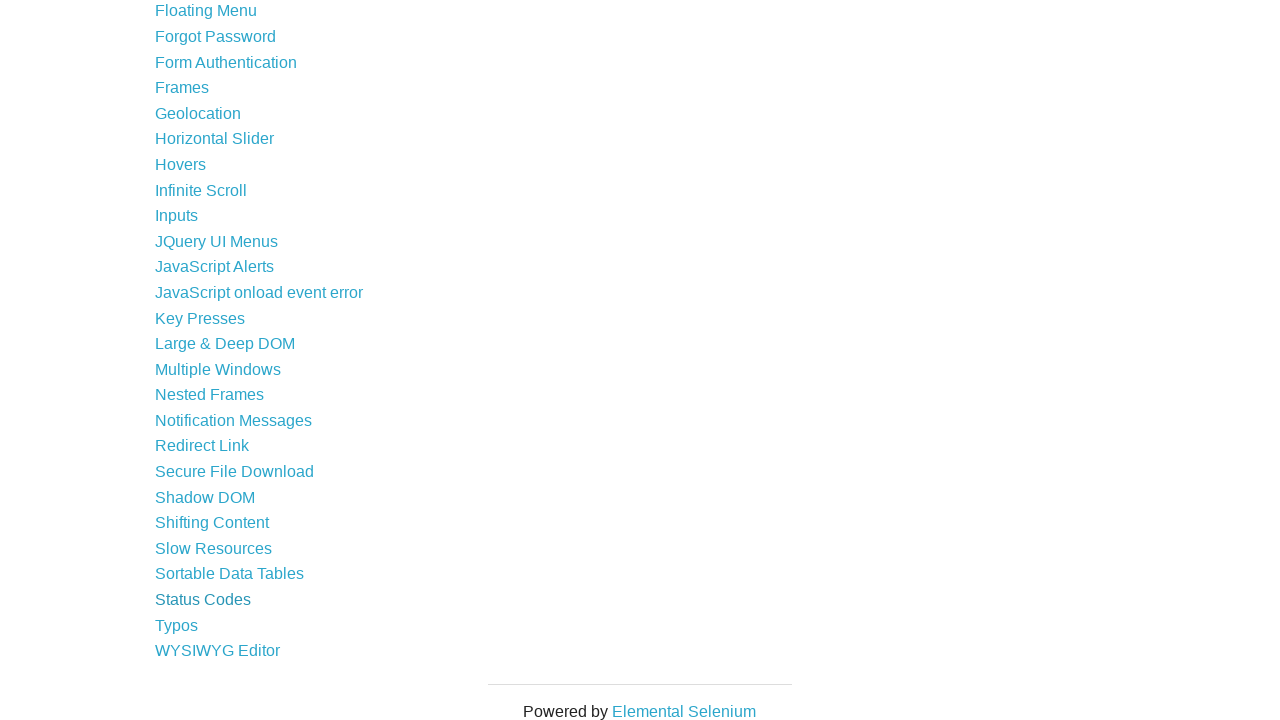

Clicked link with text 'Typos' at (176, 625) on text=Typos
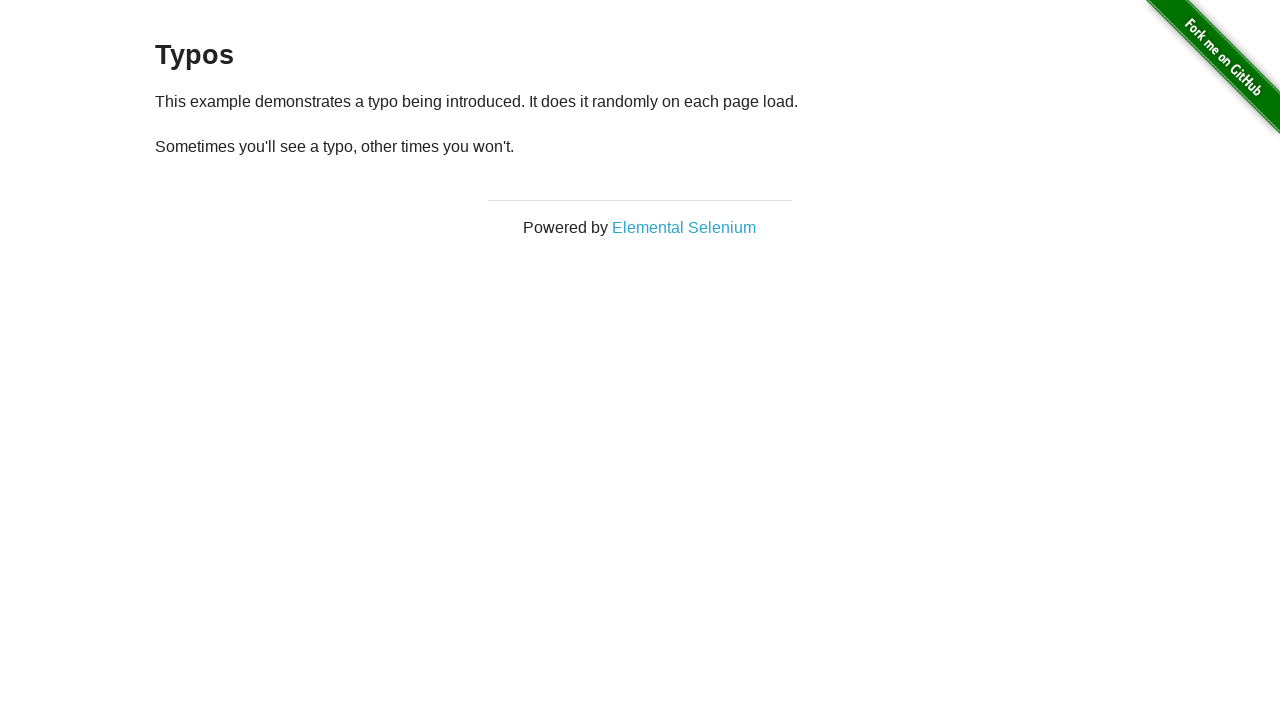

Navigated back to the main page
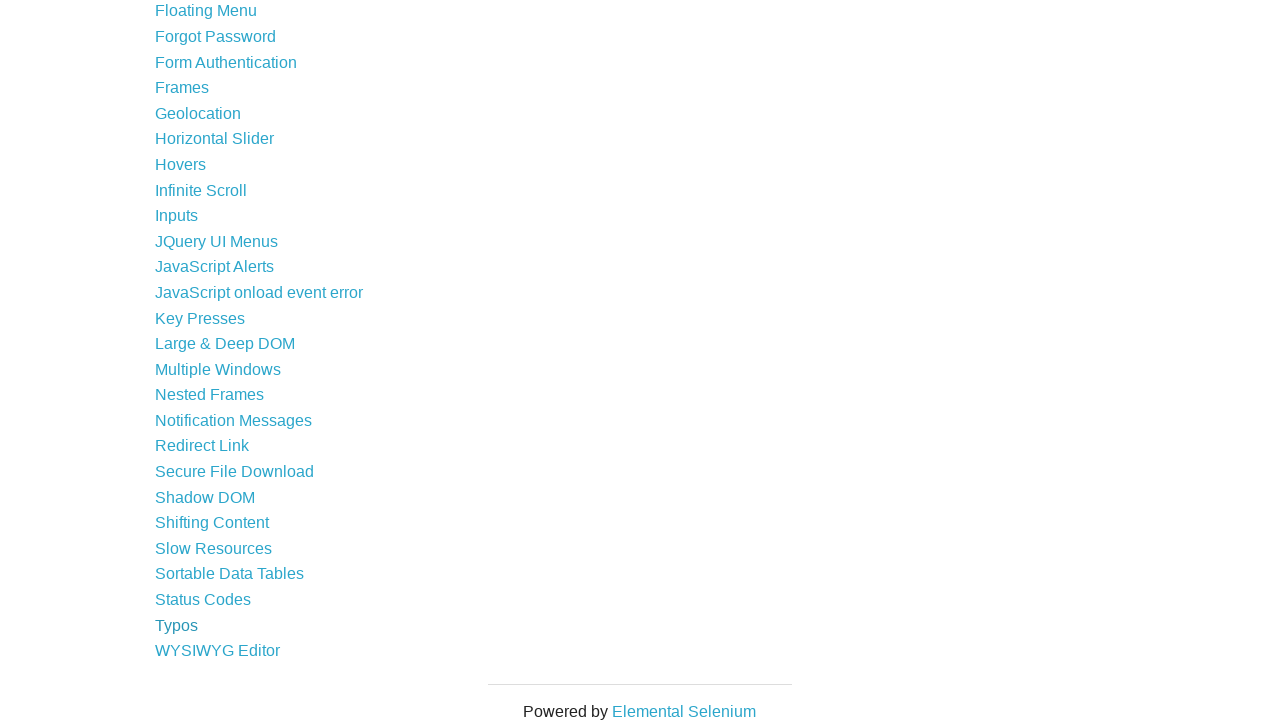

Waited for page to reach domcontentloaded state
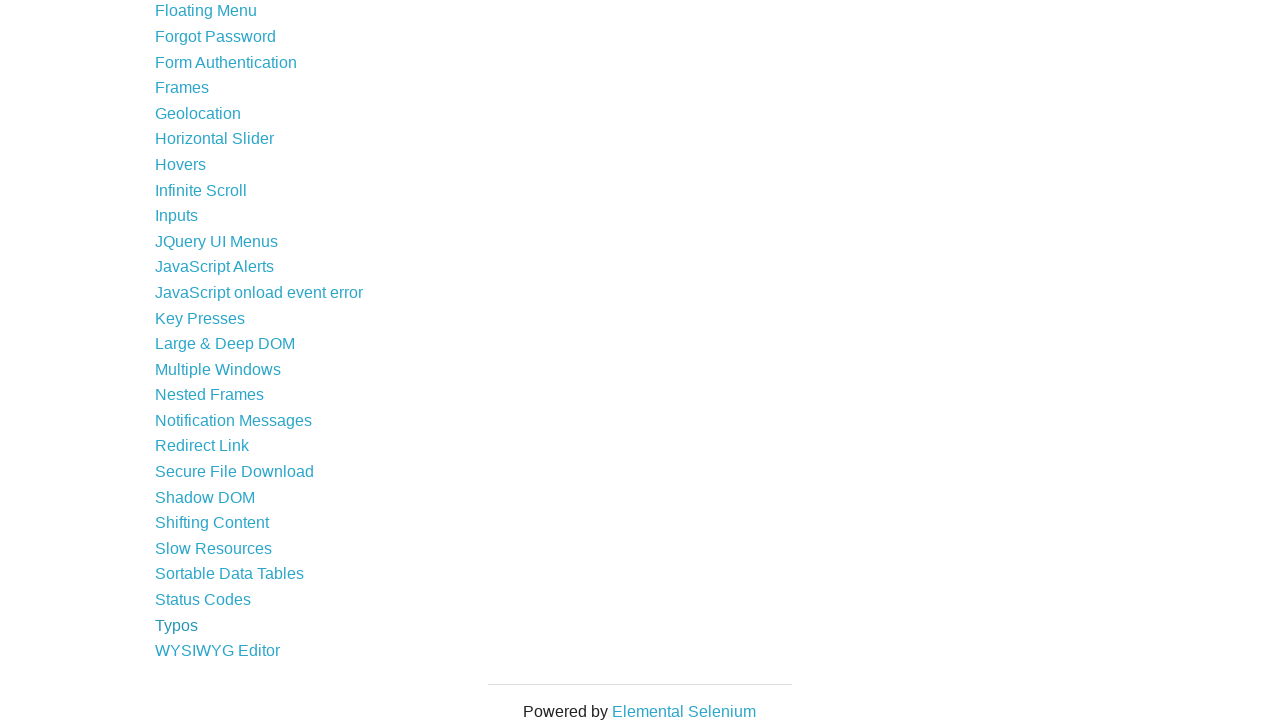

Clicked link with text 'WYSIWYG Editor' at (218, 651) on text=WYSIWYG Editor
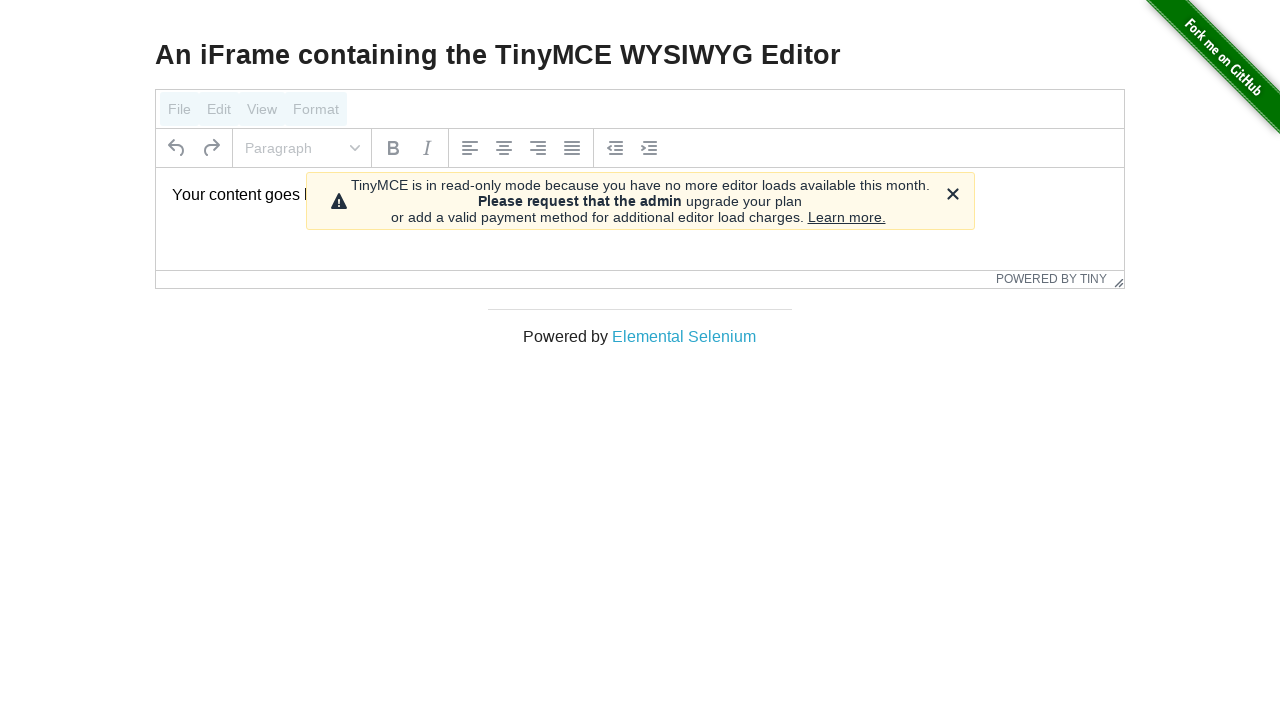

Navigated back to the main page
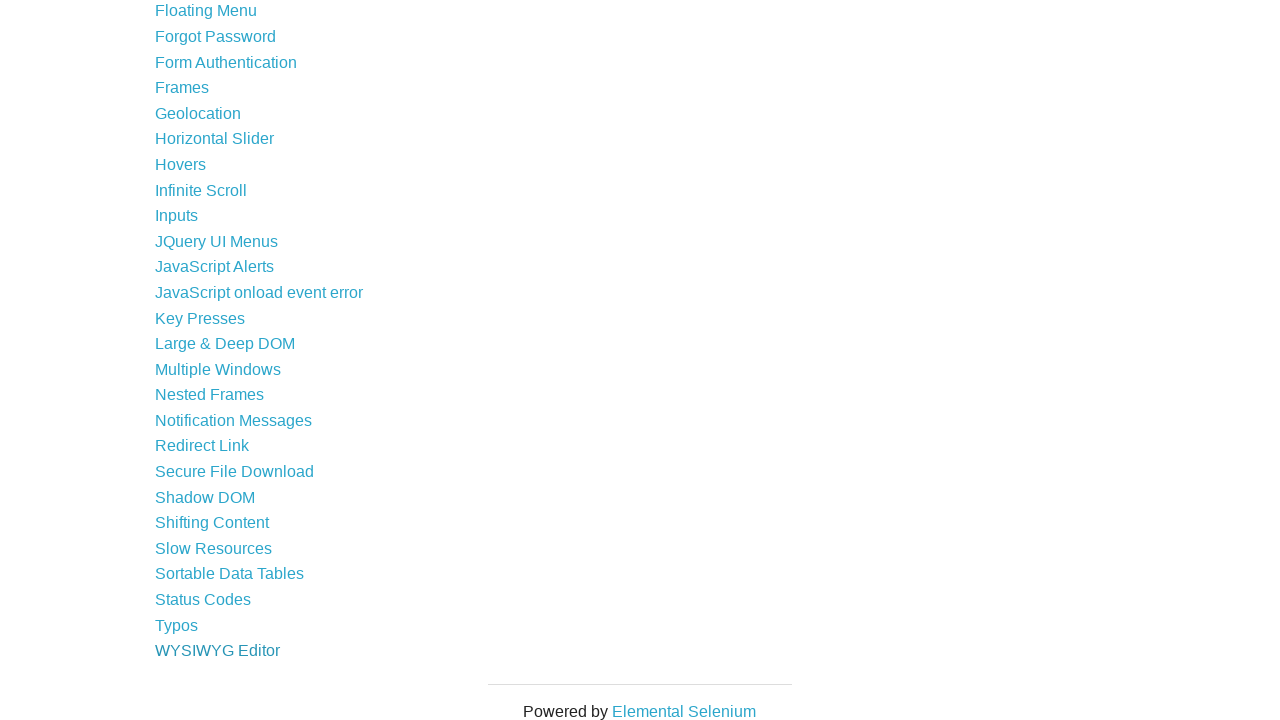

Waited for page to reach domcontentloaded state
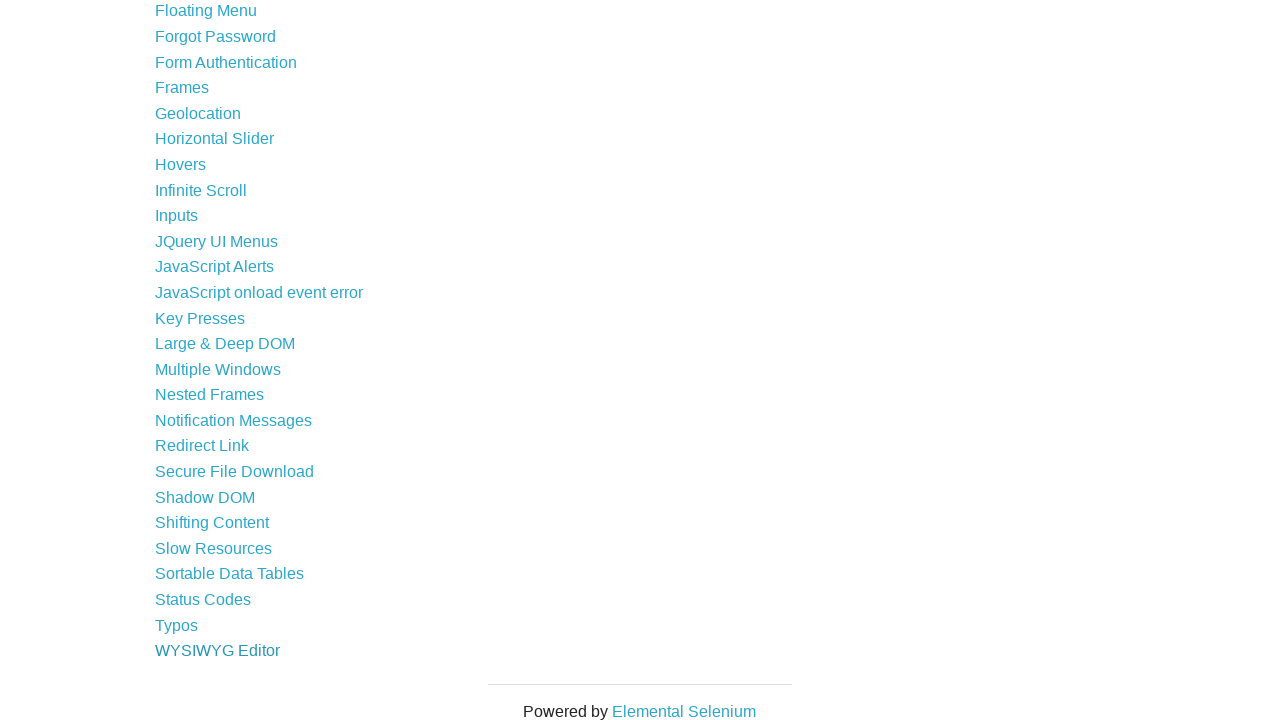

Clicked link with text 'Elemental Selenium' at (684, 711) on text=Elemental Selenium
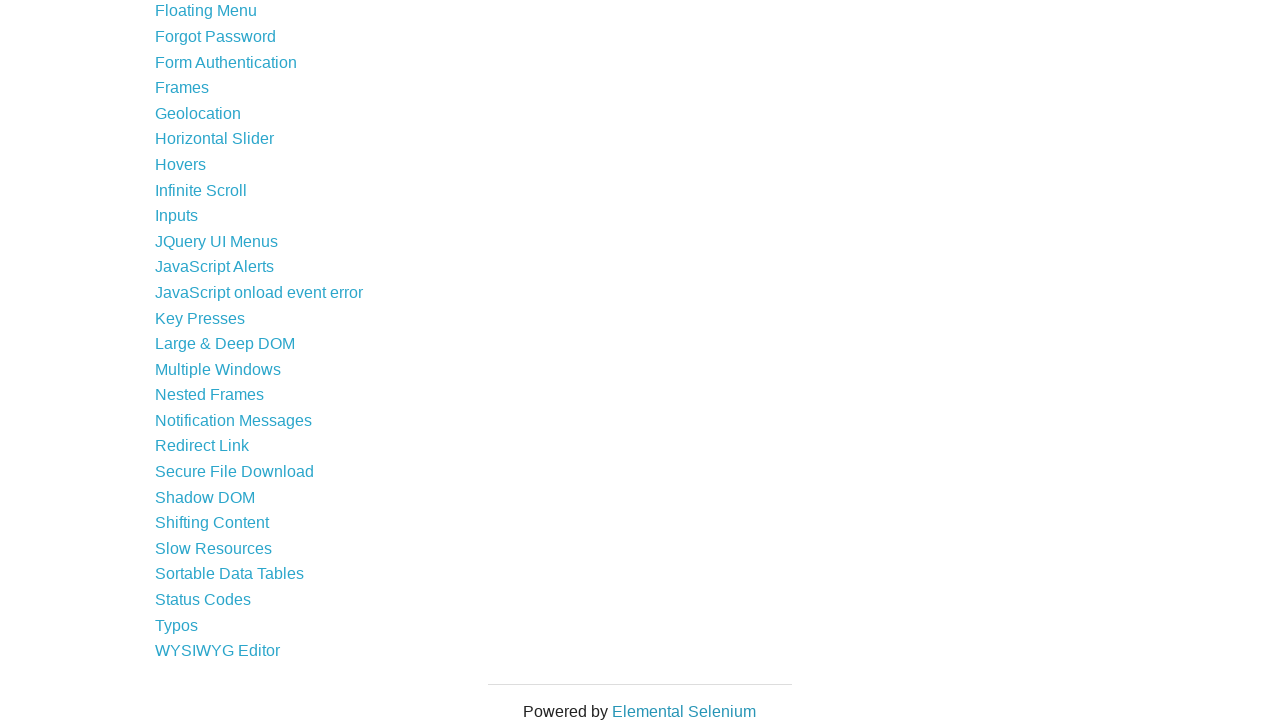

Navigated back to the main page
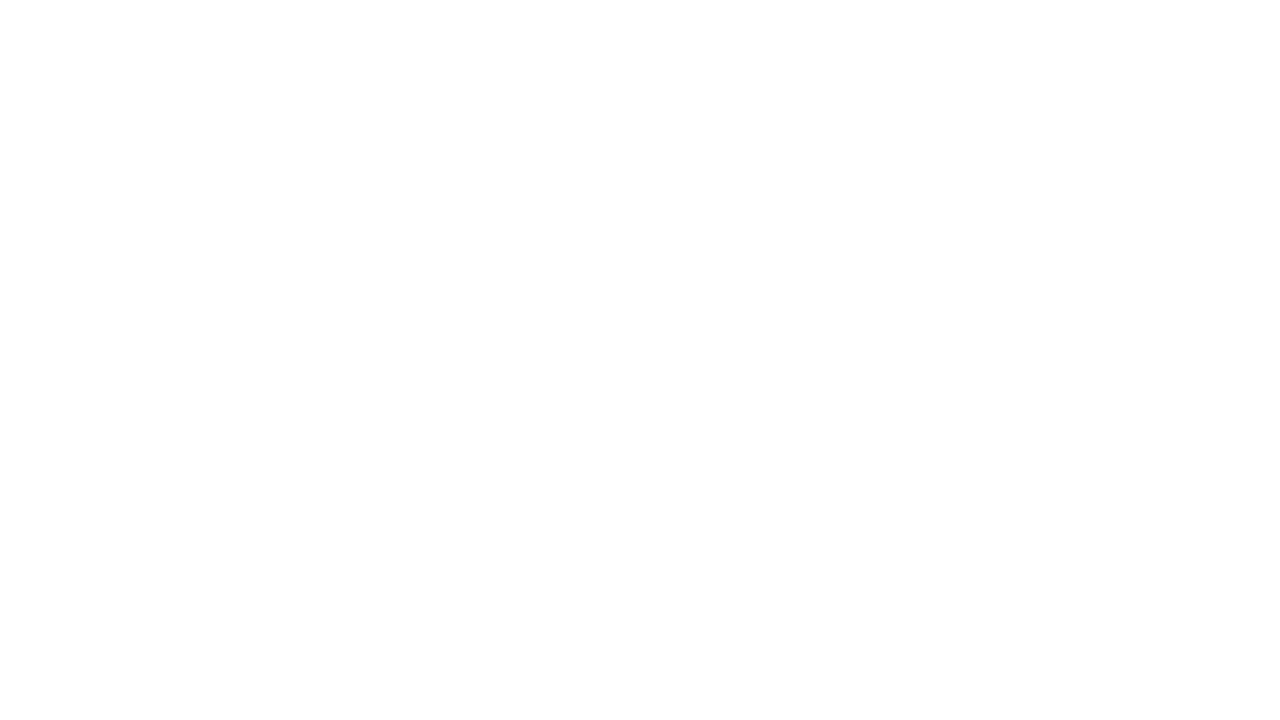

Waited for page to reach domcontentloaded state
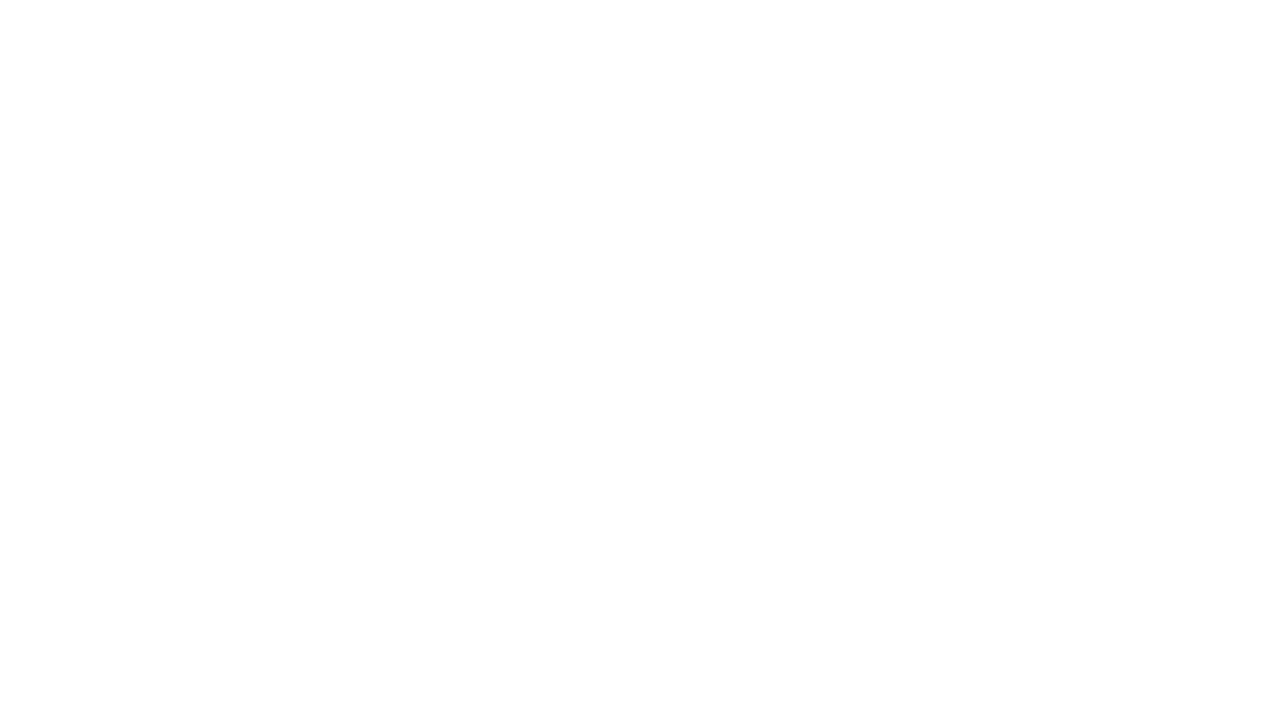

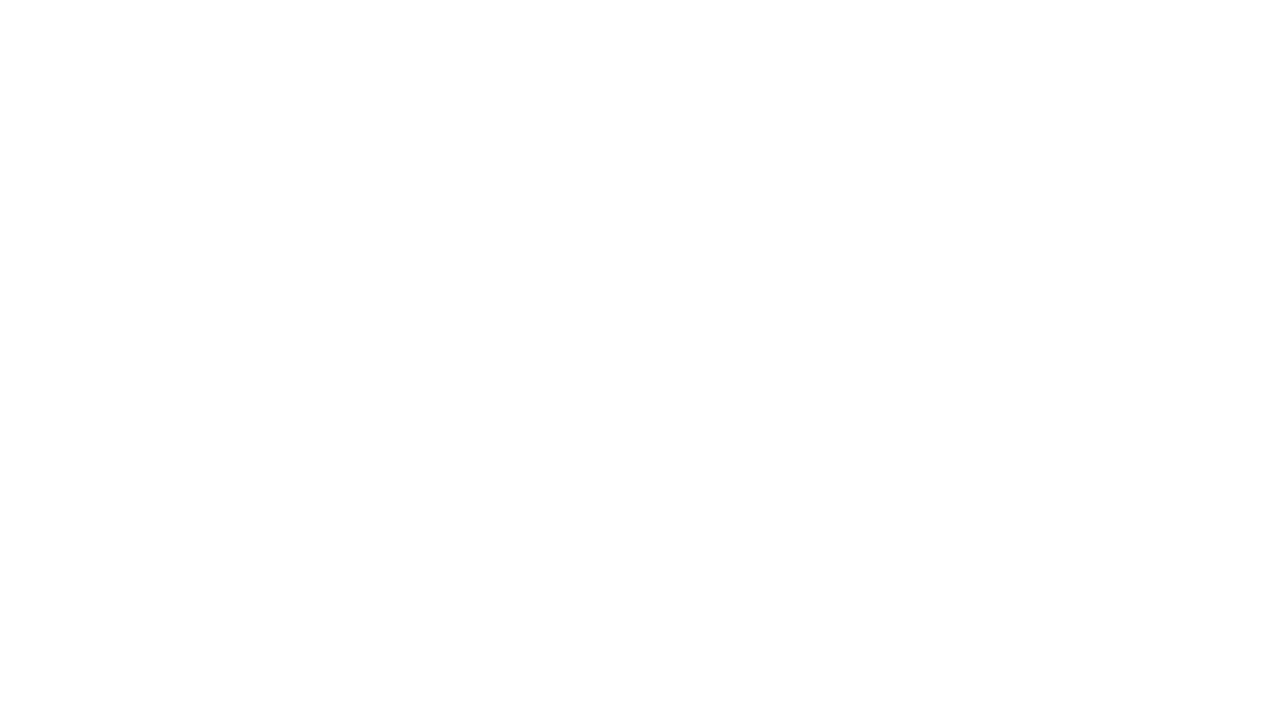